Plays an online math battle game by reading math problems, calculating the correct answer, and clicking either the correct or wrong button based on whether the displayed result matches the calculated answer. Plays through 10 rounds.

Starting URL: https://tbot.xyz/math/#eyJ1IjoxMDM4NTQ2NDMsIm4iOiIjTG9uZSBBbWluICIsImciOiJNYXRoQmF0dGxlIiwiY2kiOiI3NjQ4MDA4NTE5MjU2MzUxODAzIiwiaSI6IkF3QUFBTXJUX18tTFZFX0FzWHVHcTdKSkY3ZyJ9ZjUxN2M4OTk5ZWI0MWZkNDU1M2ZkNmYwOTFjNzU0Mzk=&tgShareScoreUrl=tg%3A%2F%2Fshare_game_score%3Fhash%3DQEFV5ZSKwxhDWtKEXgZkNdGnISMf8pMxRqmjhmTH-R8

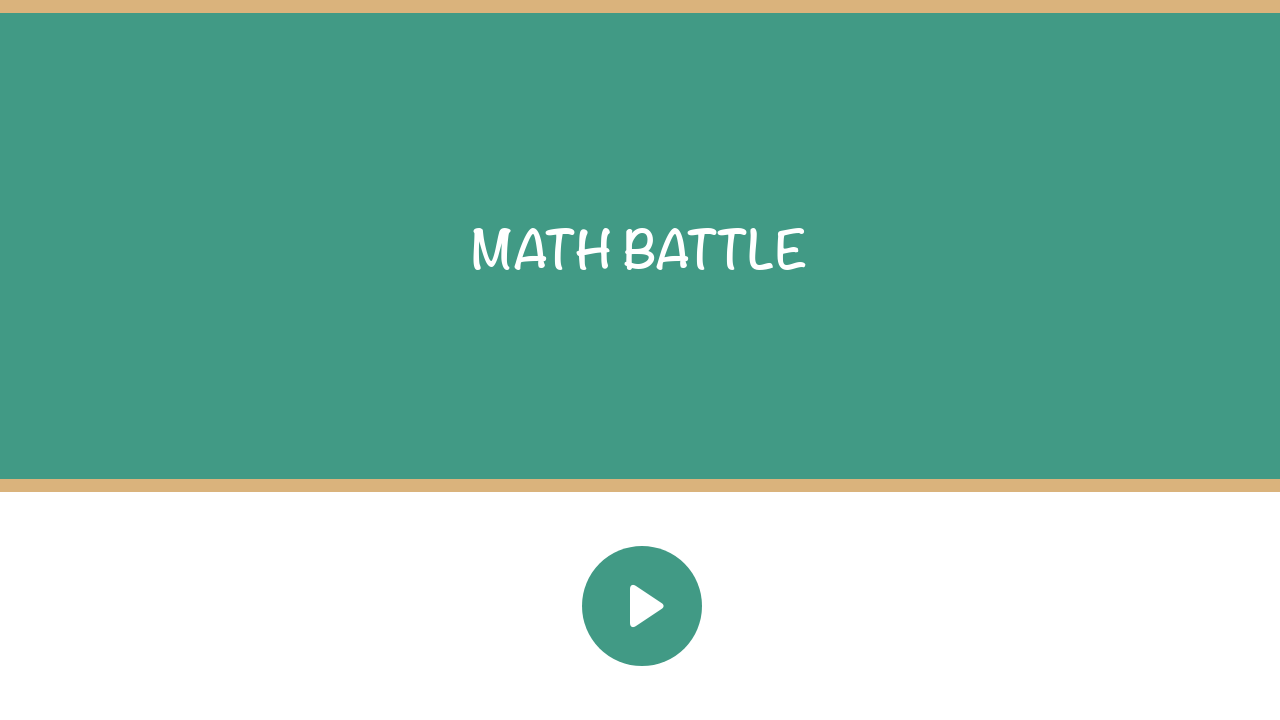

Clicked correct button to start the math battle game at (642, 606) on #button_correct
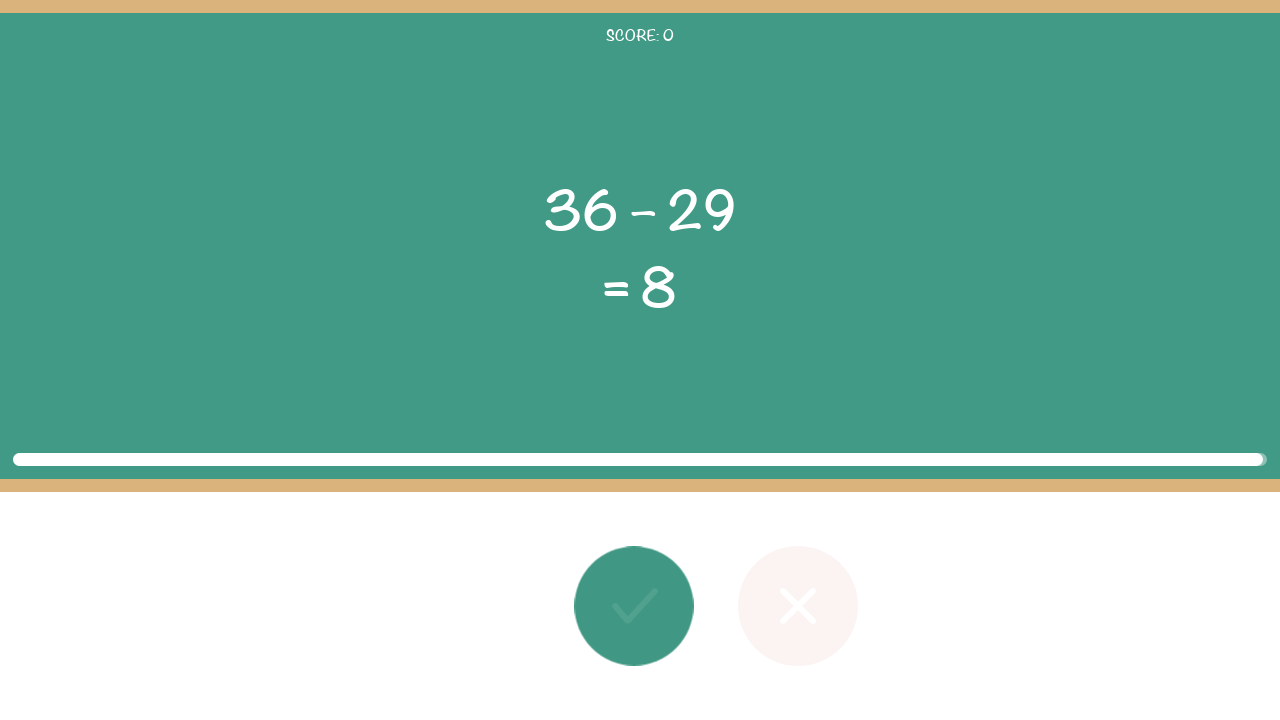

Math problem elements loaded and visible
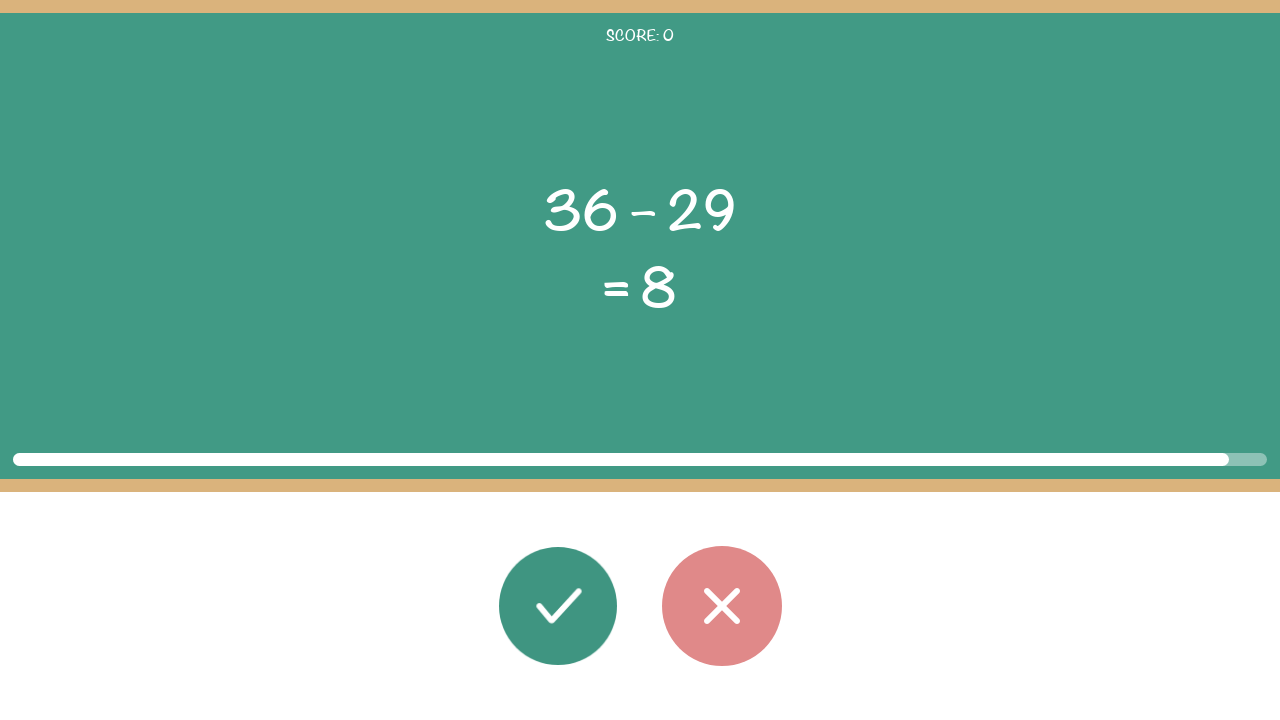

Read first operand: 36
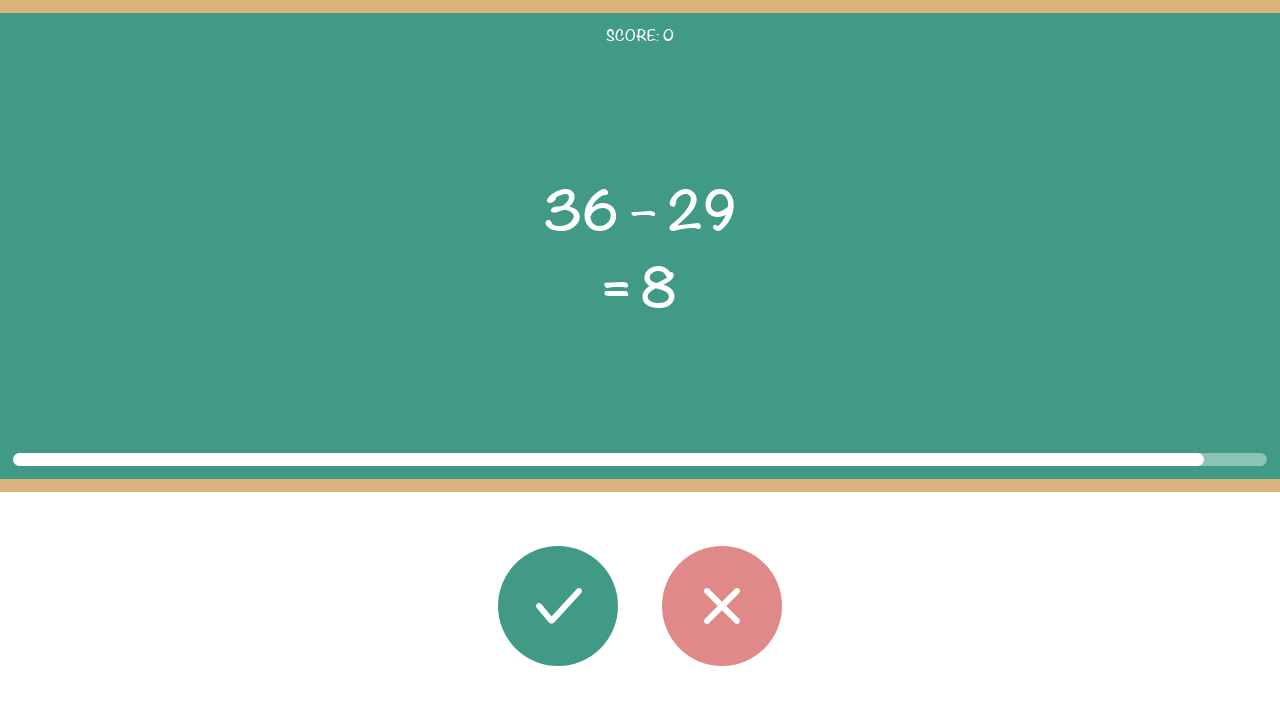

Read operator: –
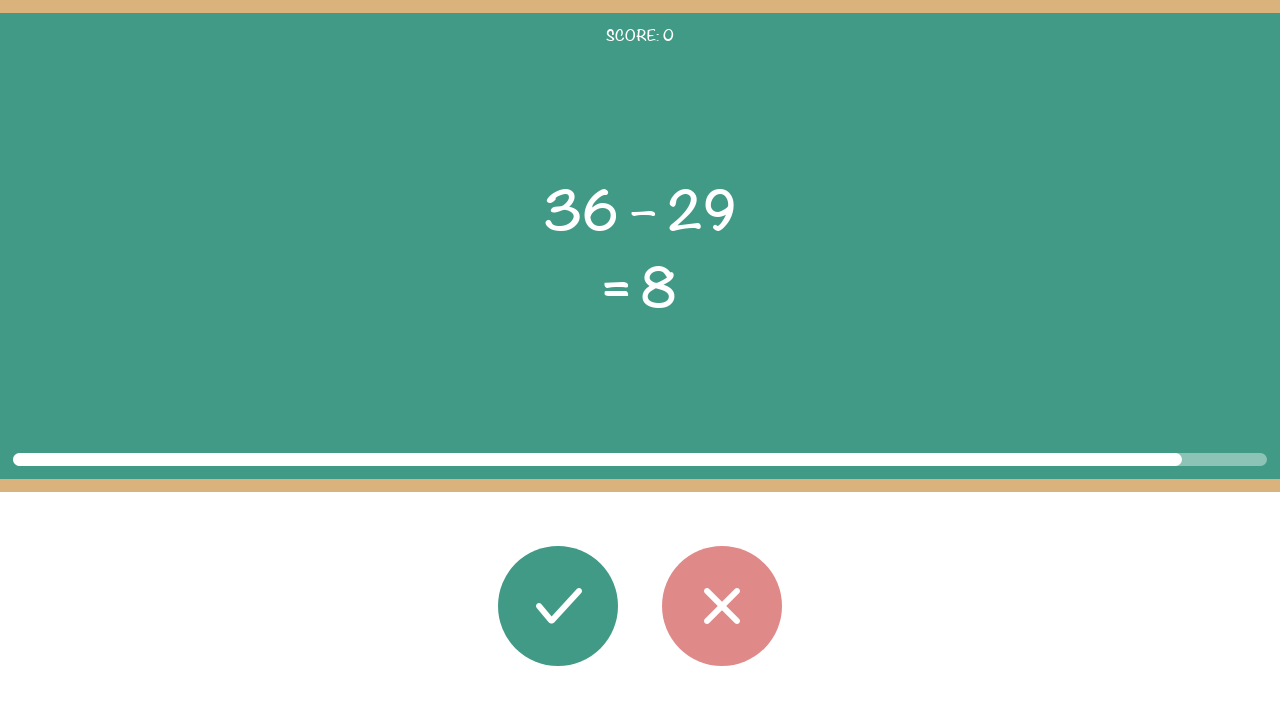

Read second operand: 29
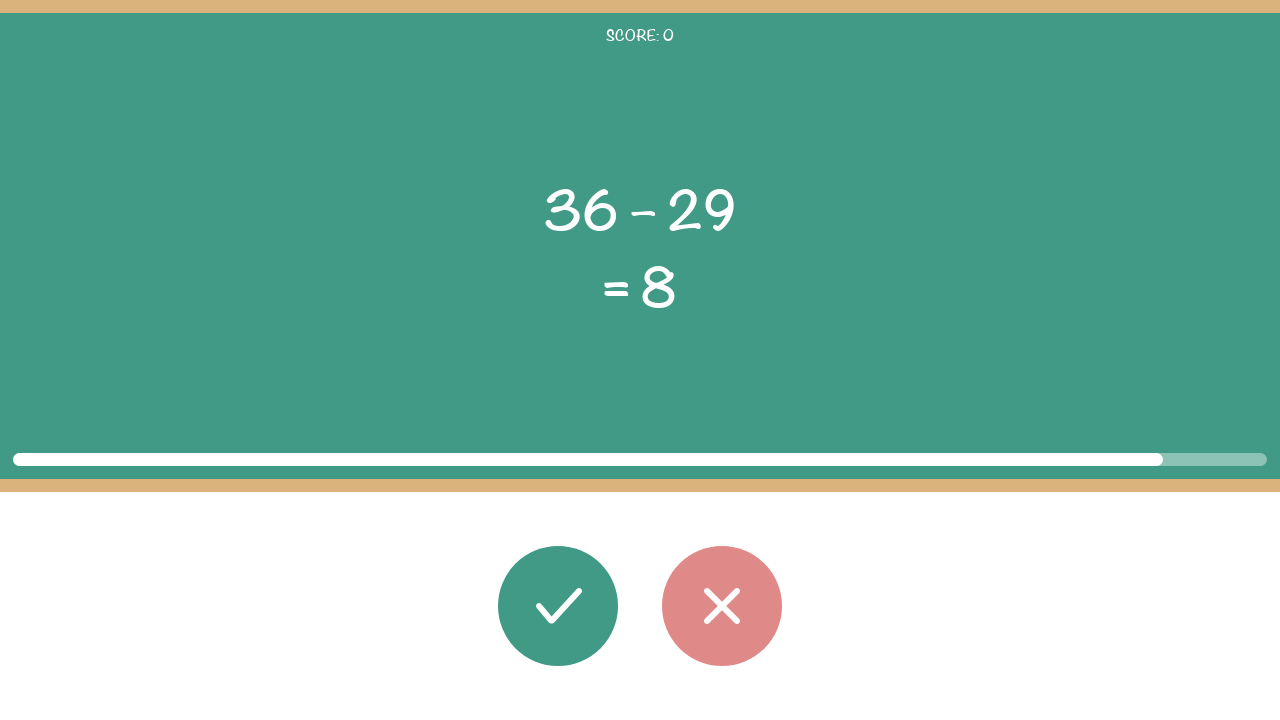

Read displayed result: 8
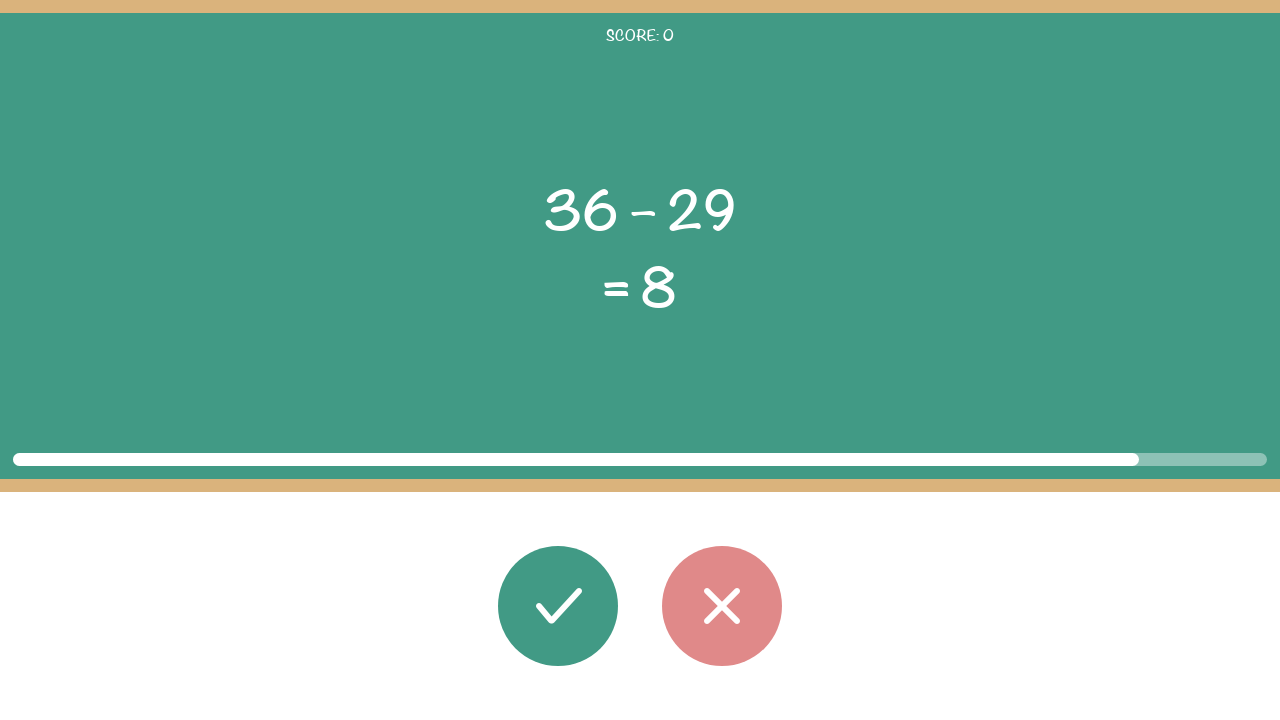

Calculated correct result: 36 – 29 = 7
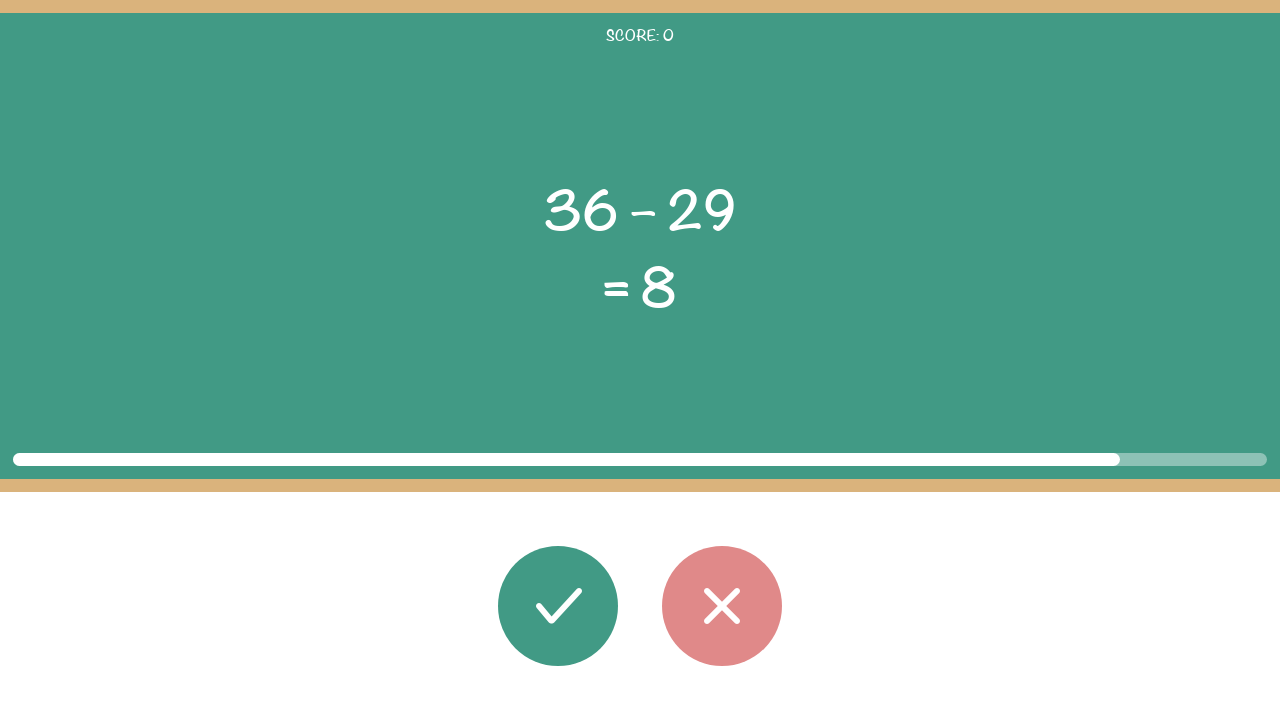

Displayed result (8) does not match calculated result (7), clicked wrong button at (722, 606) on #button_wrong
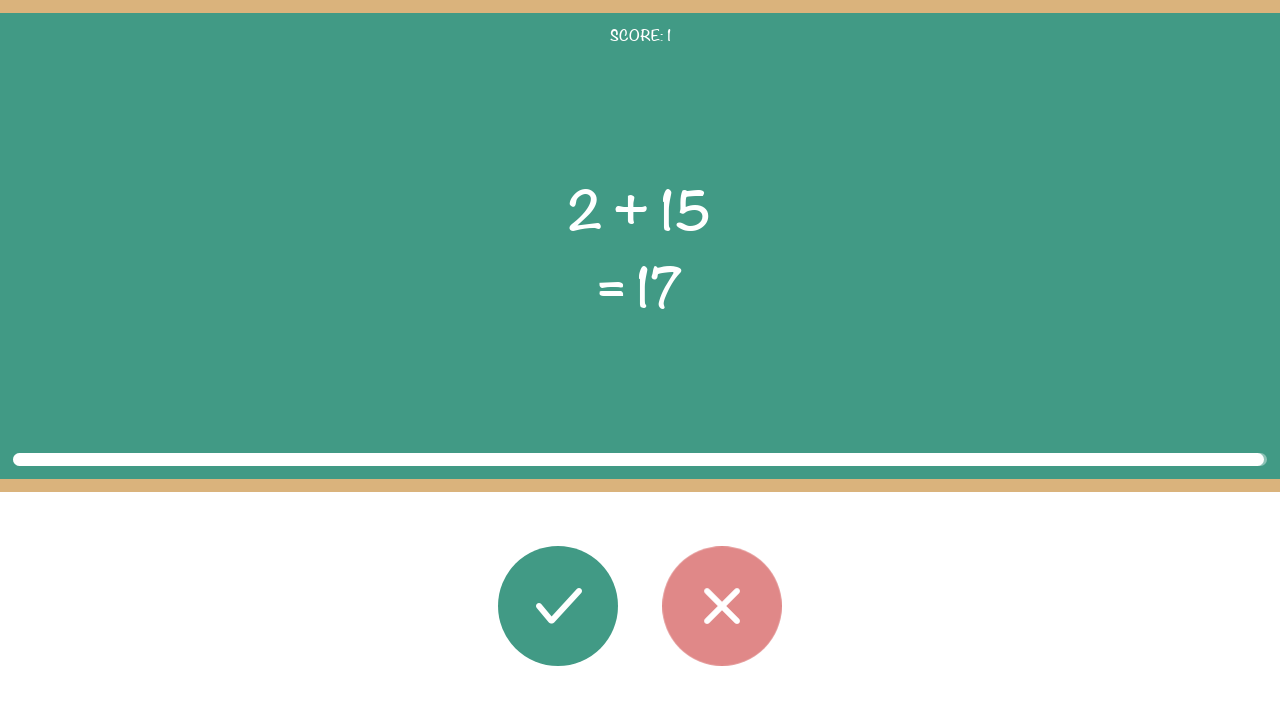

Waited 500ms for next question to load
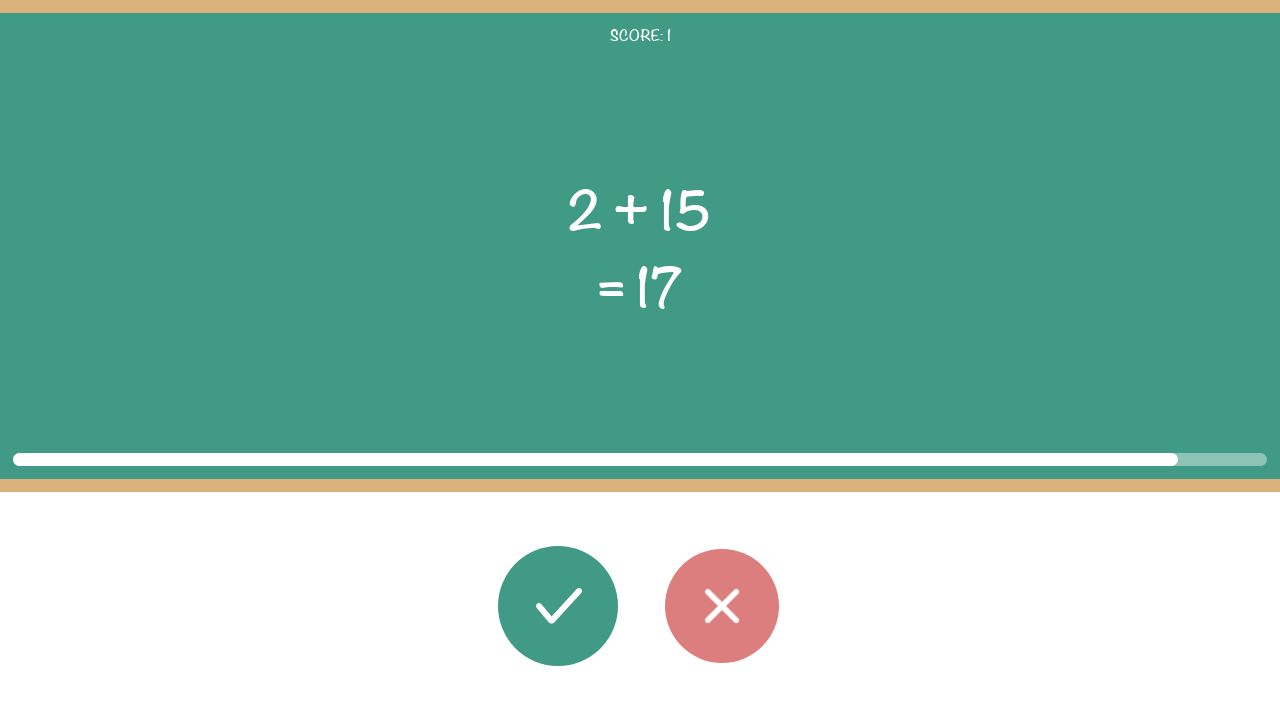

Math problem elements loaded and visible
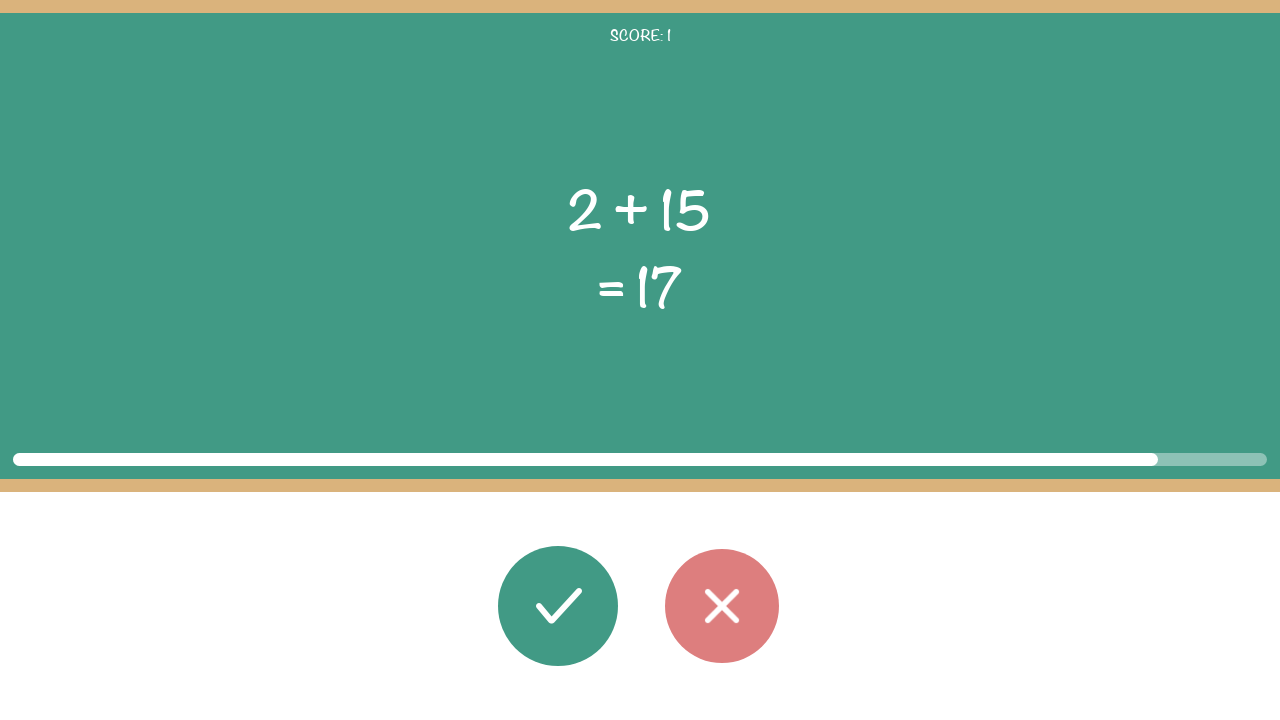

Read first operand: 2
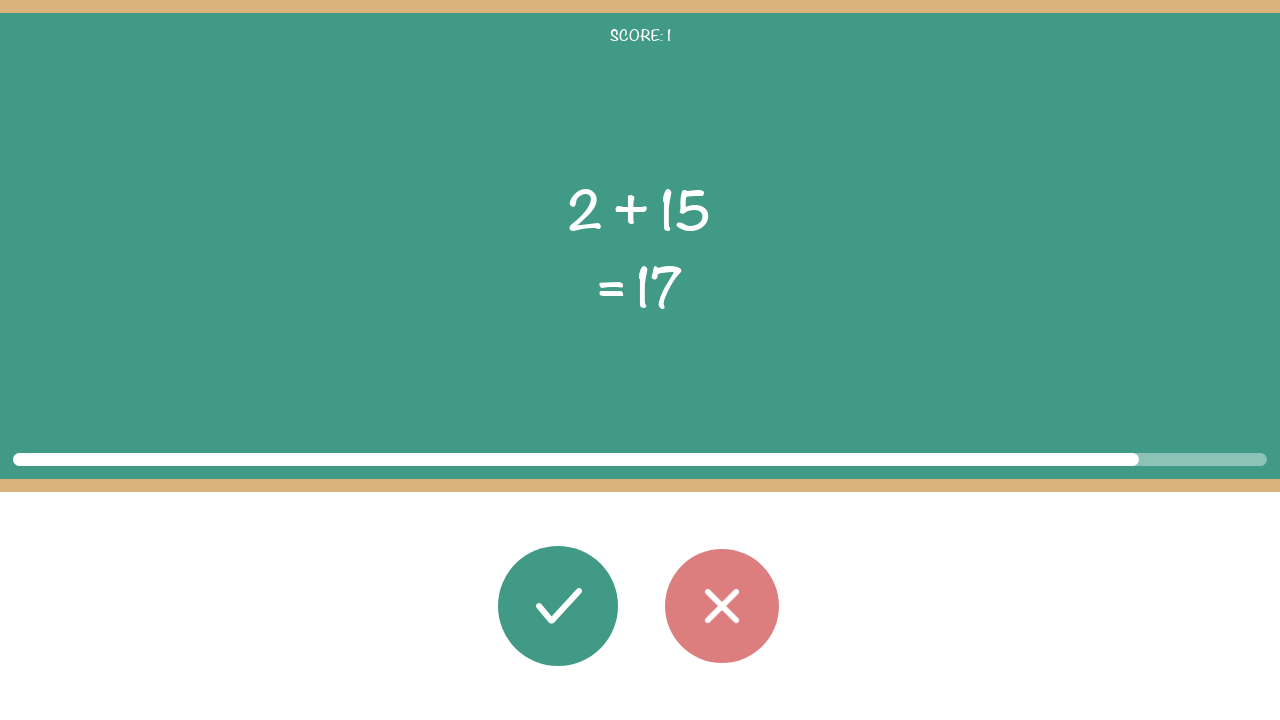

Read operator: +
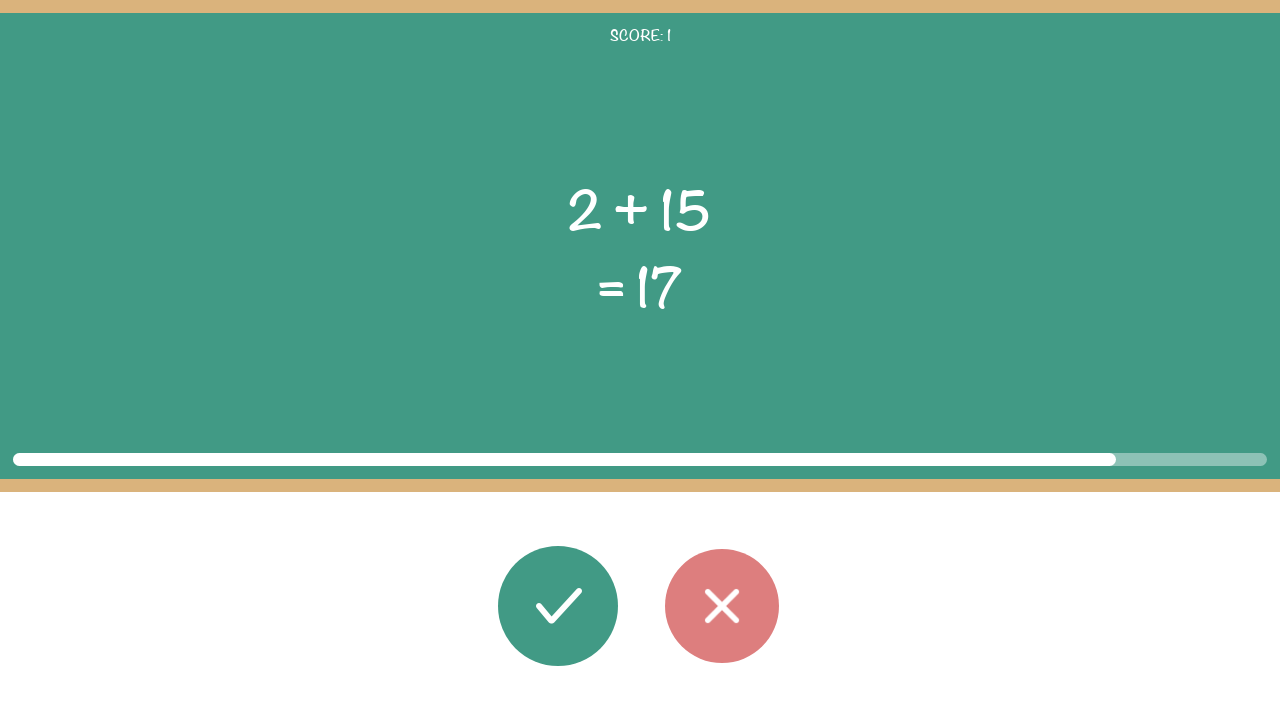

Read second operand: 15
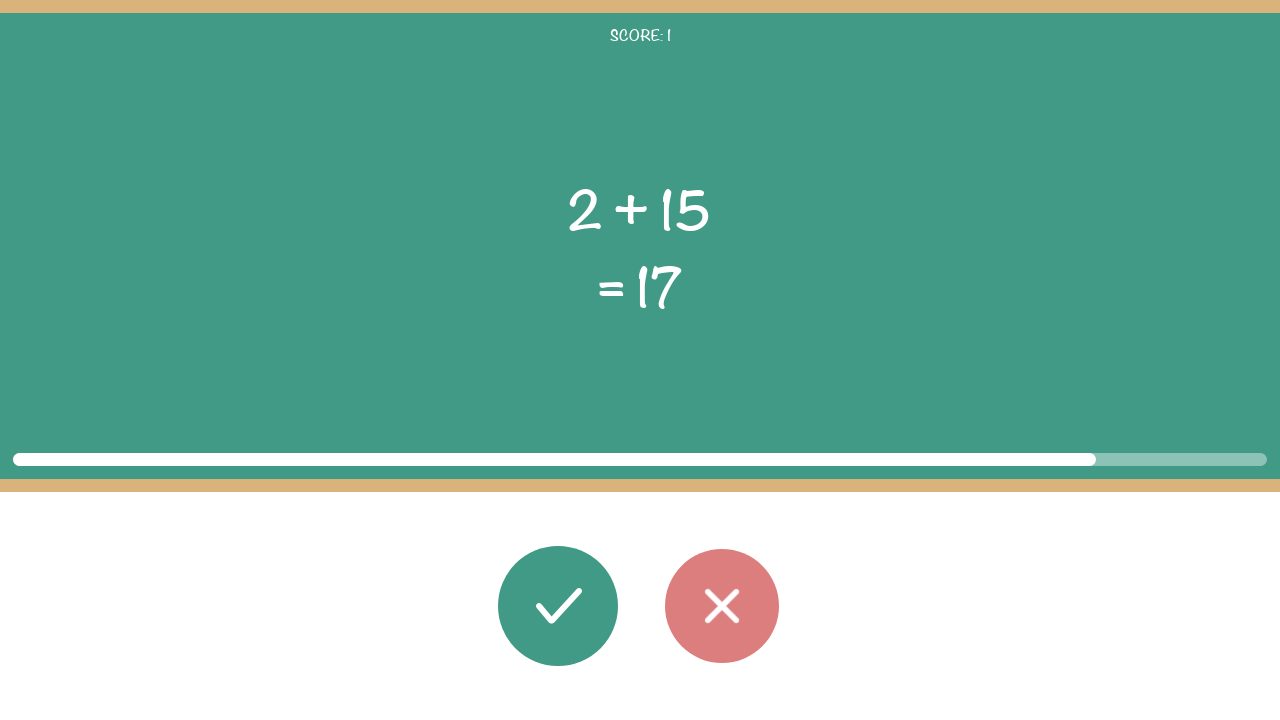

Read displayed result: 17
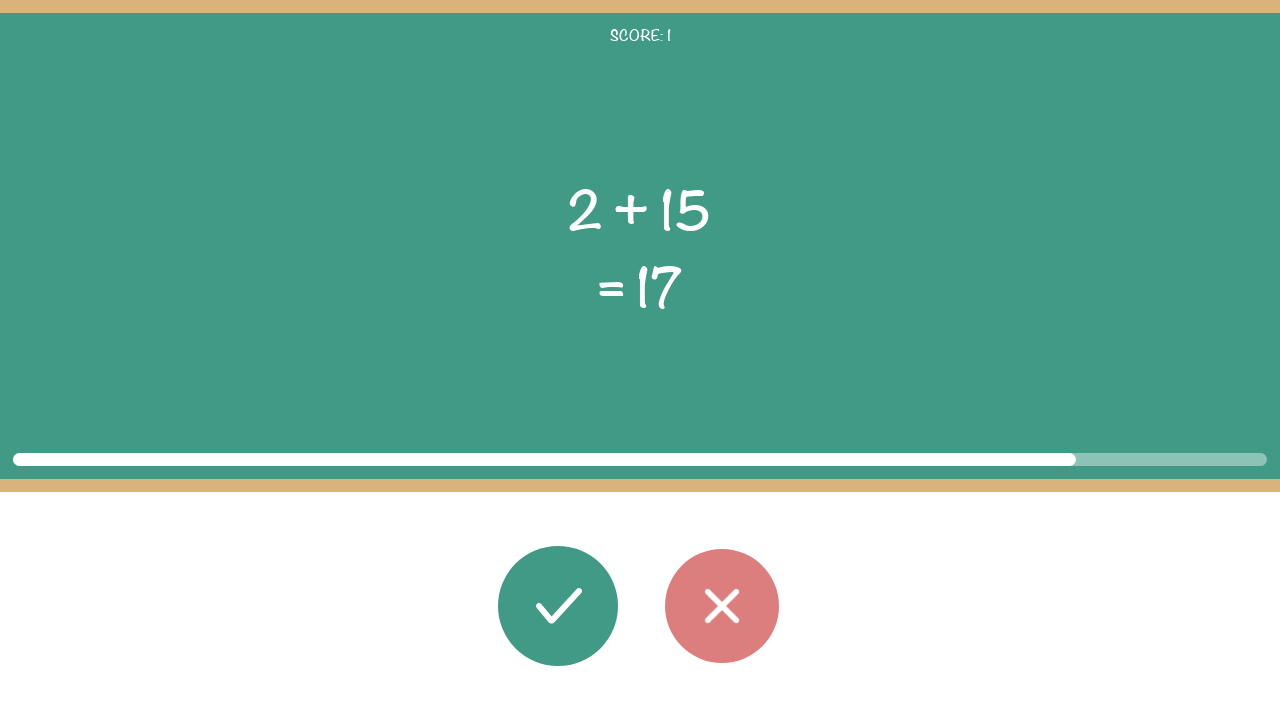

Calculated correct result: 2 + 15 = 17
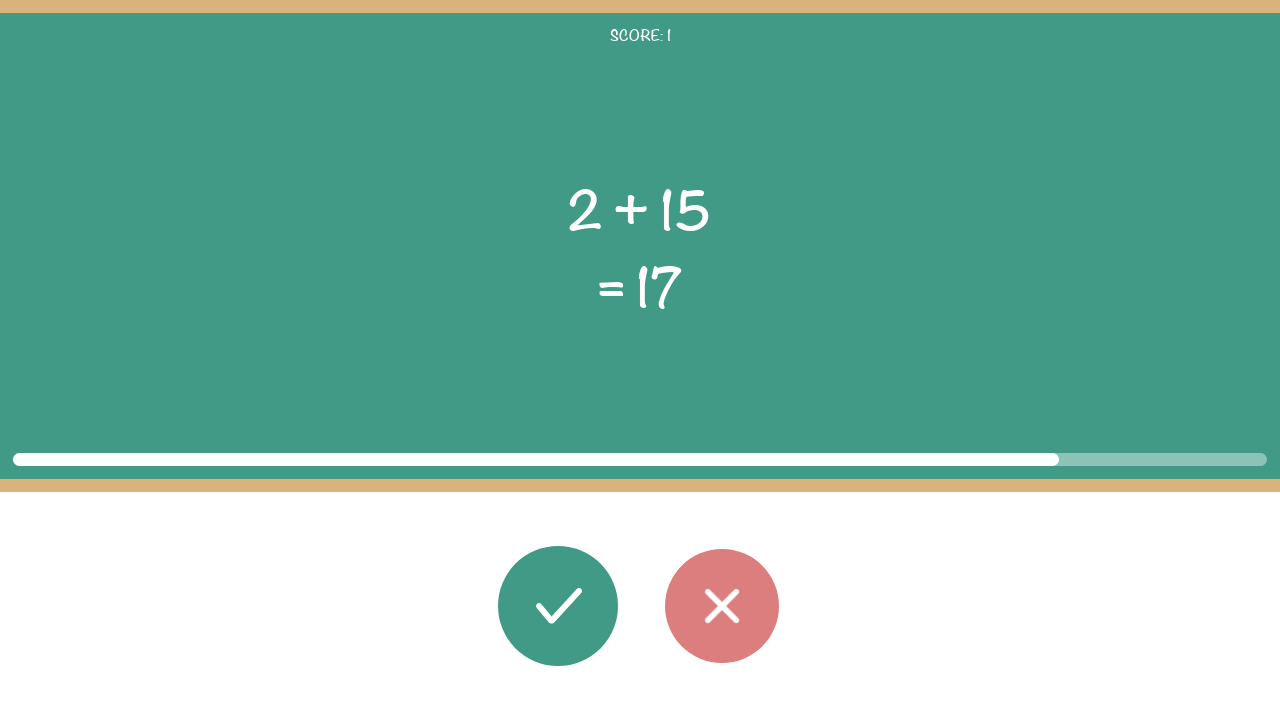

Displayed result matches calculated result (17), clicked correct button at (558, 606) on #button_correct
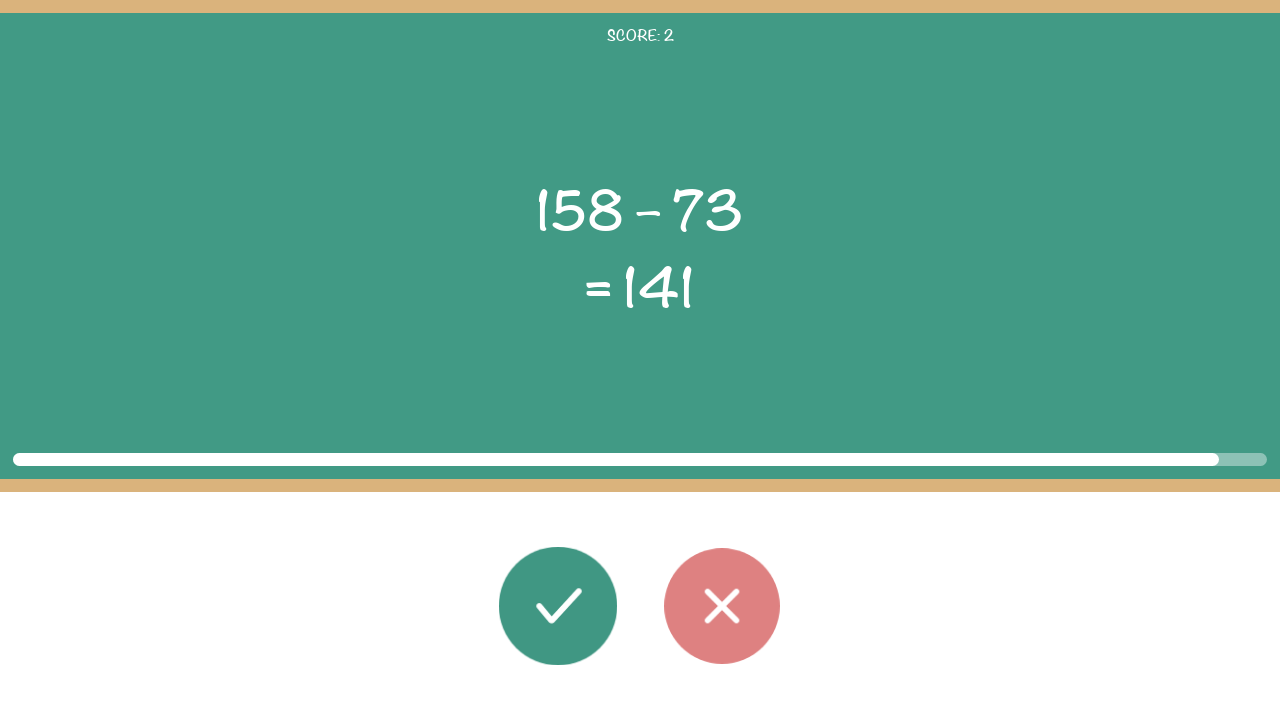

Waited 500ms for next question to load
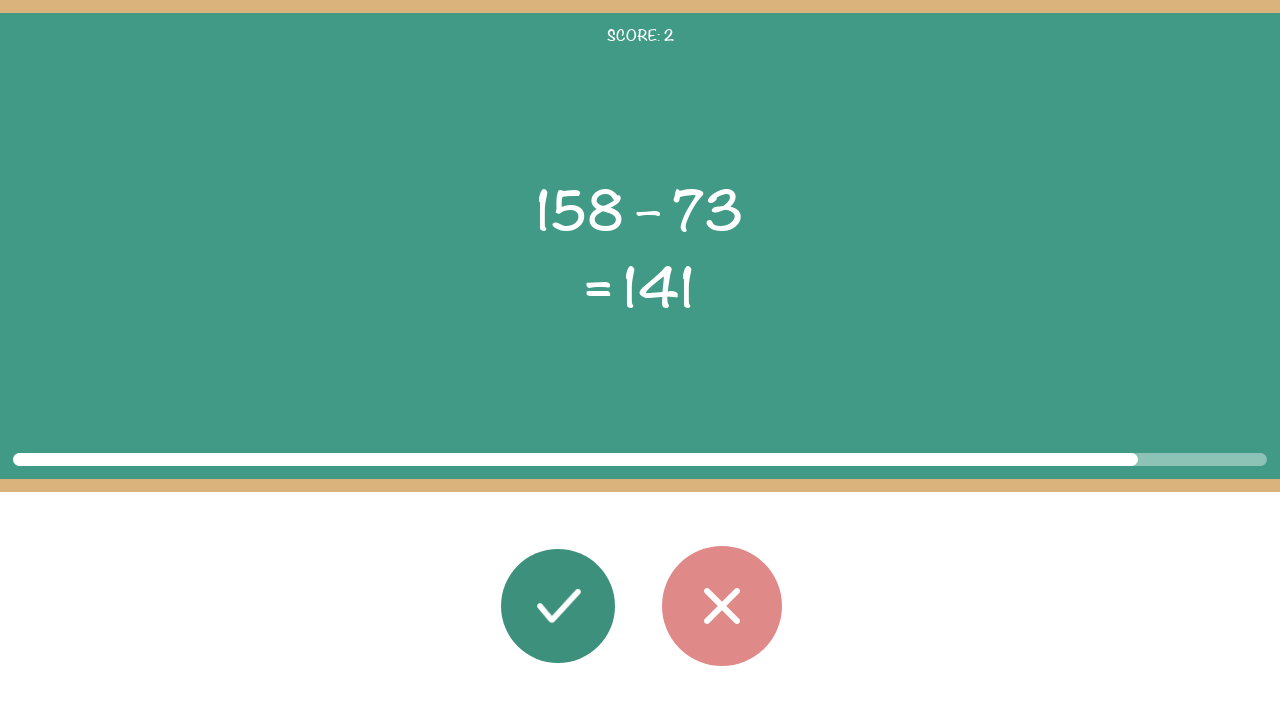

Math problem elements loaded and visible
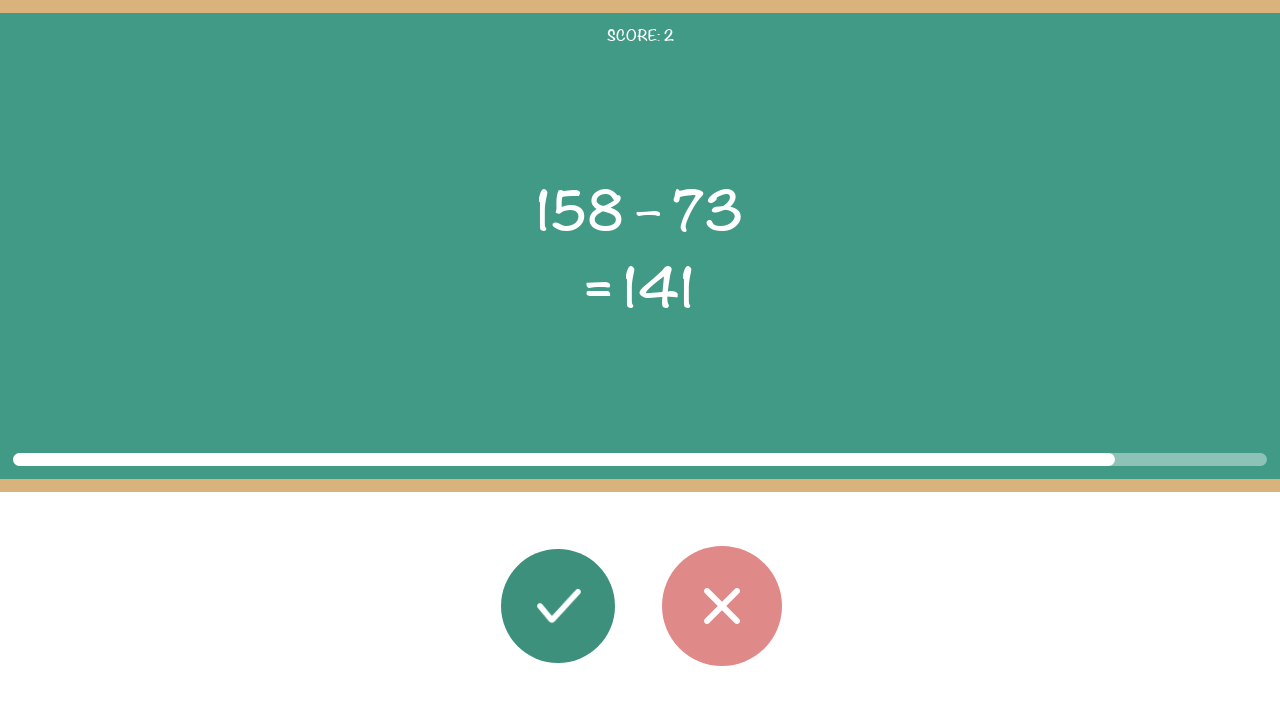

Read first operand: 158
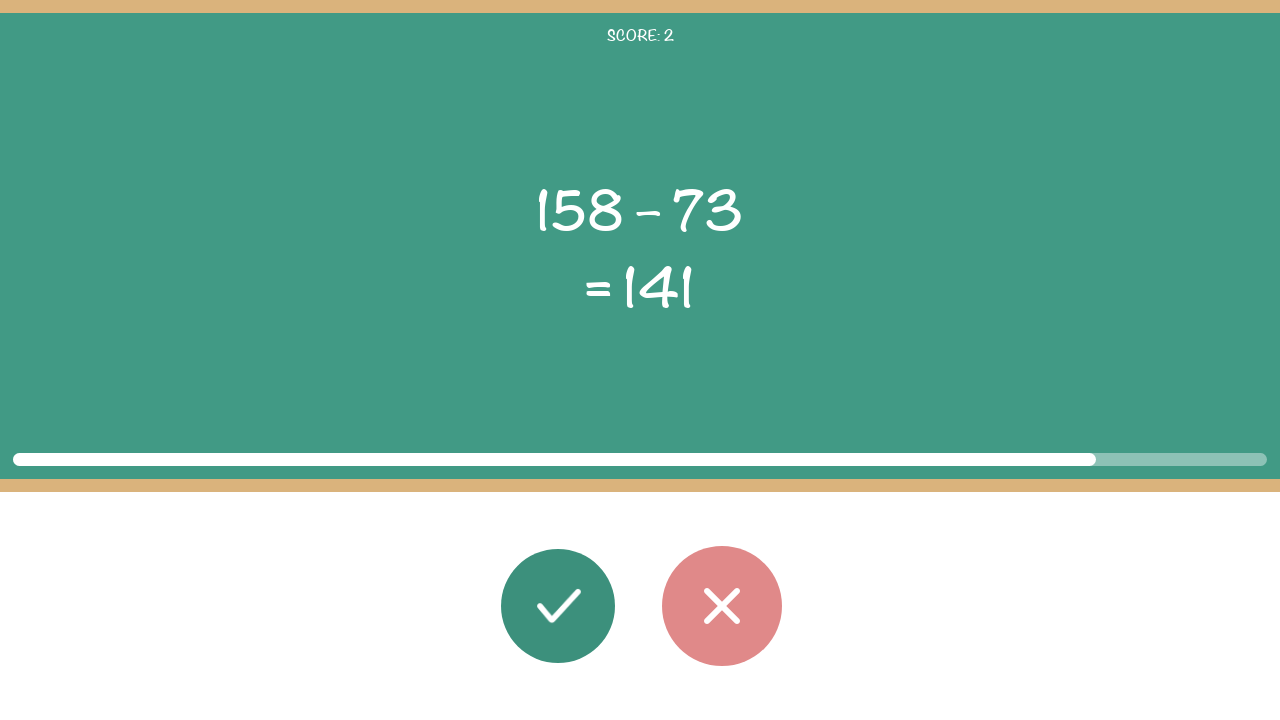

Read operator: –
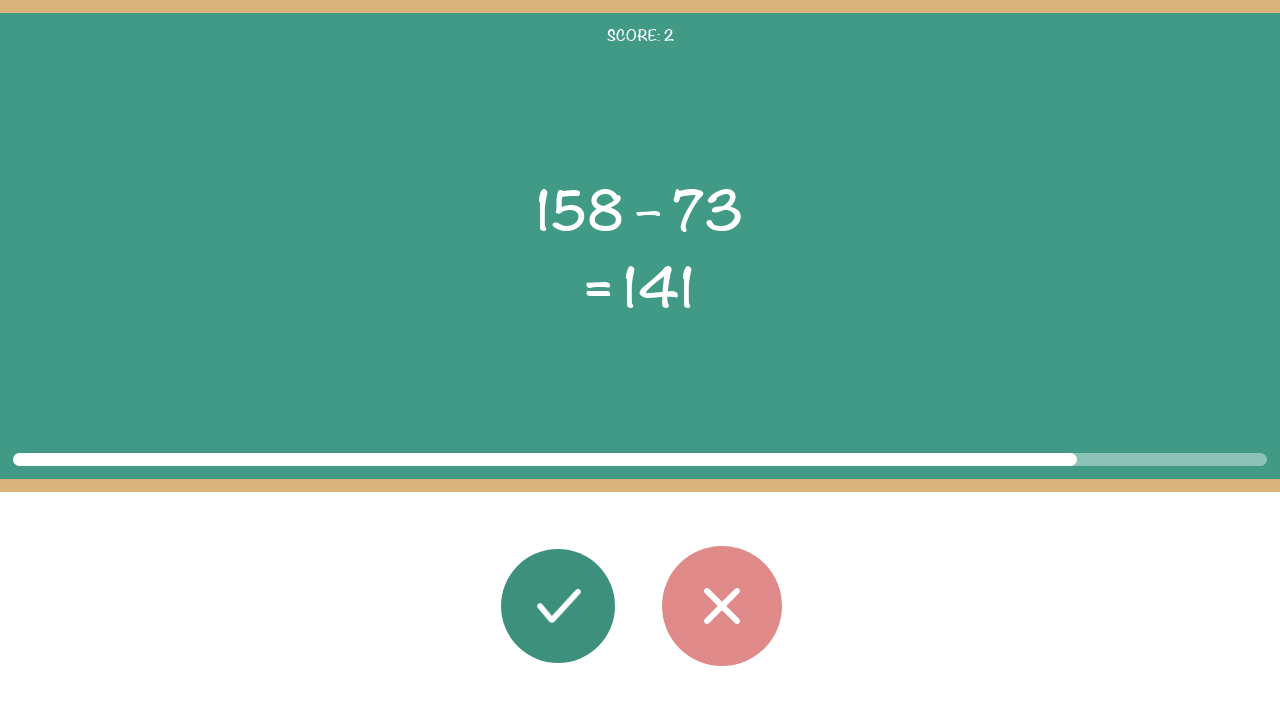

Read second operand: 73
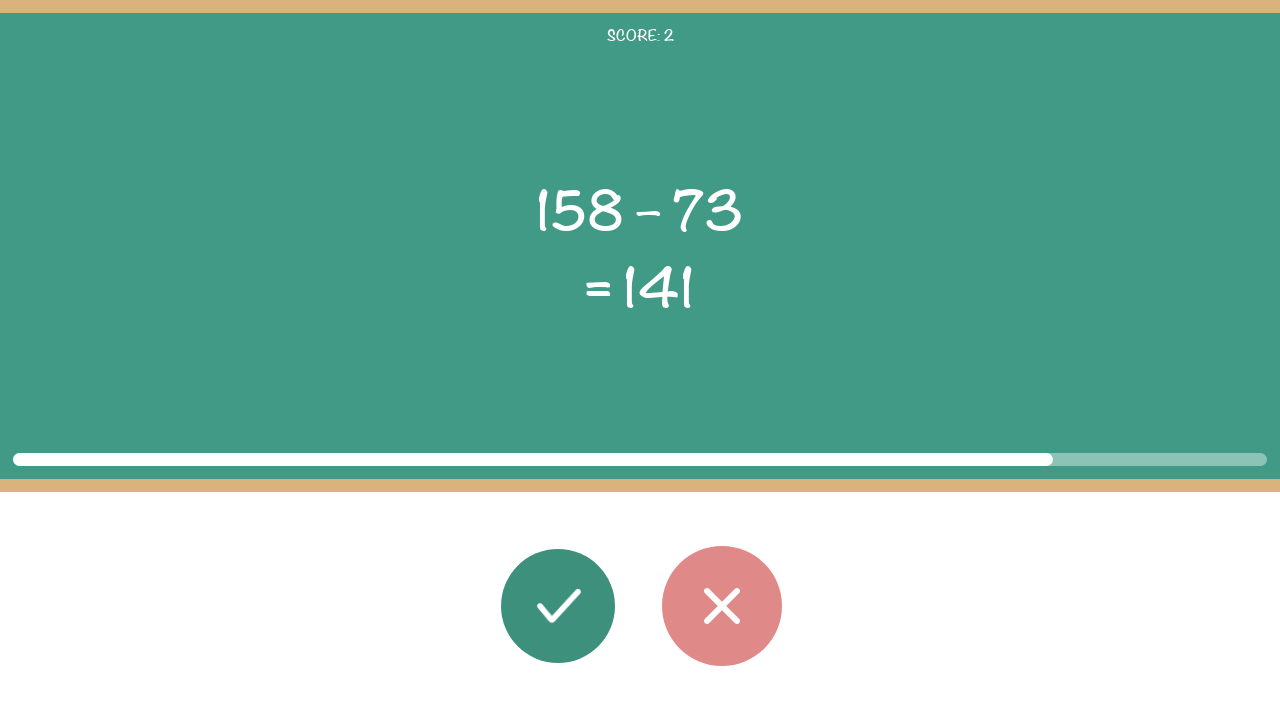

Read displayed result: 141
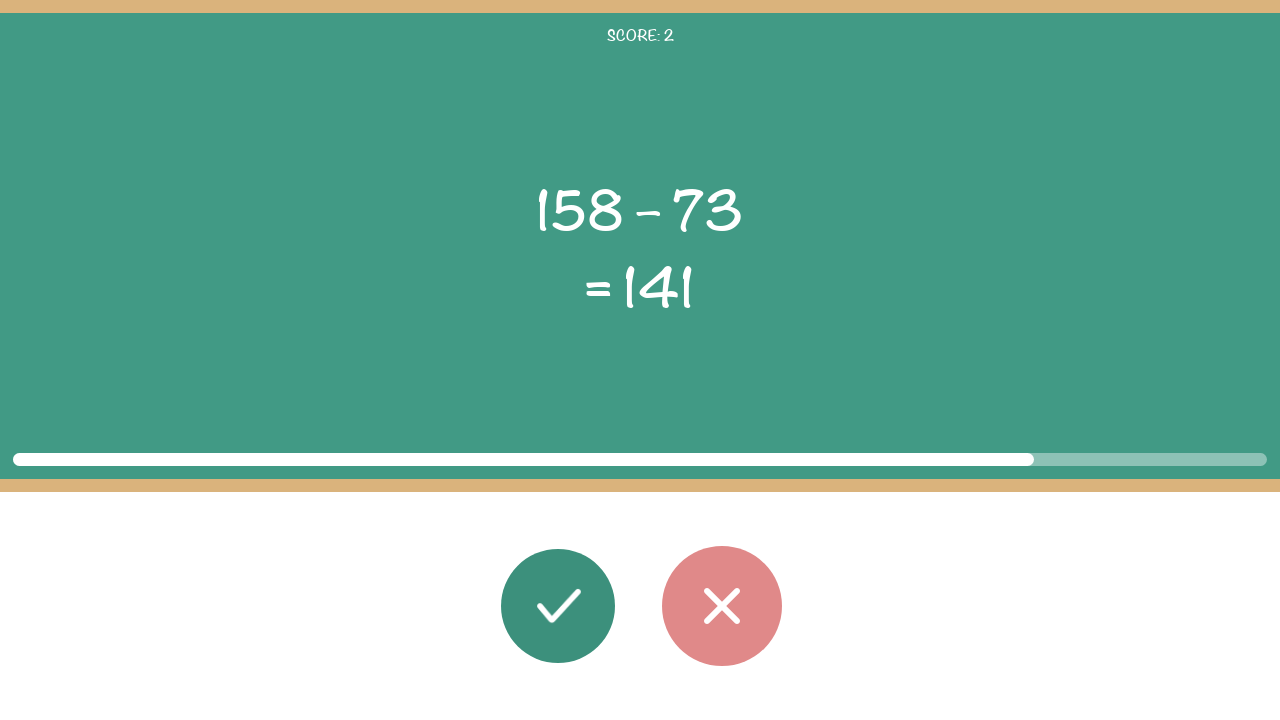

Calculated correct result: 158 – 73 = 85
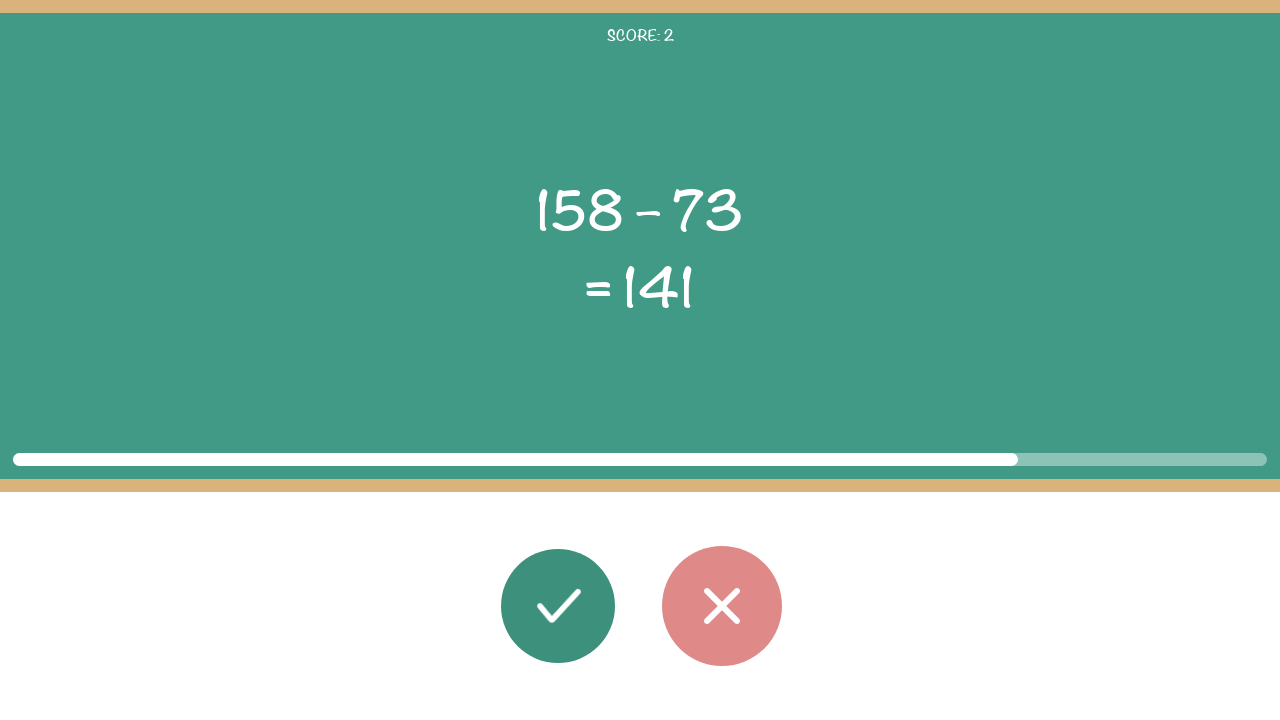

Displayed result (141) does not match calculated result (85), clicked wrong button at (722, 606) on #button_wrong
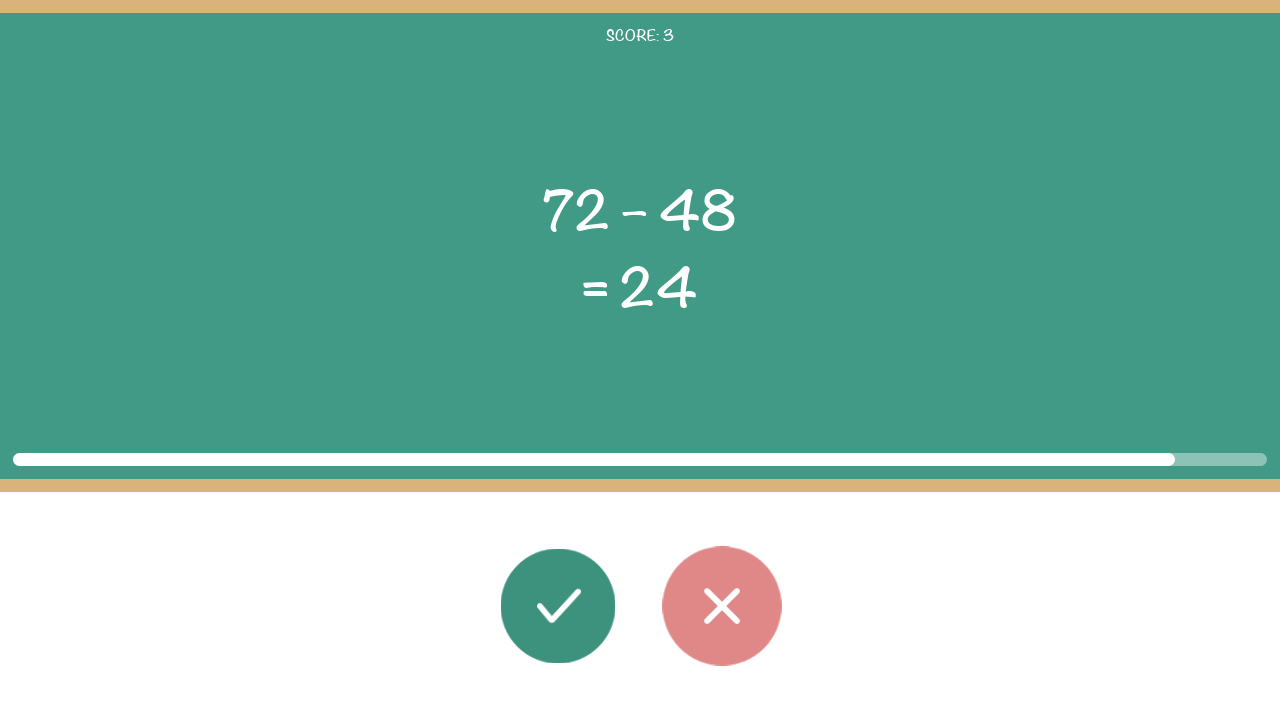

Waited 500ms for next question to load
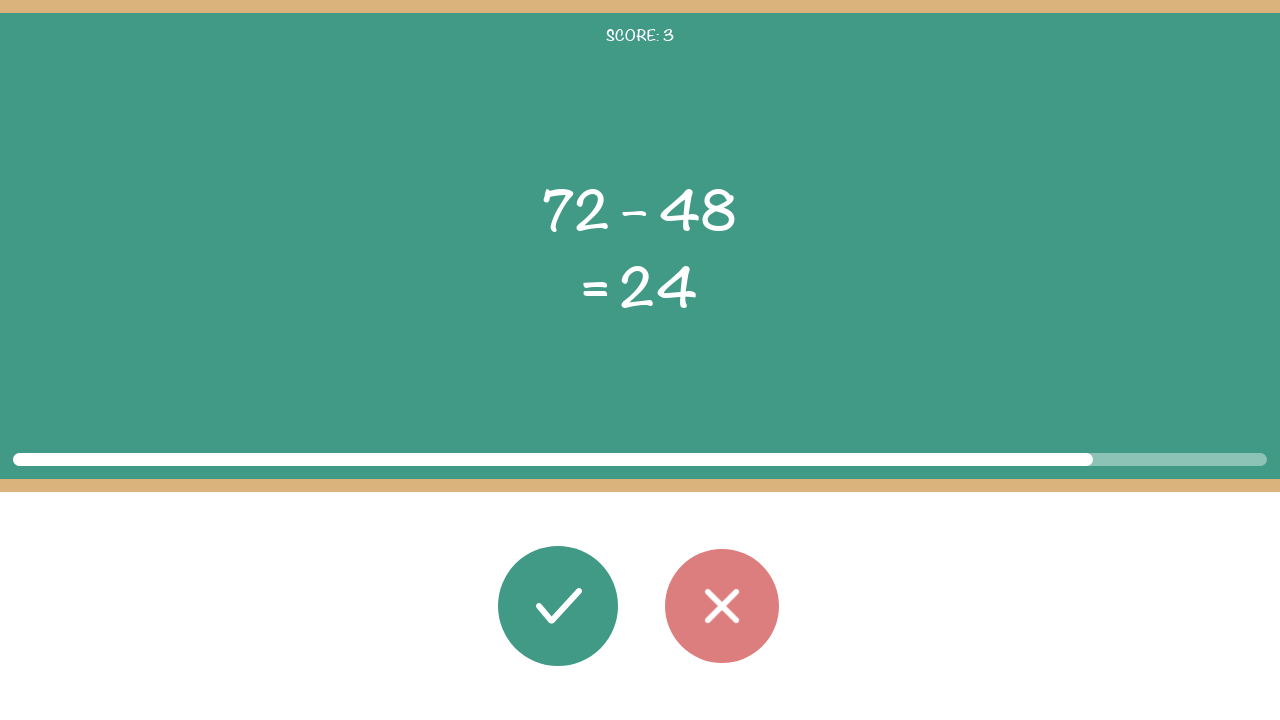

Math problem elements loaded and visible
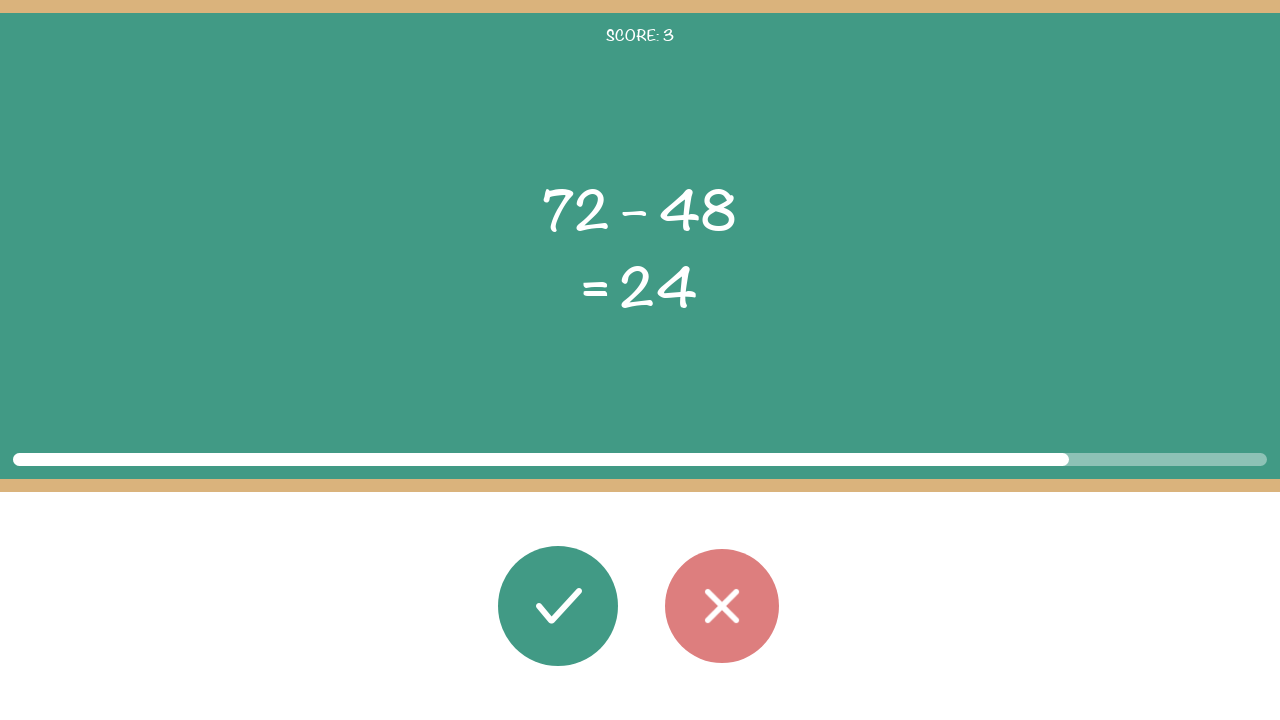

Read first operand: 72
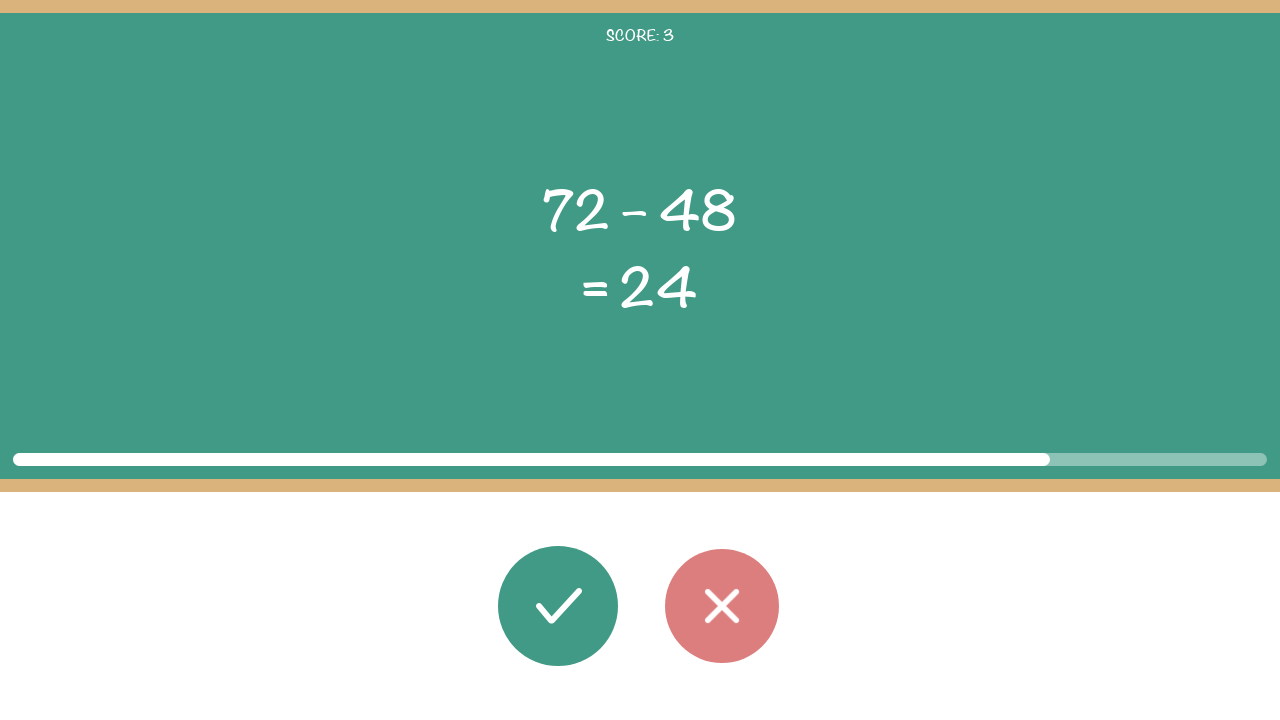

Read operator: –
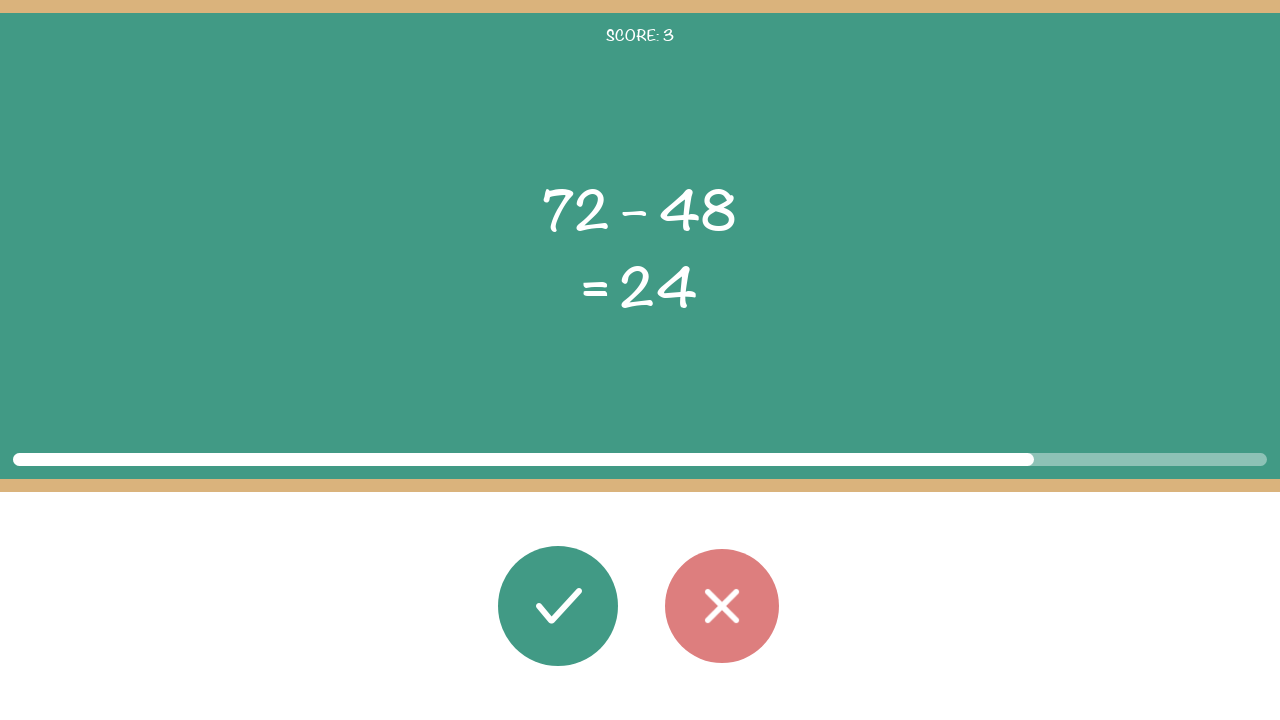

Read second operand: 48
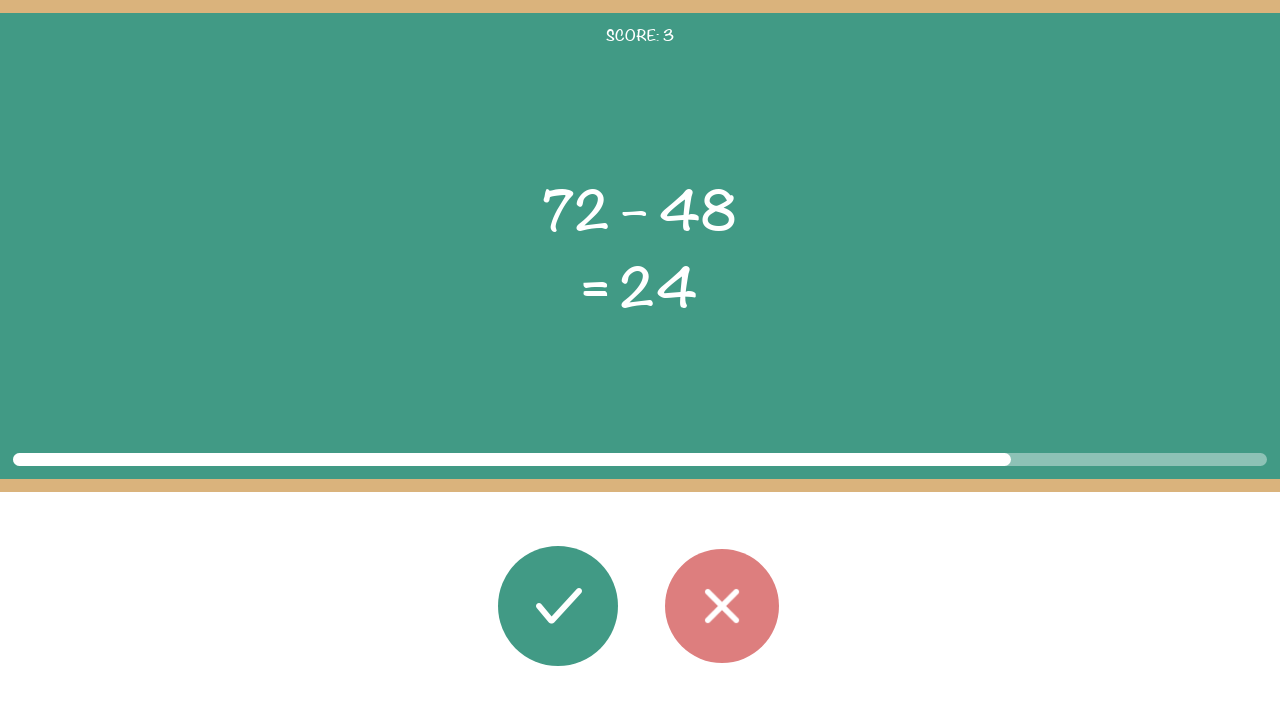

Read displayed result: 24
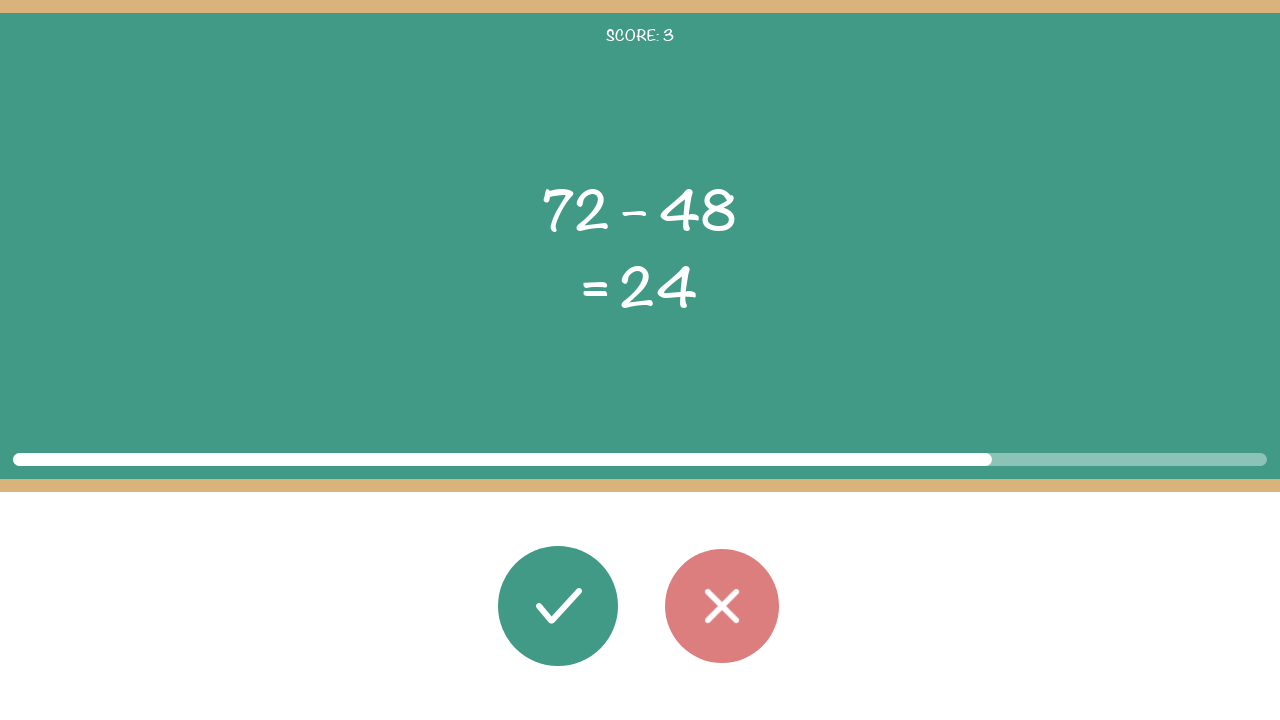

Calculated correct result: 72 – 48 = 24
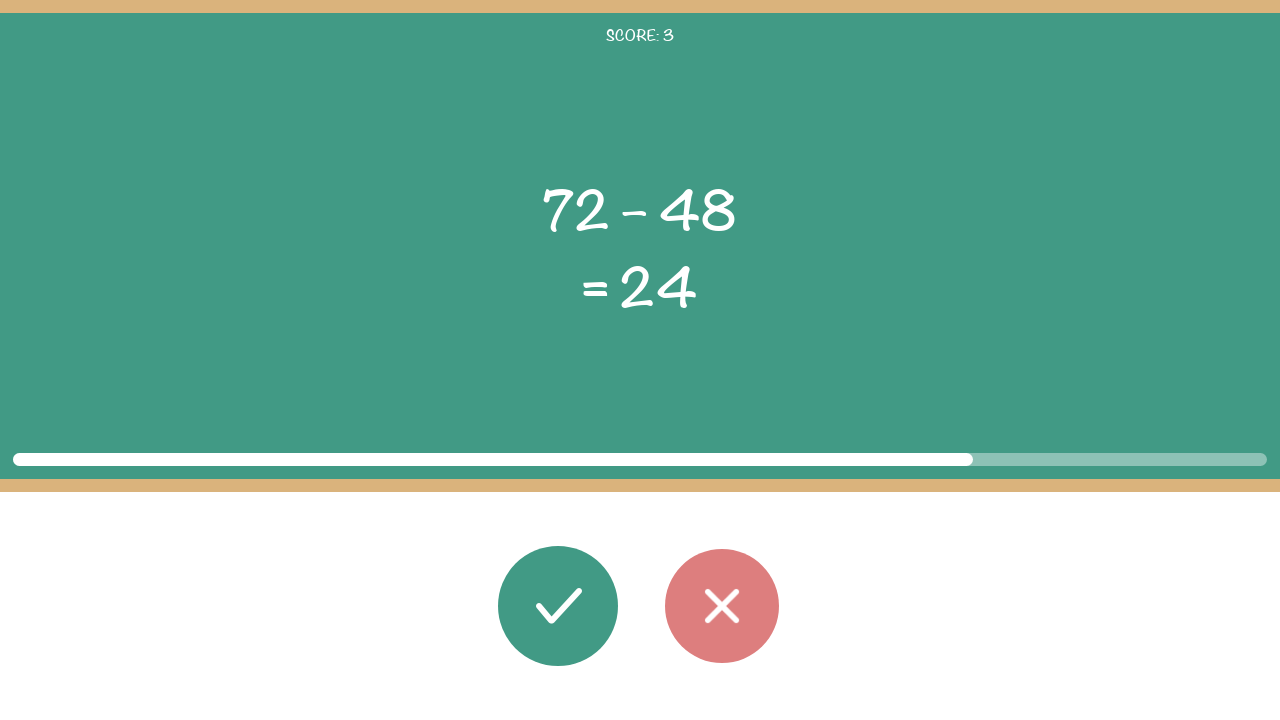

Displayed result matches calculated result (24), clicked correct button at (558, 606) on #button_correct
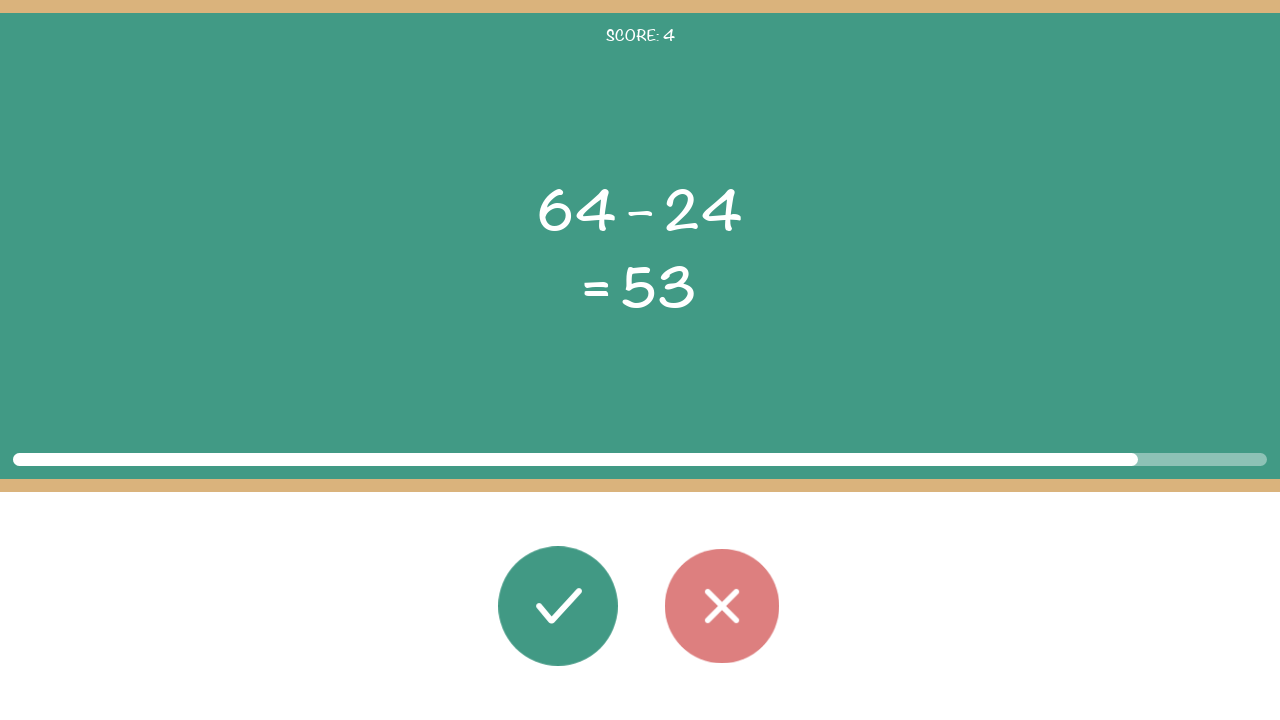

Waited 500ms for next question to load
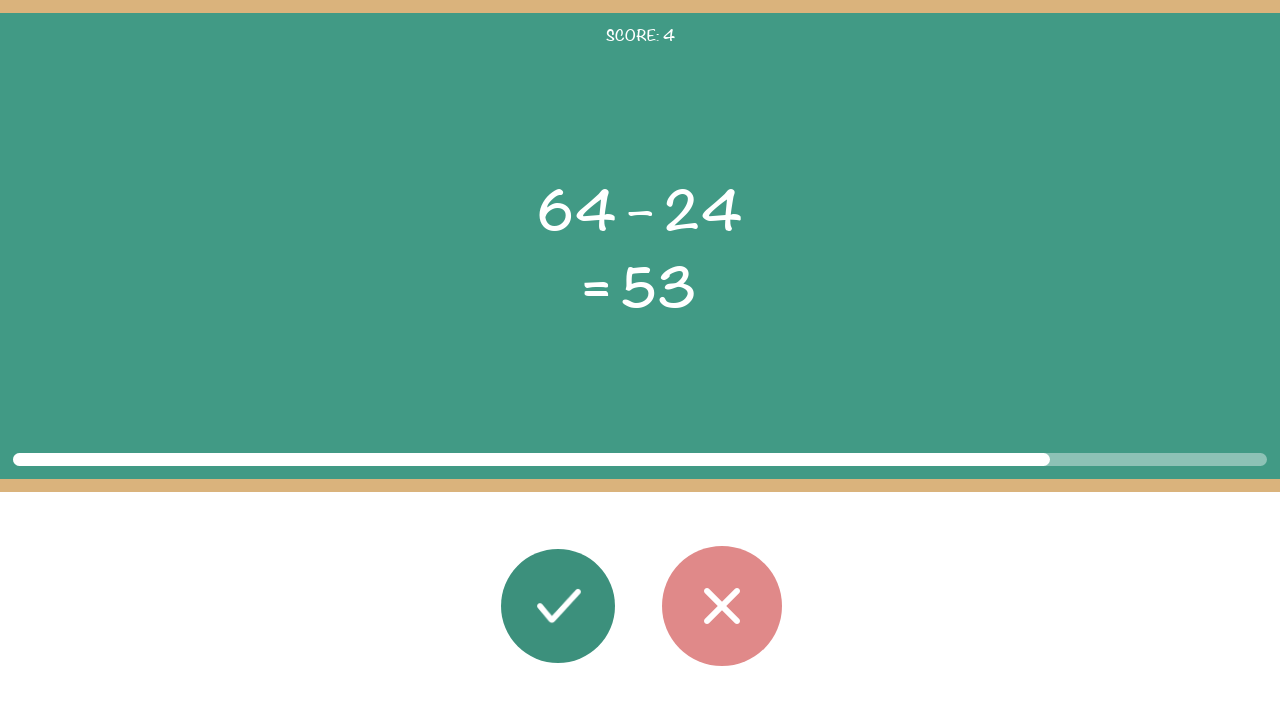

Math problem elements loaded and visible
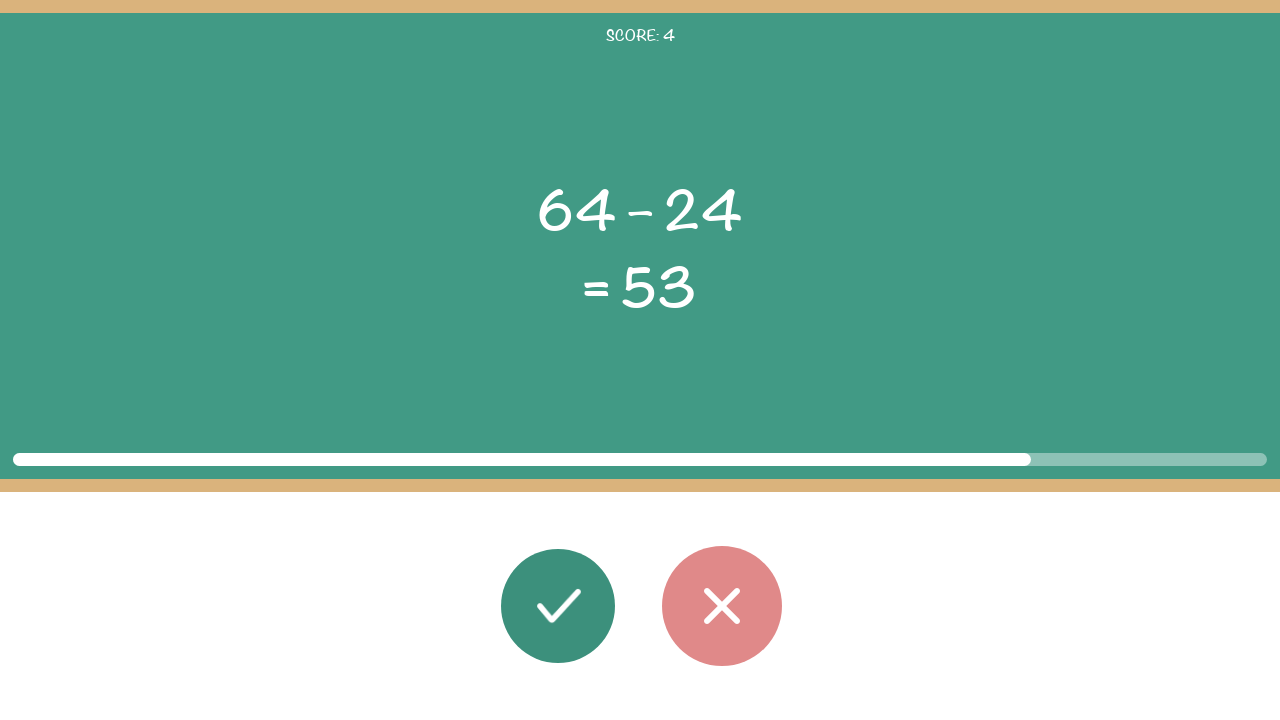

Read first operand: 64
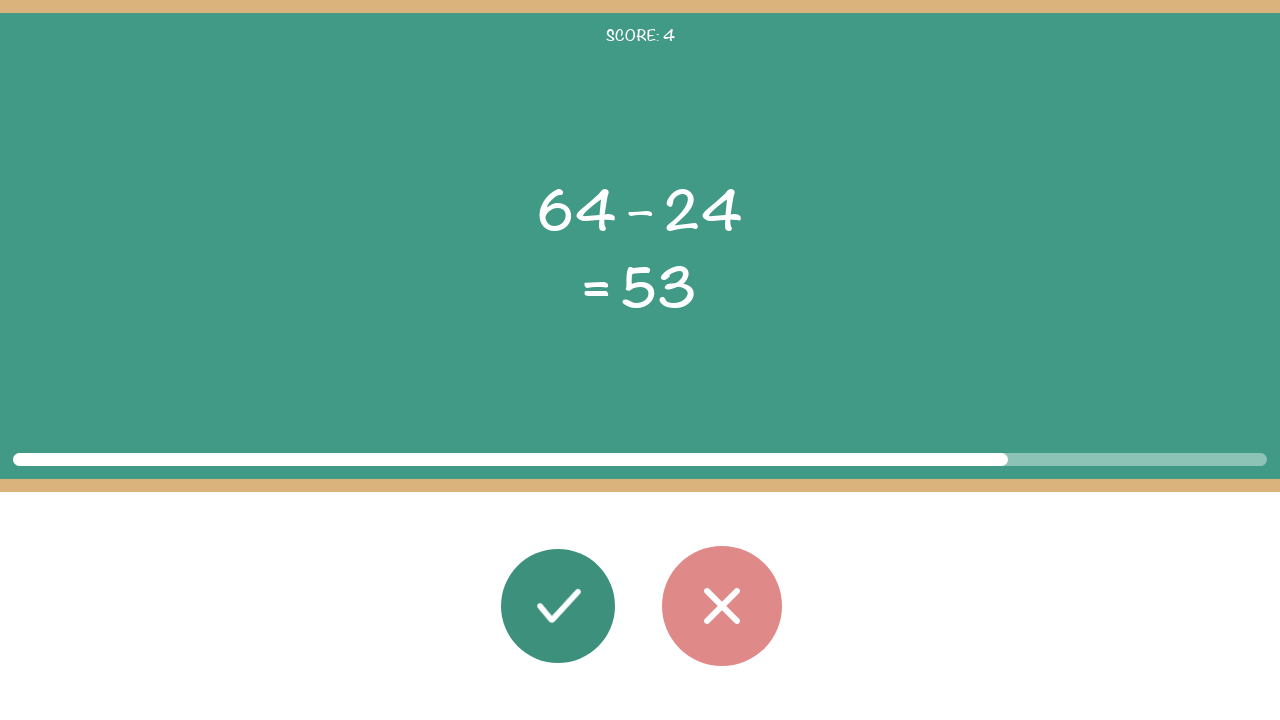

Read operator: –
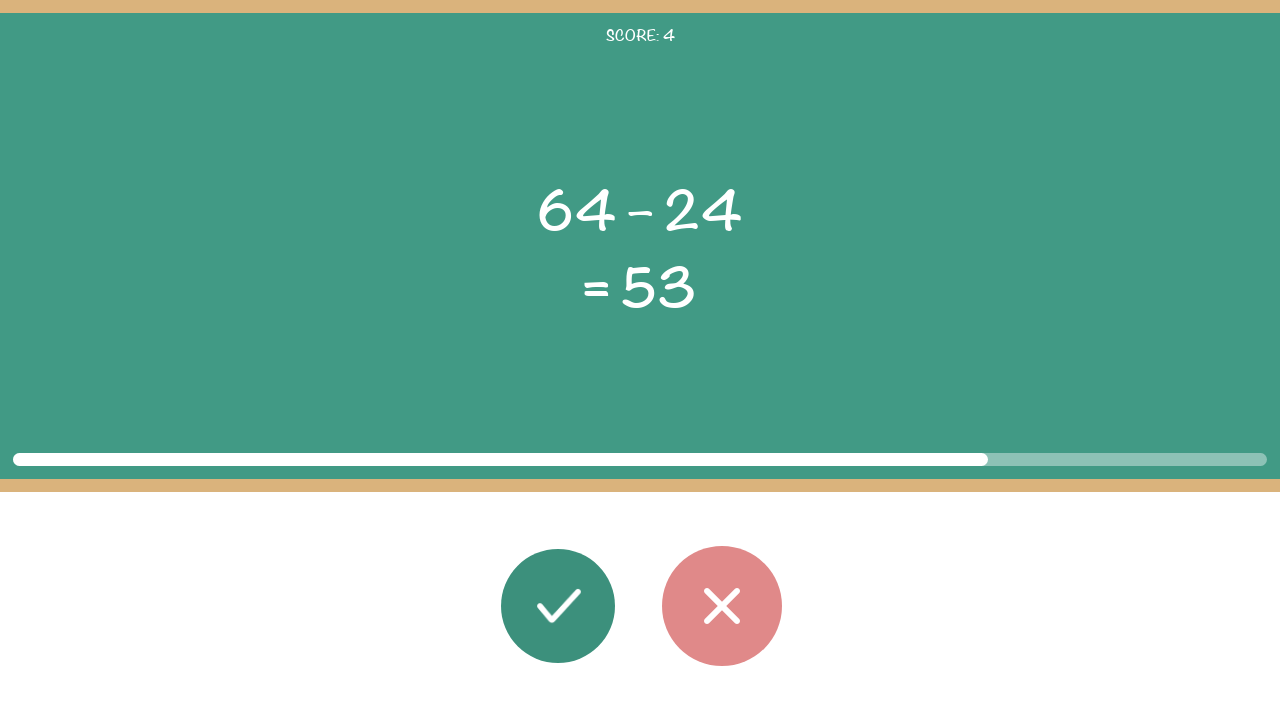

Read second operand: 24
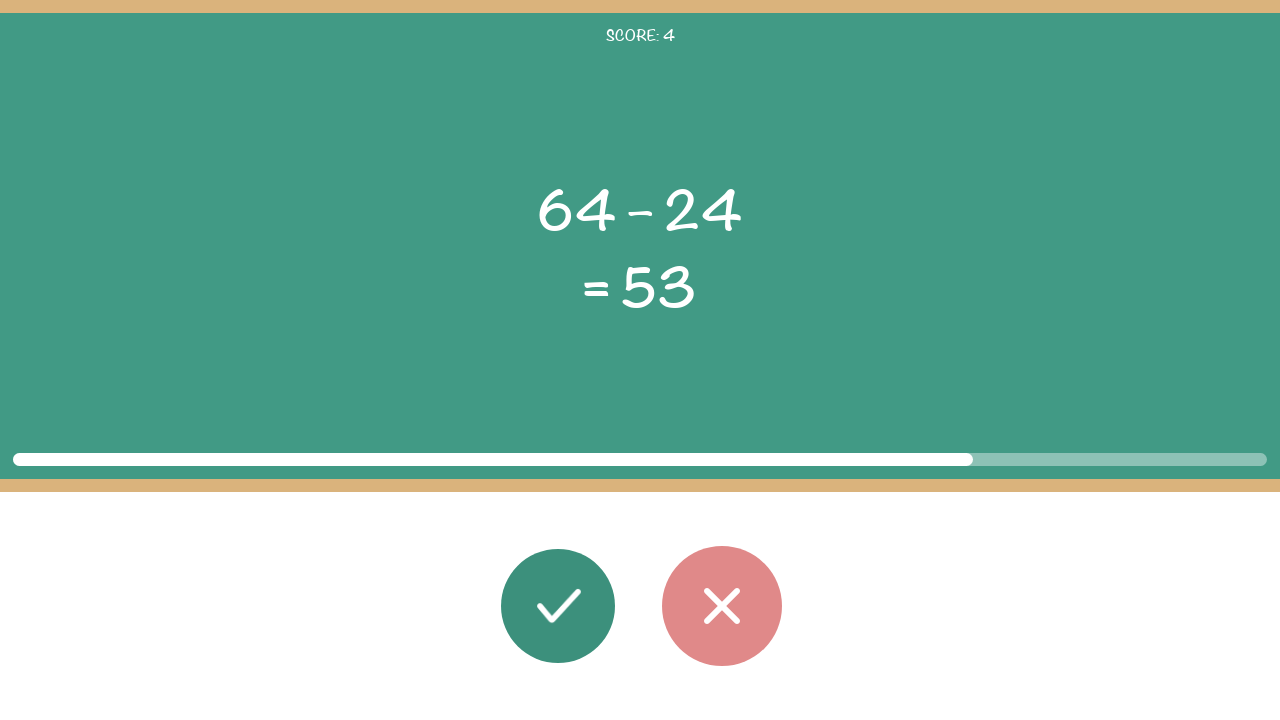

Read displayed result: 53
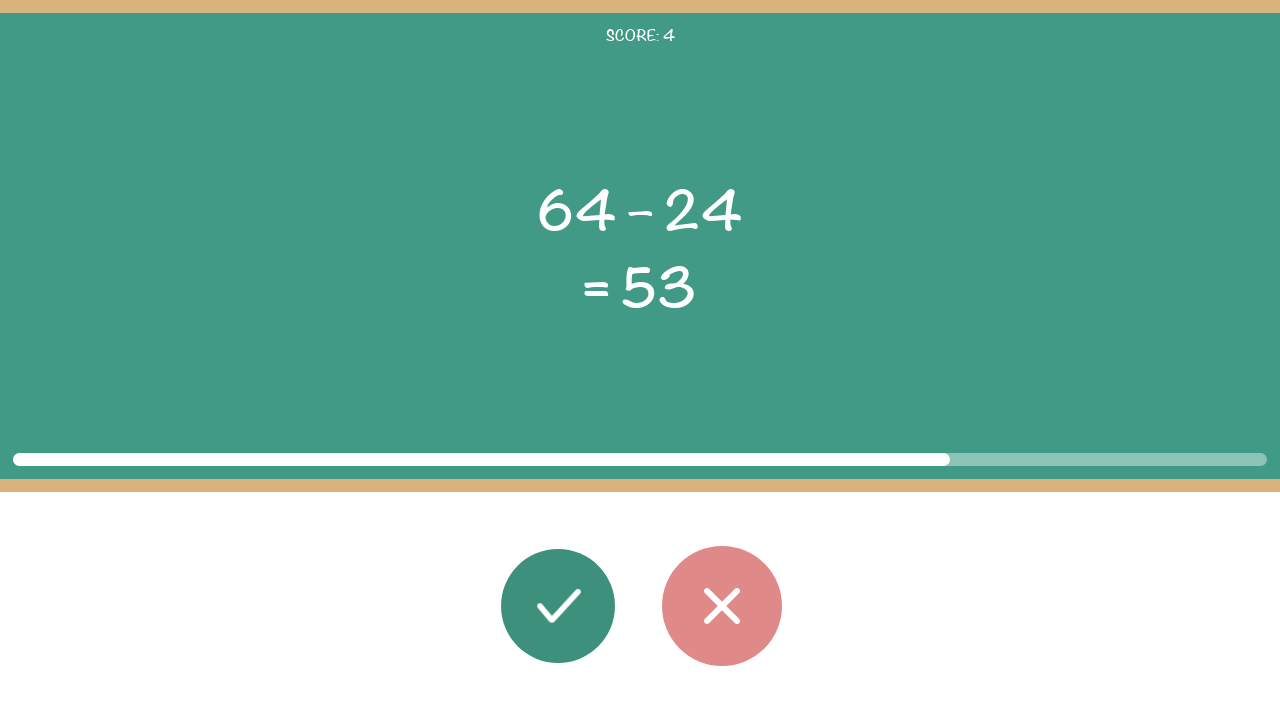

Calculated correct result: 64 – 24 = 40
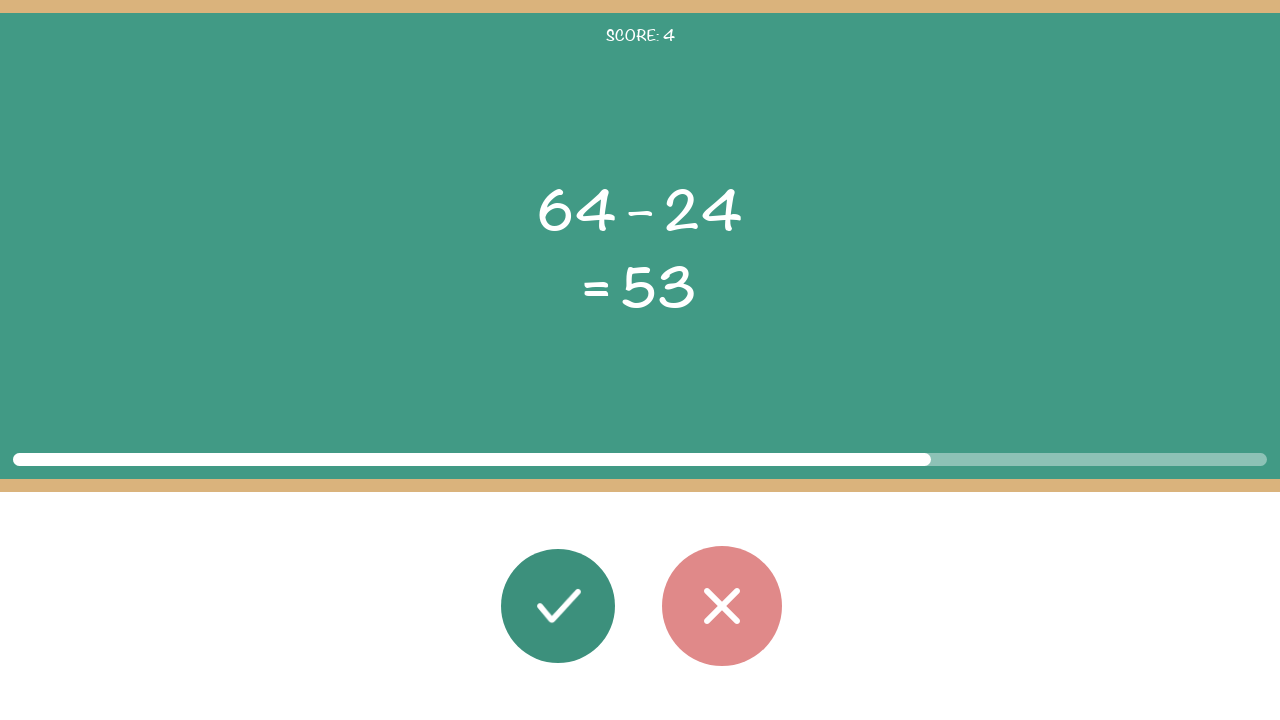

Displayed result (53) does not match calculated result (40), clicked wrong button at (722, 606) on #button_wrong
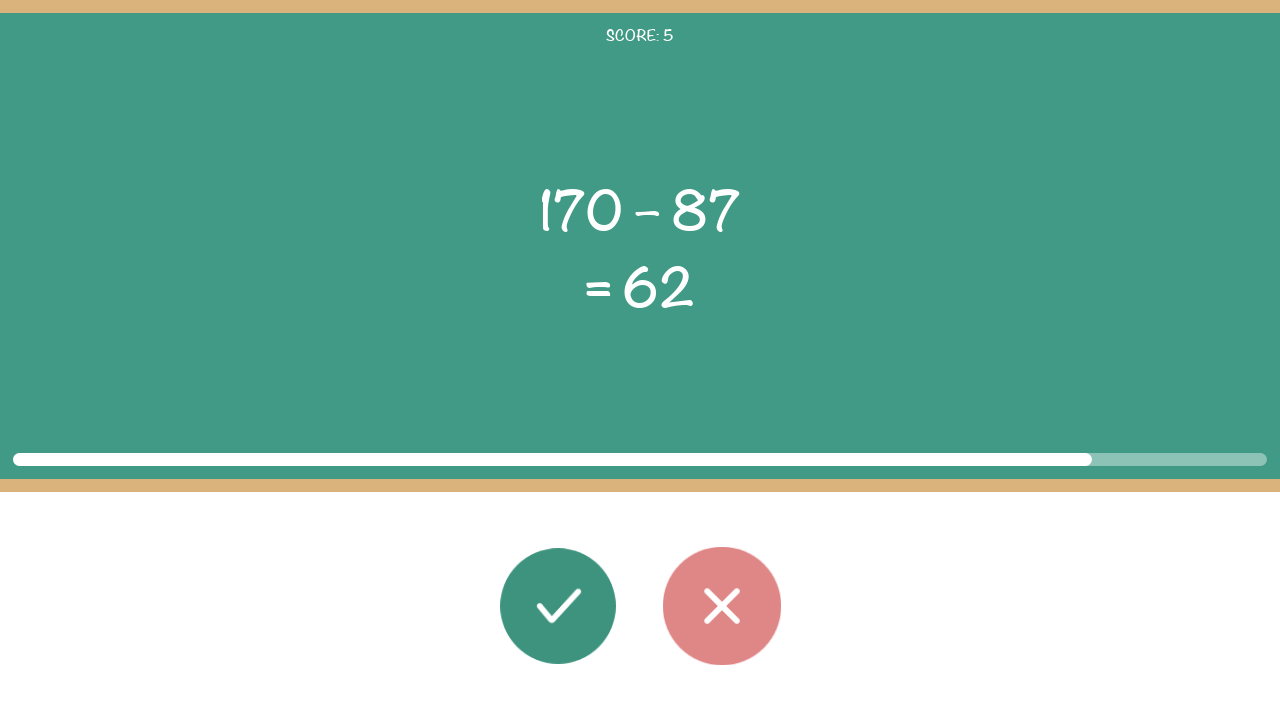

Waited 500ms for next question to load
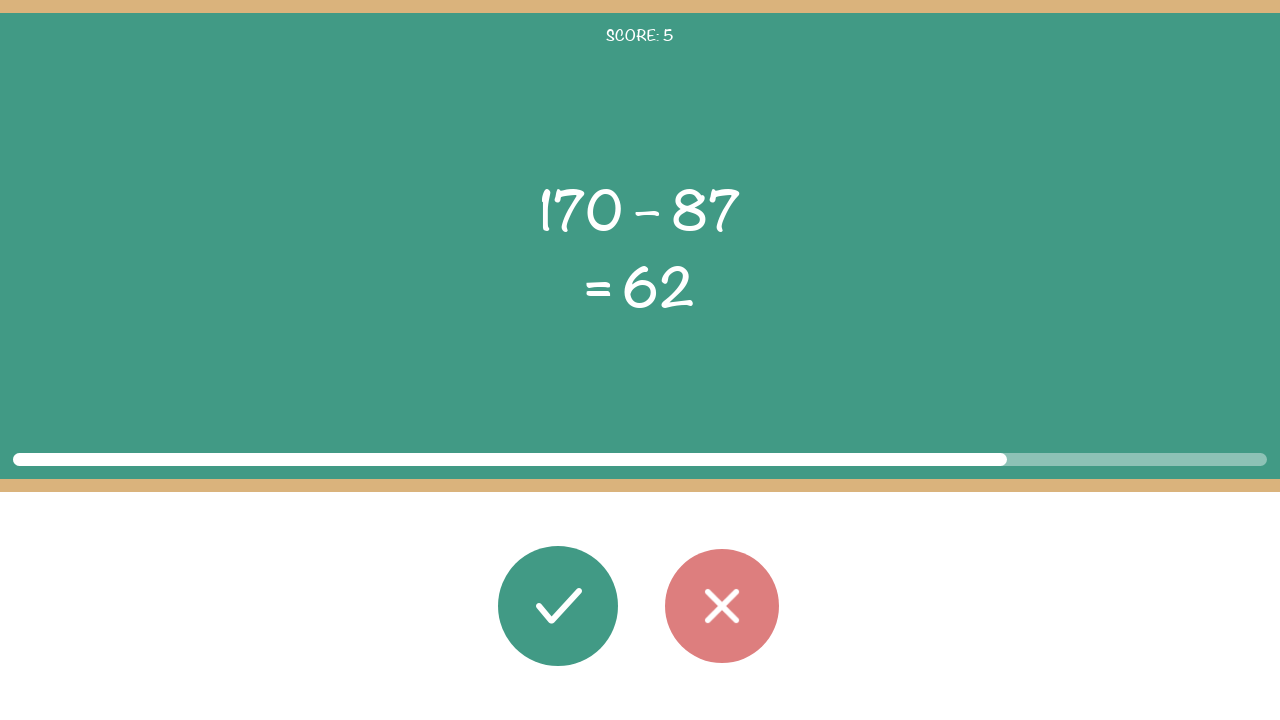

Math problem elements loaded and visible
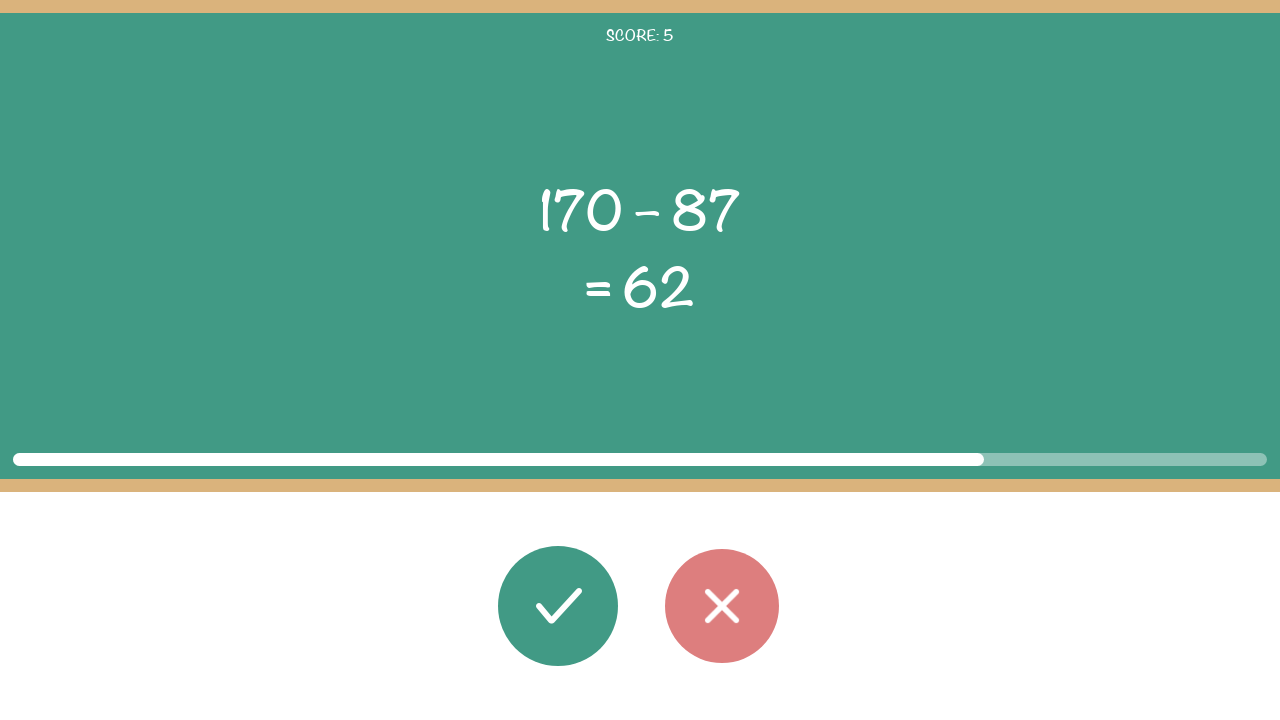

Read first operand: 170
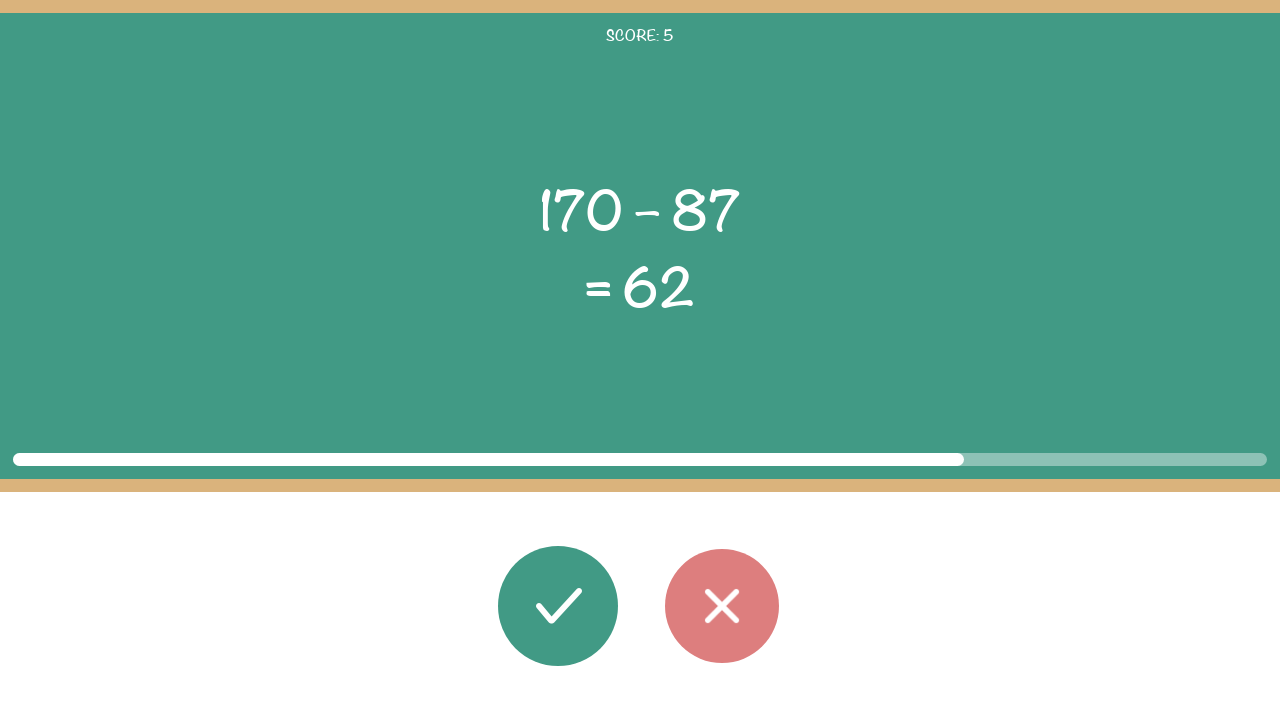

Read operator: –
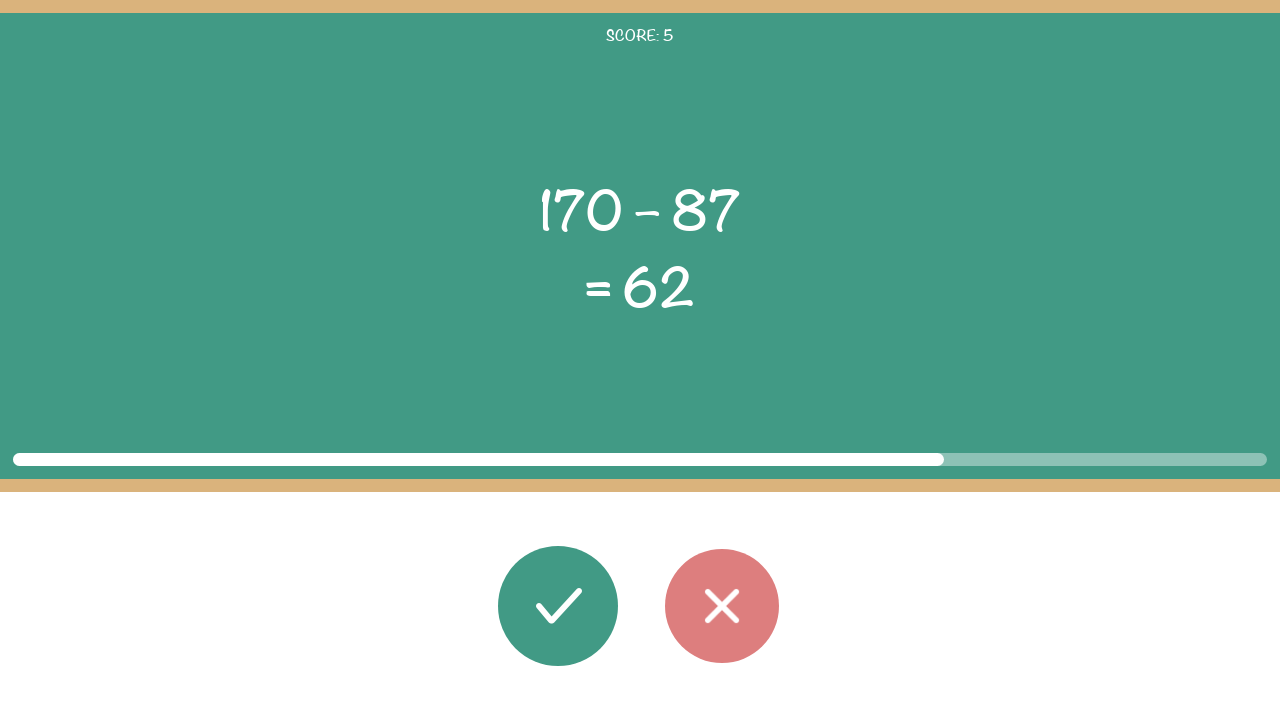

Read second operand: 87
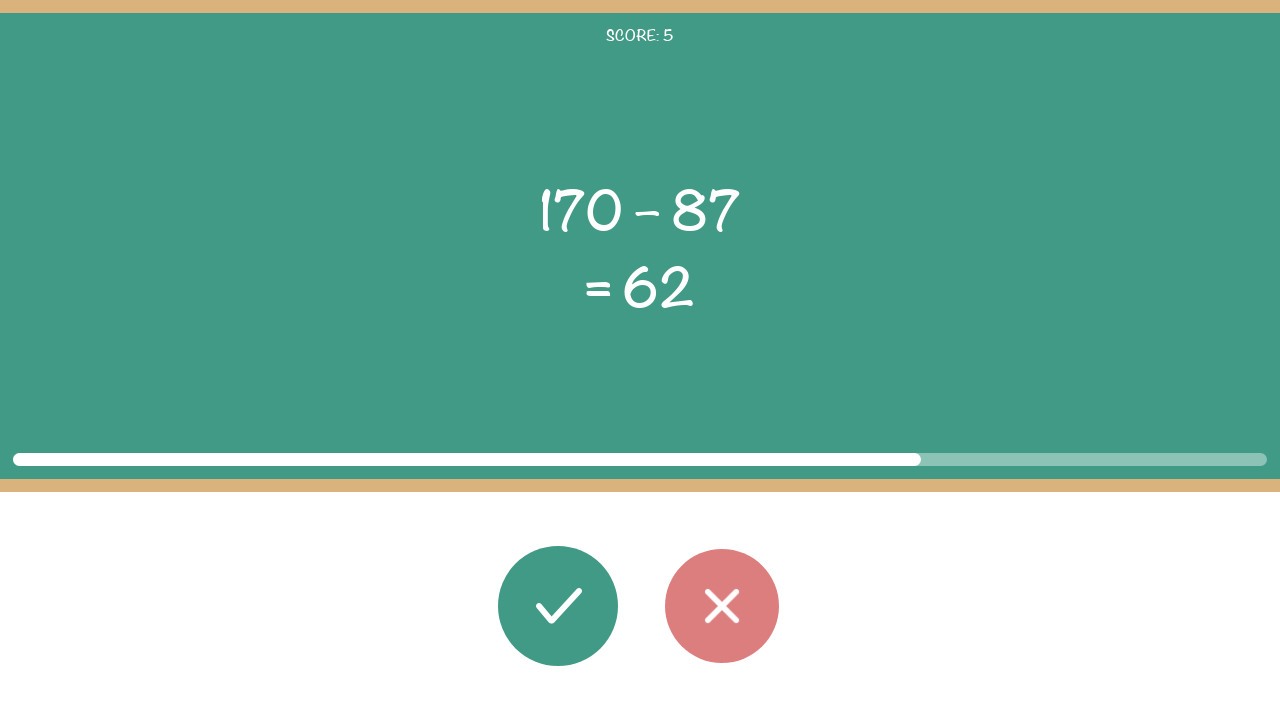

Read displayed result: 62
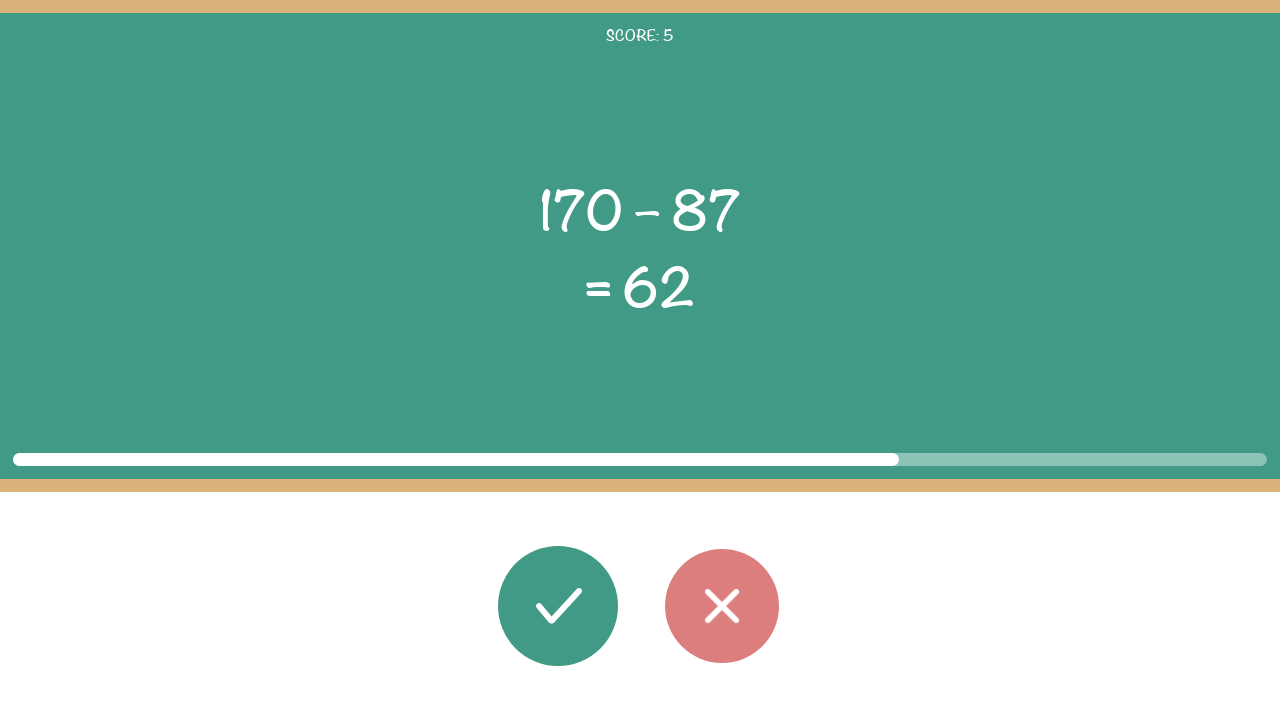

Calculated correct result: 170 – 87 = 83
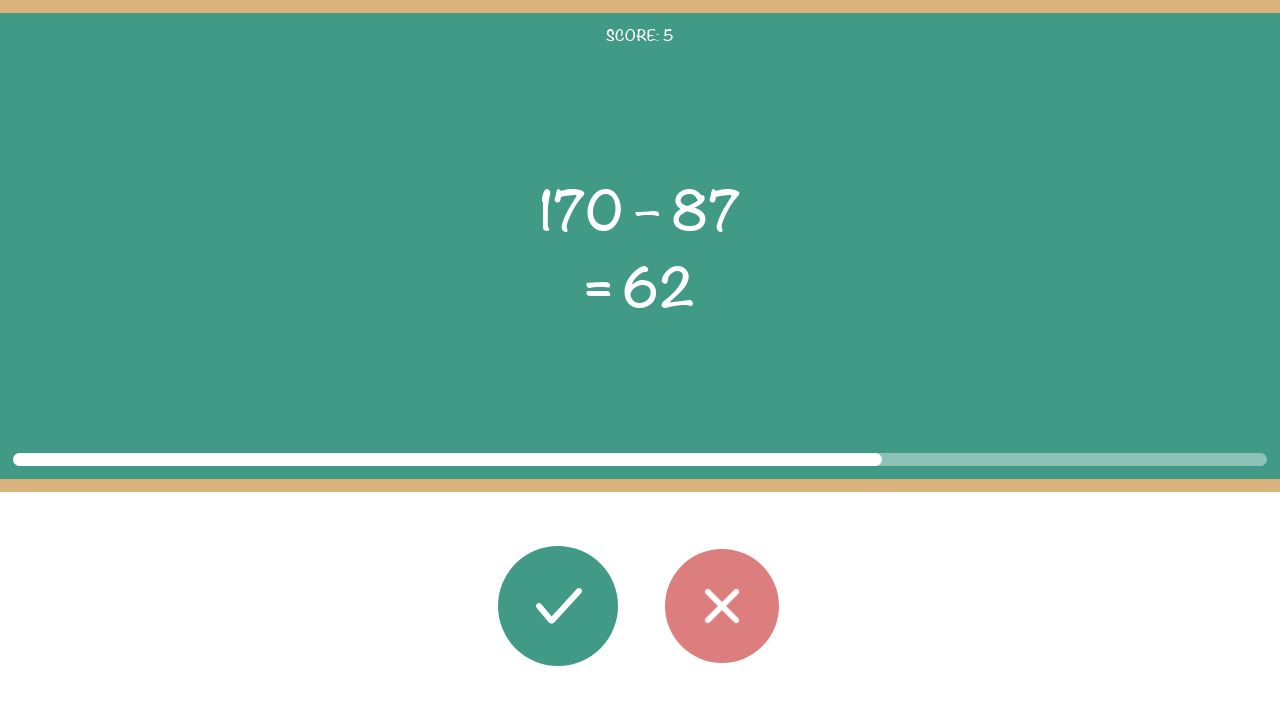

Displayed result (62) does not match calculated result (83), clicked wrong button at (722, 606) on #button_wrong
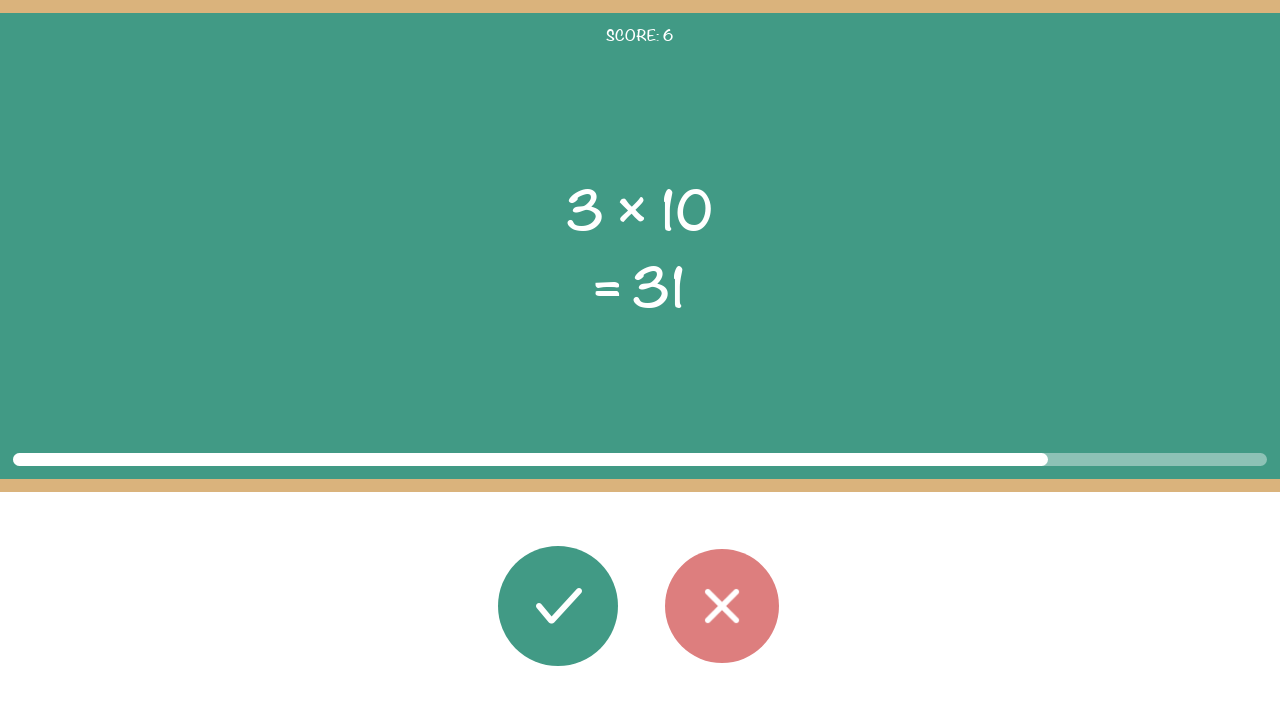

Waited 500ms for next question to load
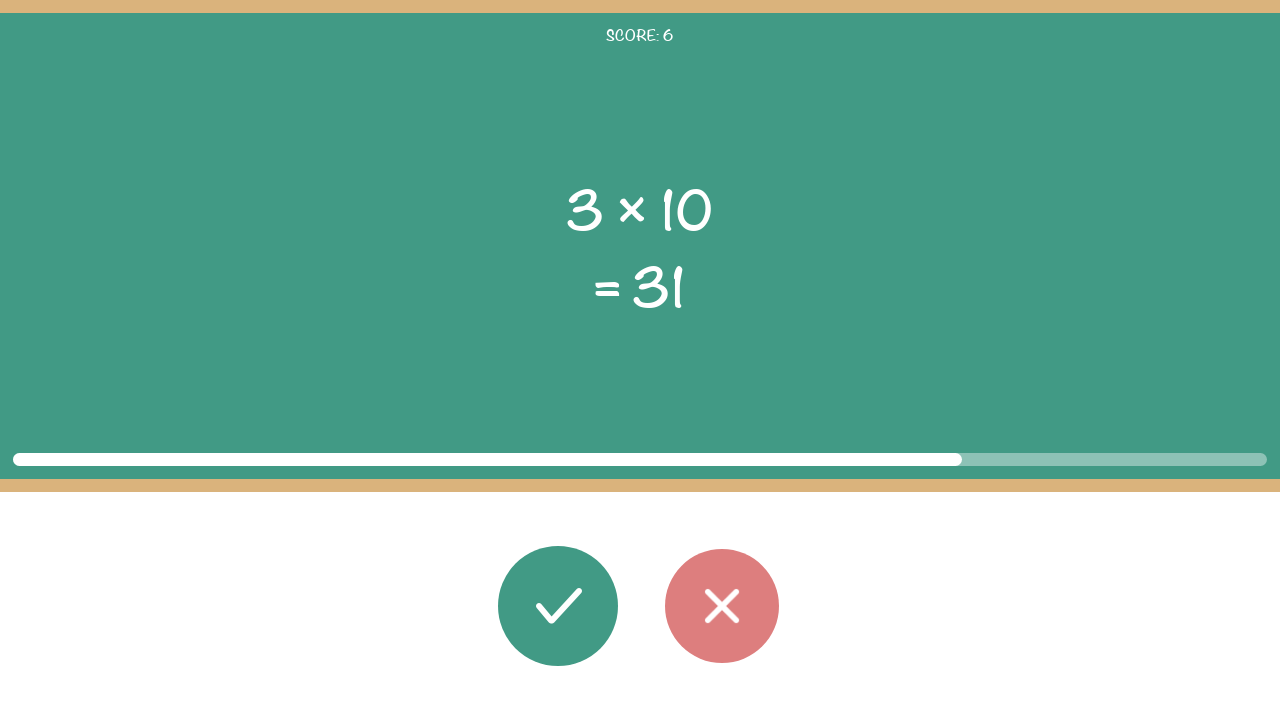

Math problem elements loaded and visible
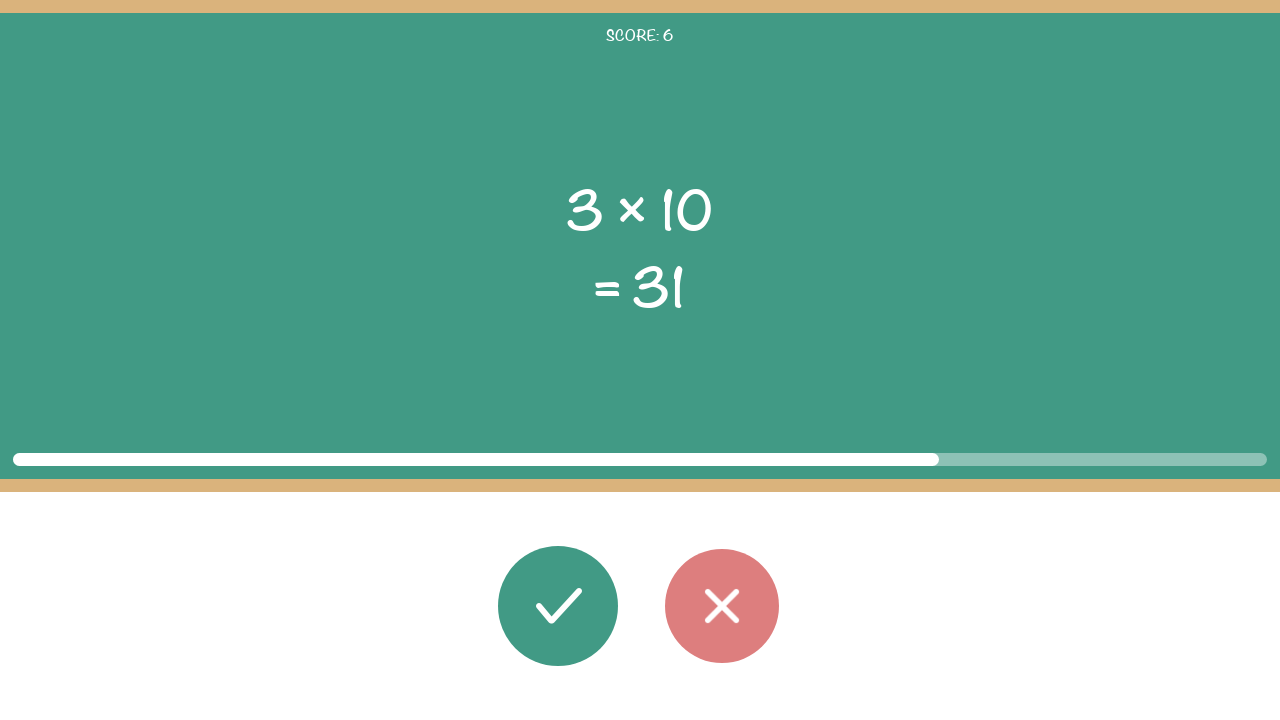

Read first operand: 3
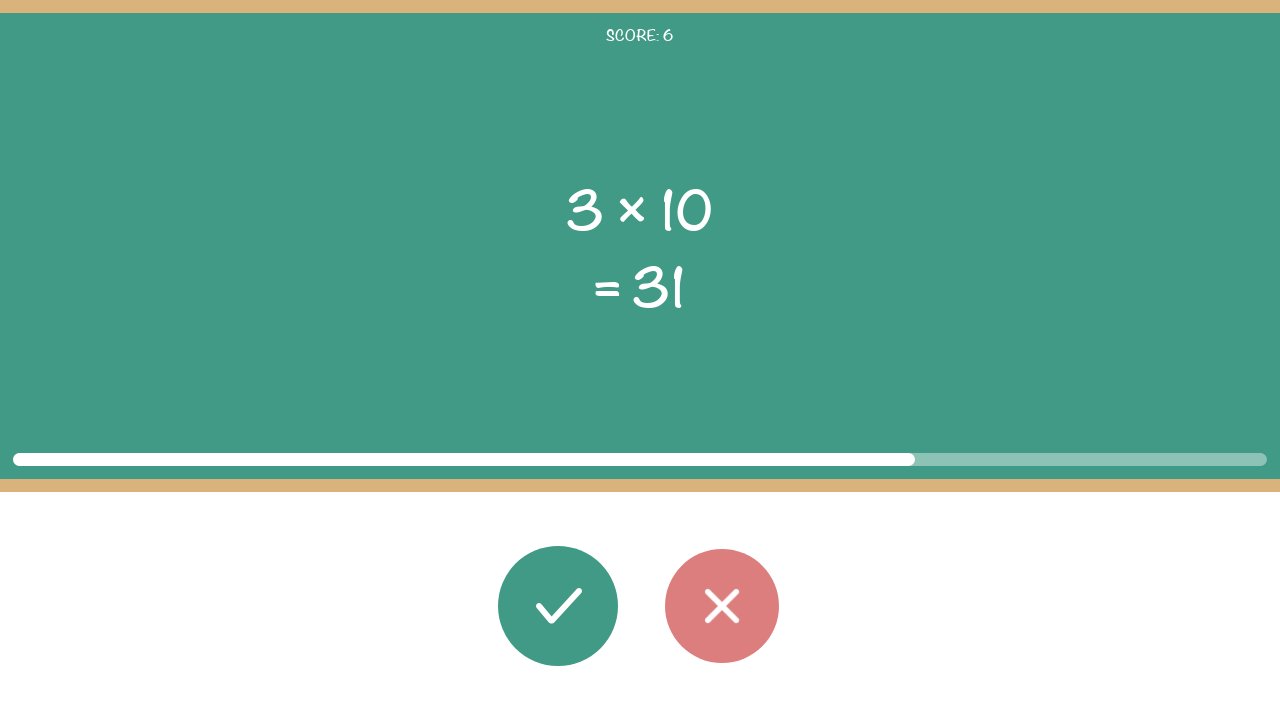

Read operator: ×
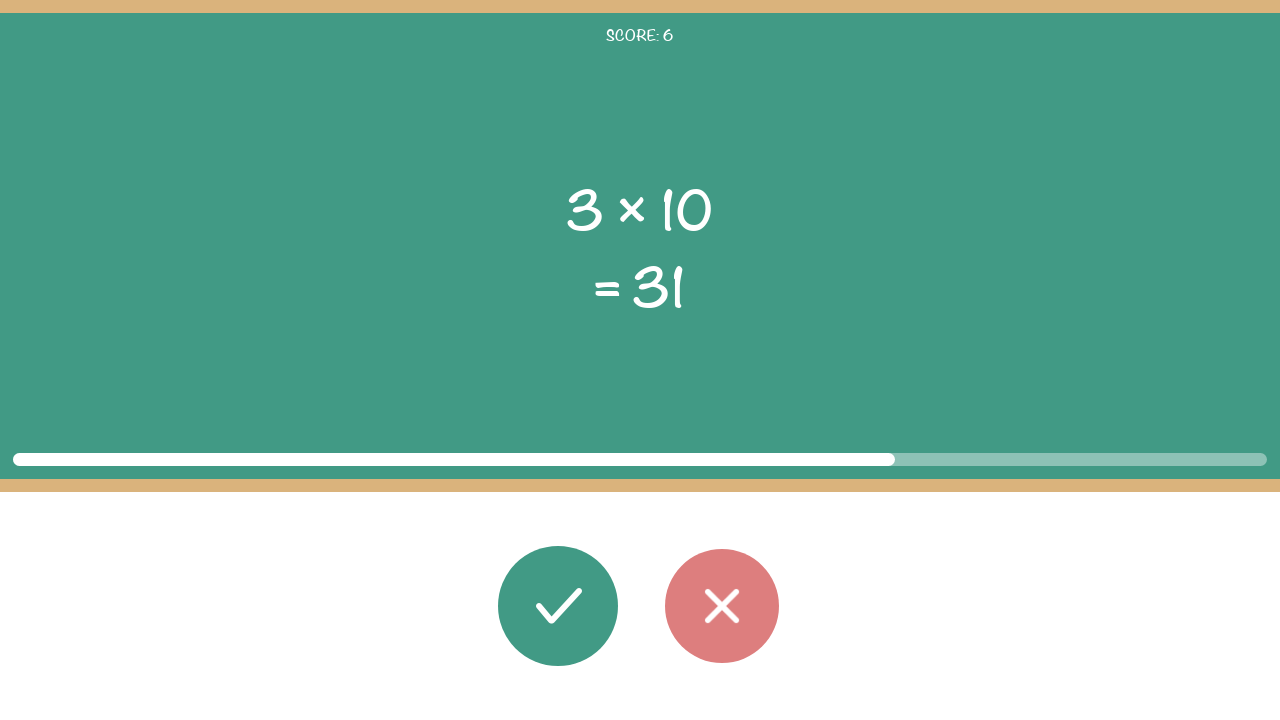

Read second operand: 10
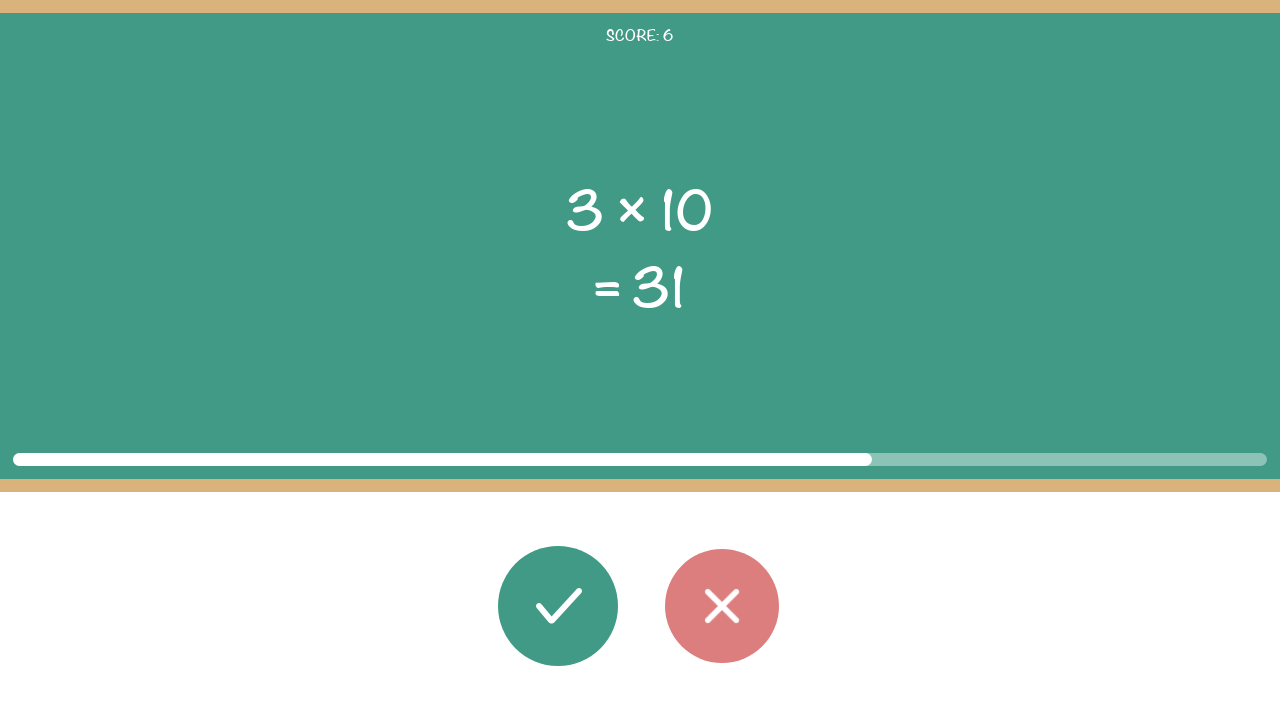

Read displayed result: 31
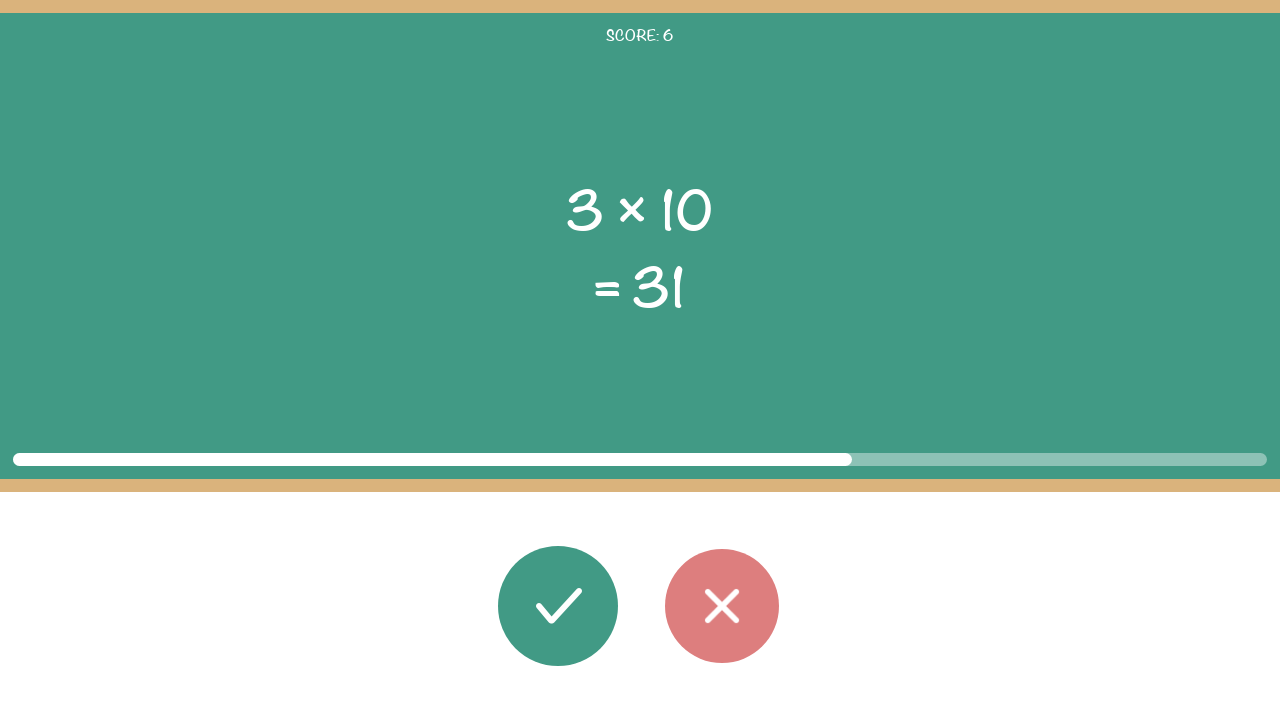

Calculated correct result: 3 × 10 = 30
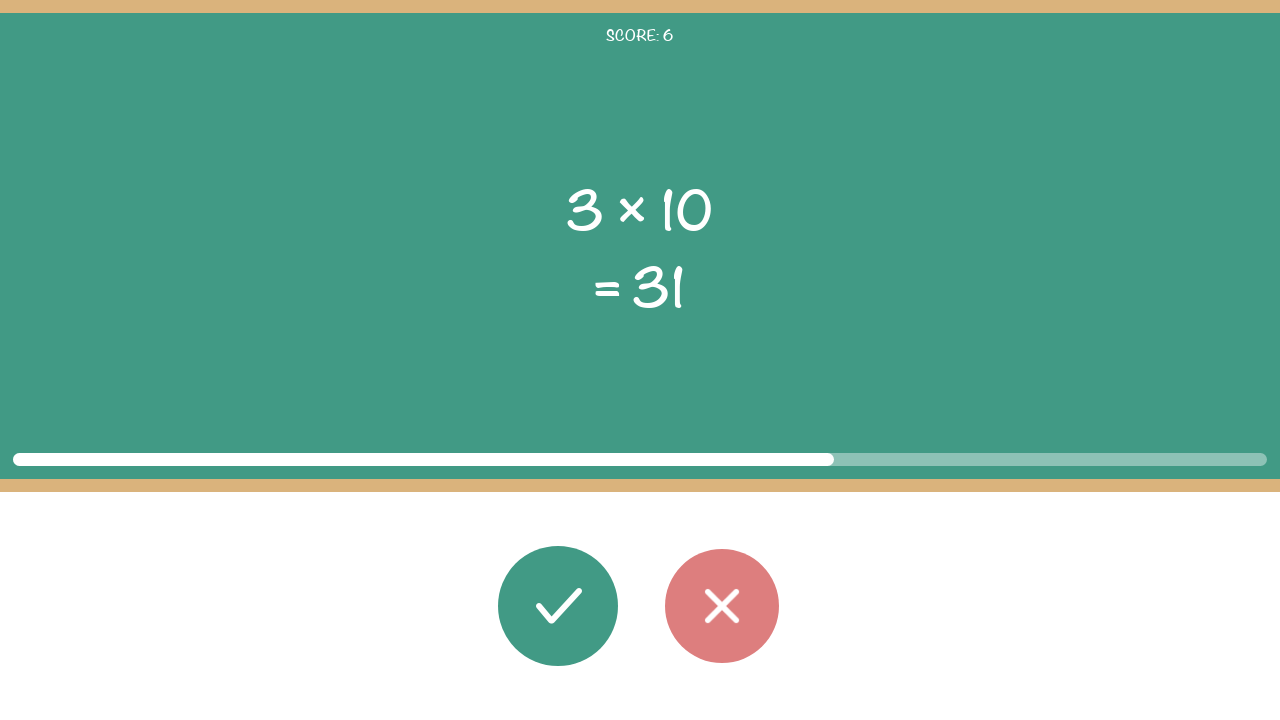

Displayed result (31) does not match calculated result (30), clicked wrong button at (722, 606) on #button_wrong
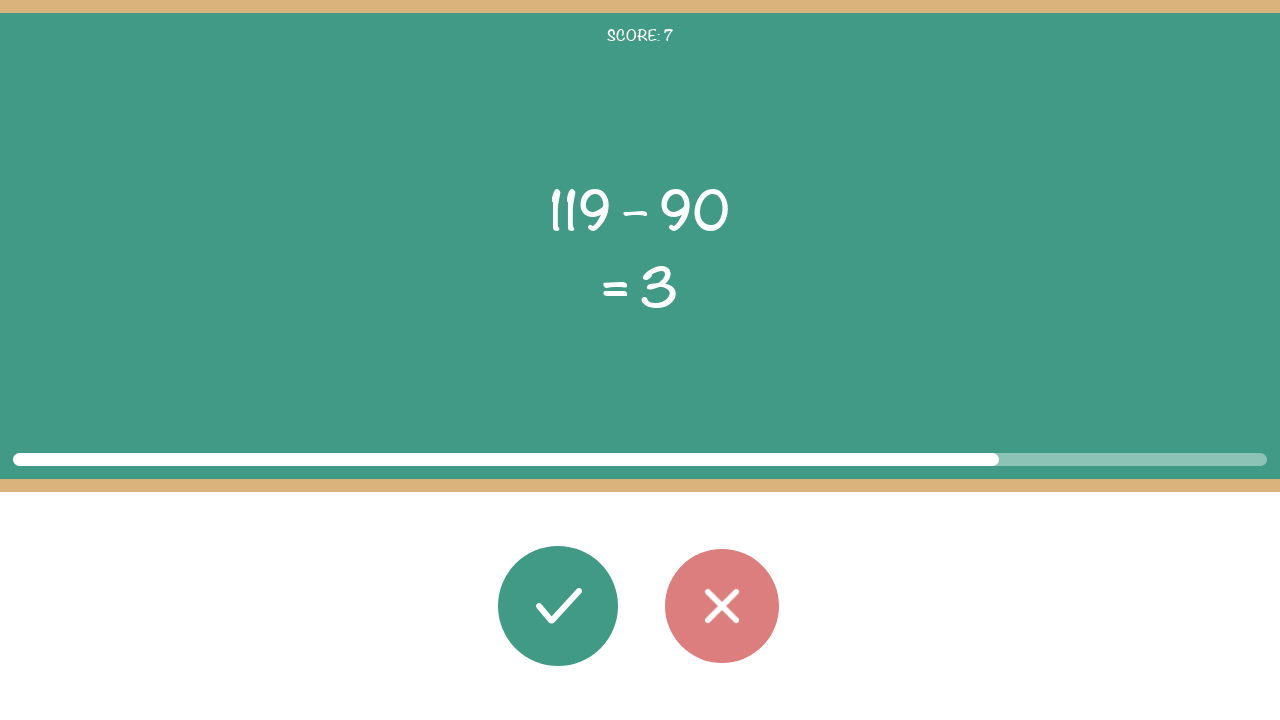

Waited 500ms for next question to load
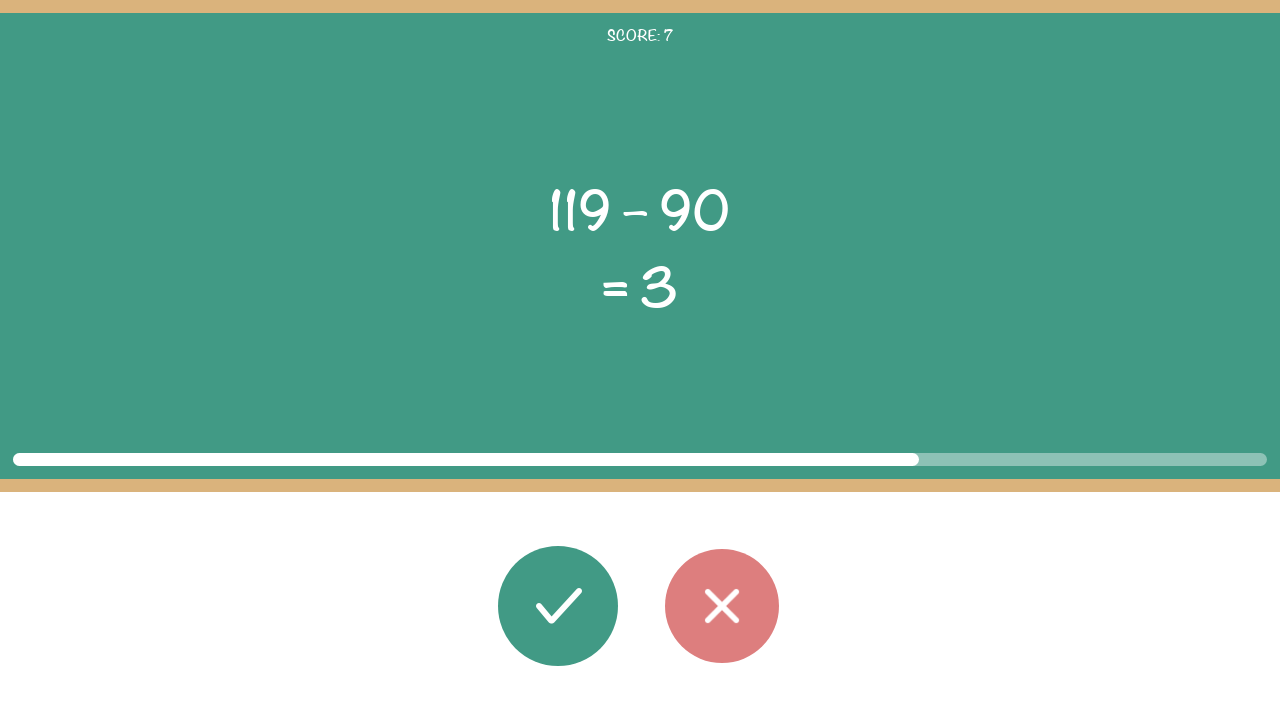

Math problem elements loaded and visible
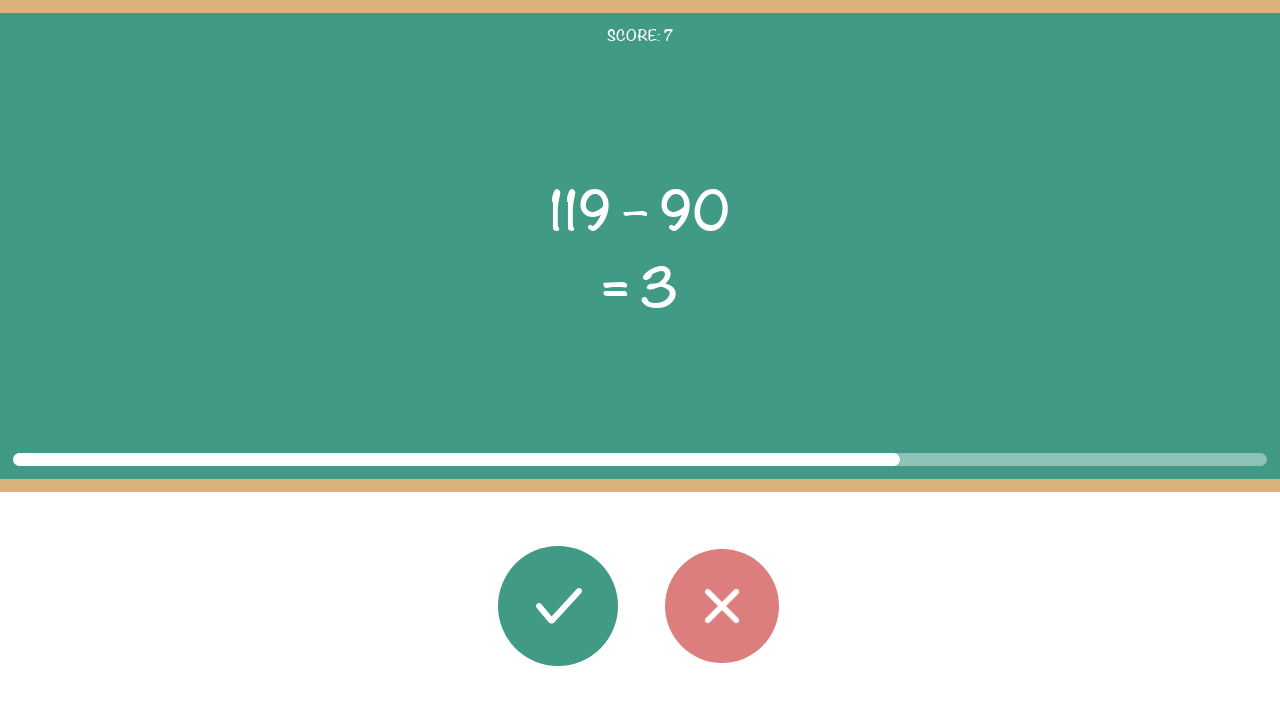

Read first operand: 119
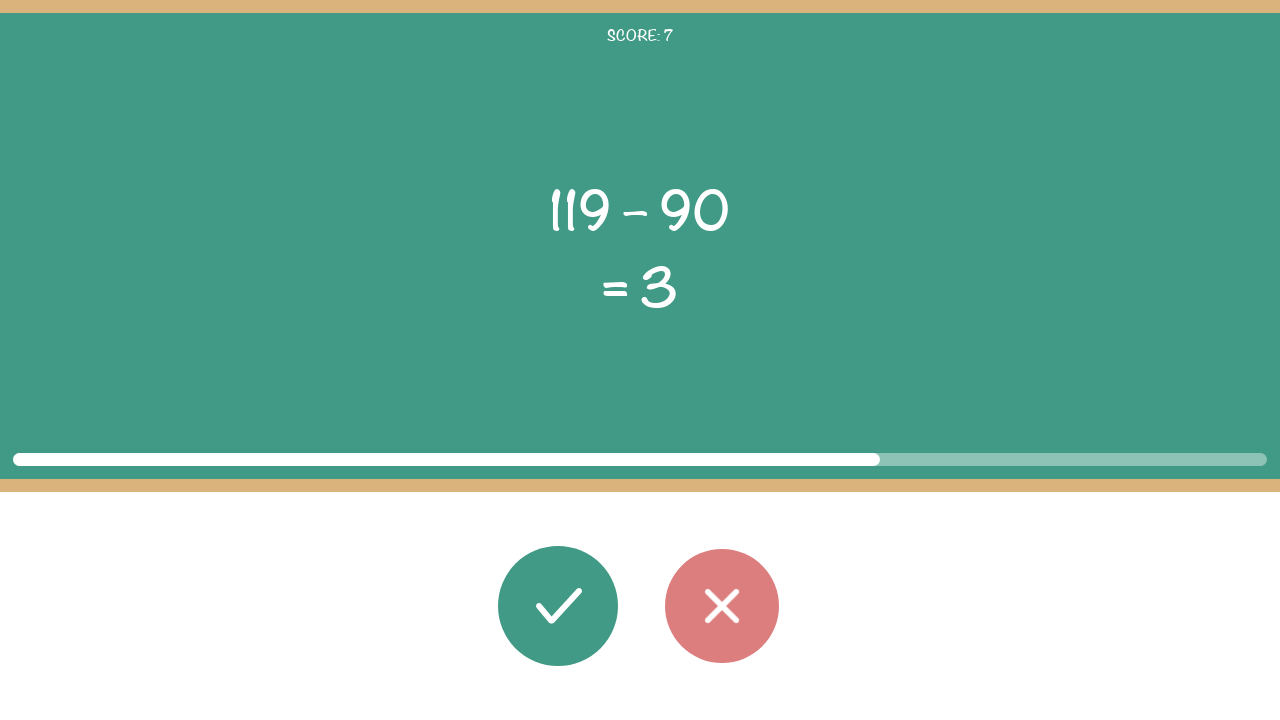

Read operator: –
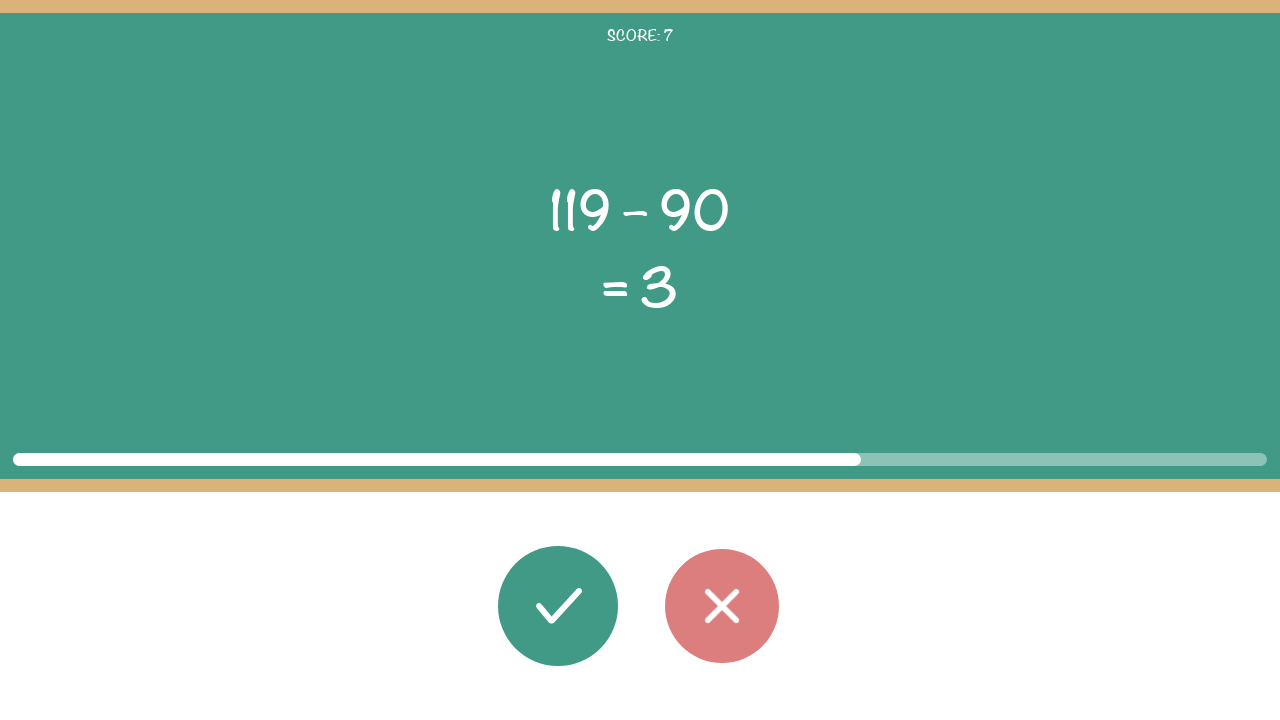

Read second operand: 90
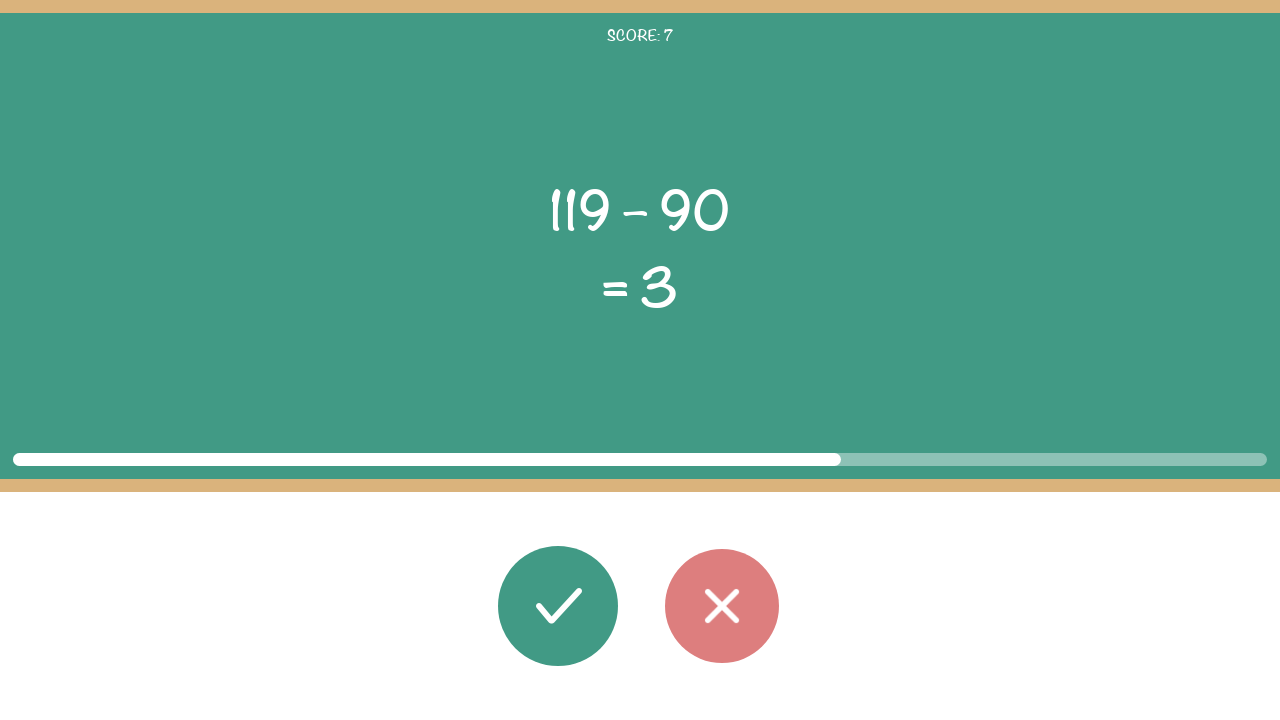

Read displayed result: 3
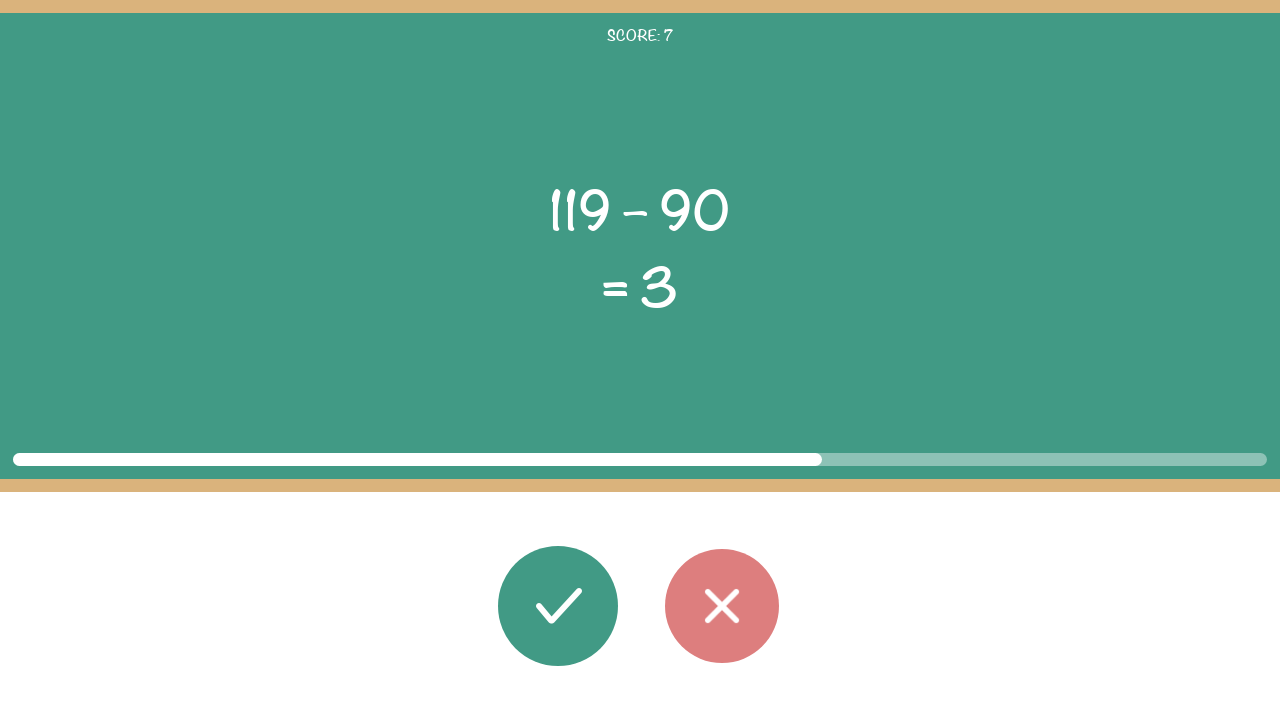

Calculated correct result: 119 – 90 = 29
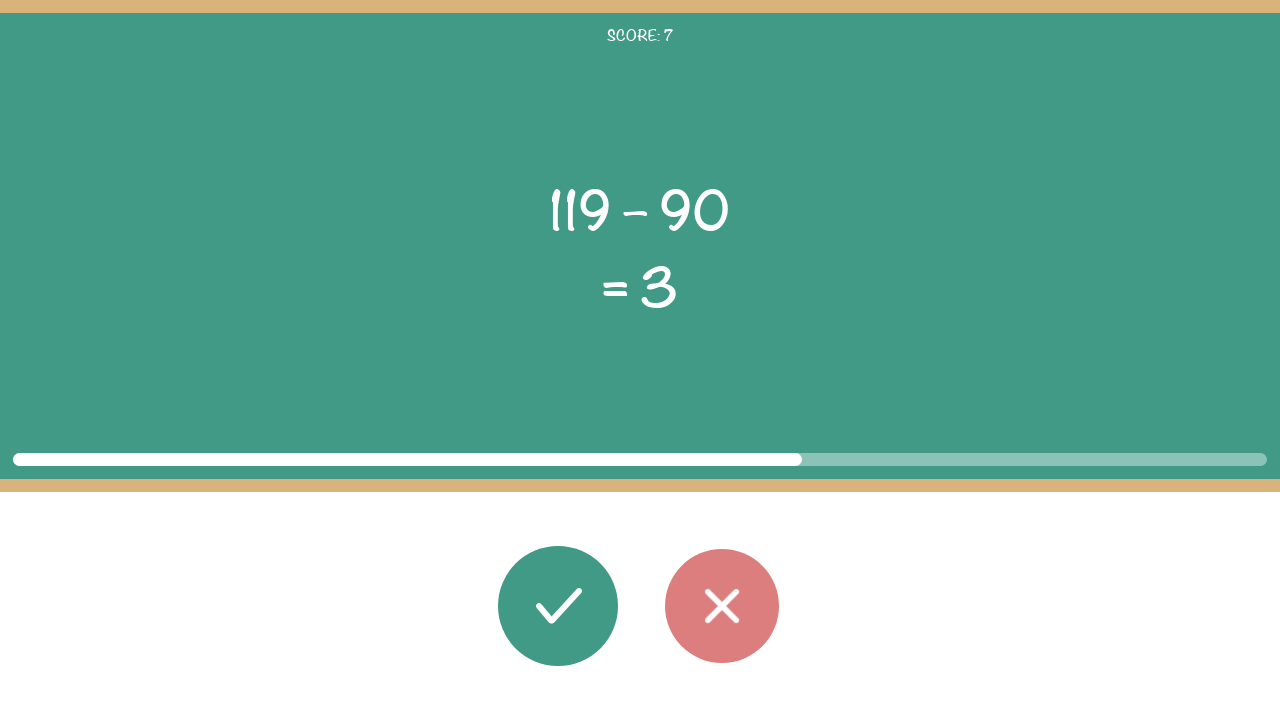

Displayed result (3) does not match calculated result (29), clicked wrong button at (722, 606) on #button_wrong
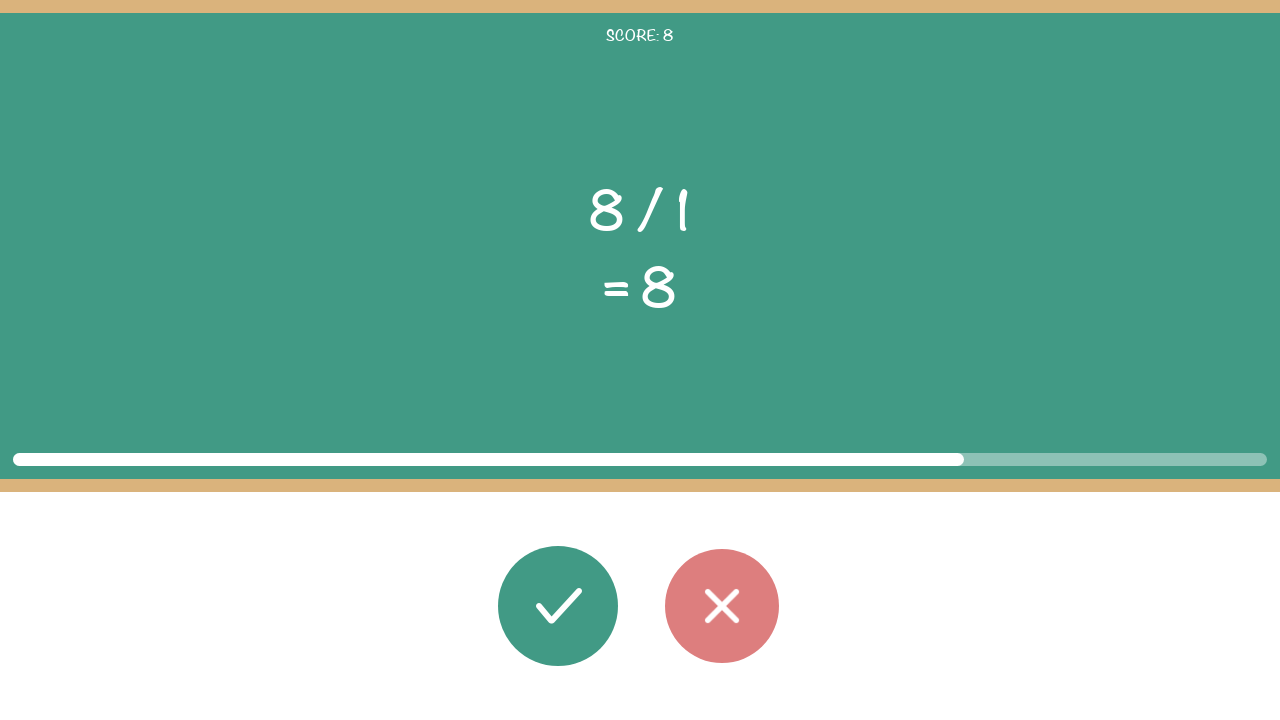

Waited 500ms for next question to load
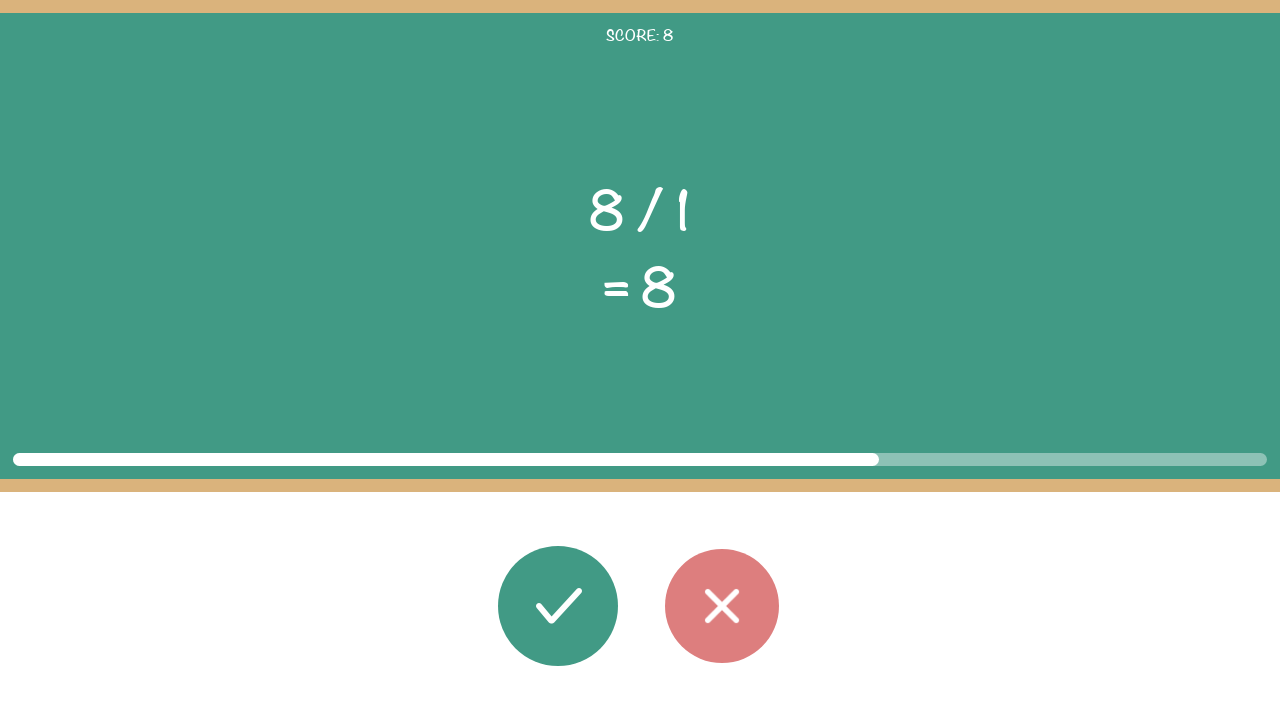

Math problem elements loaded and visible
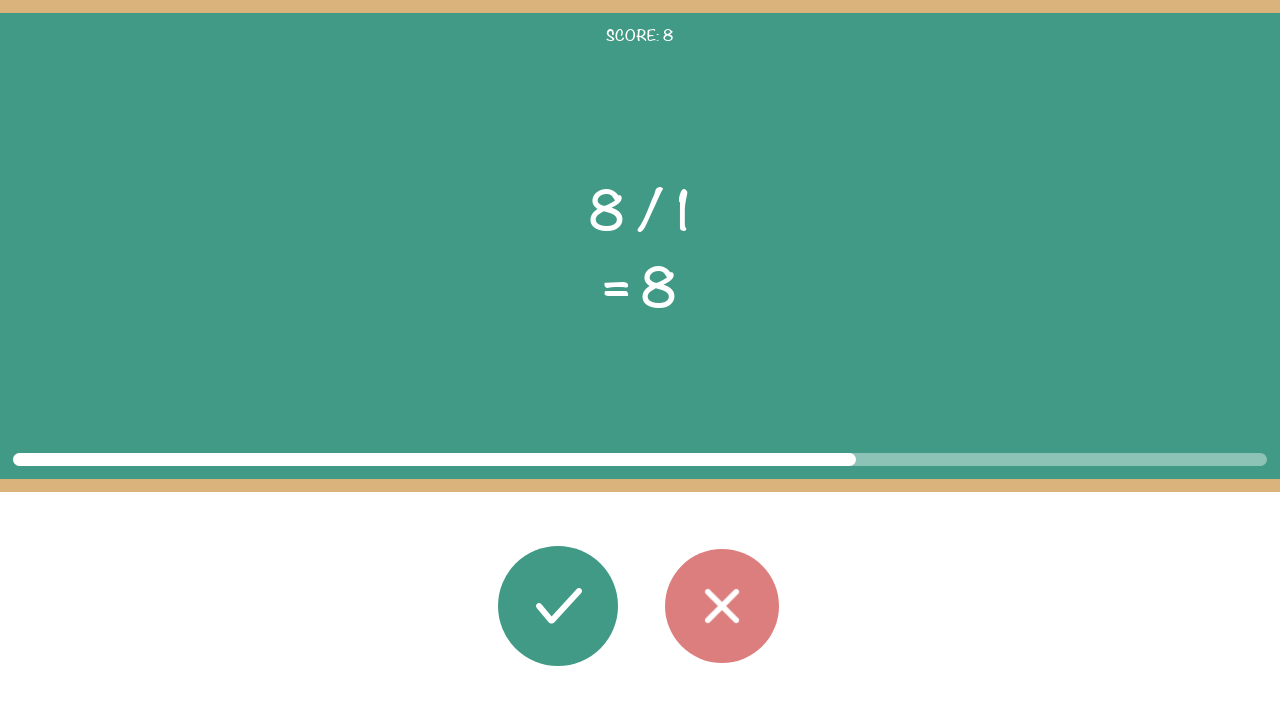

Read first operand: 8
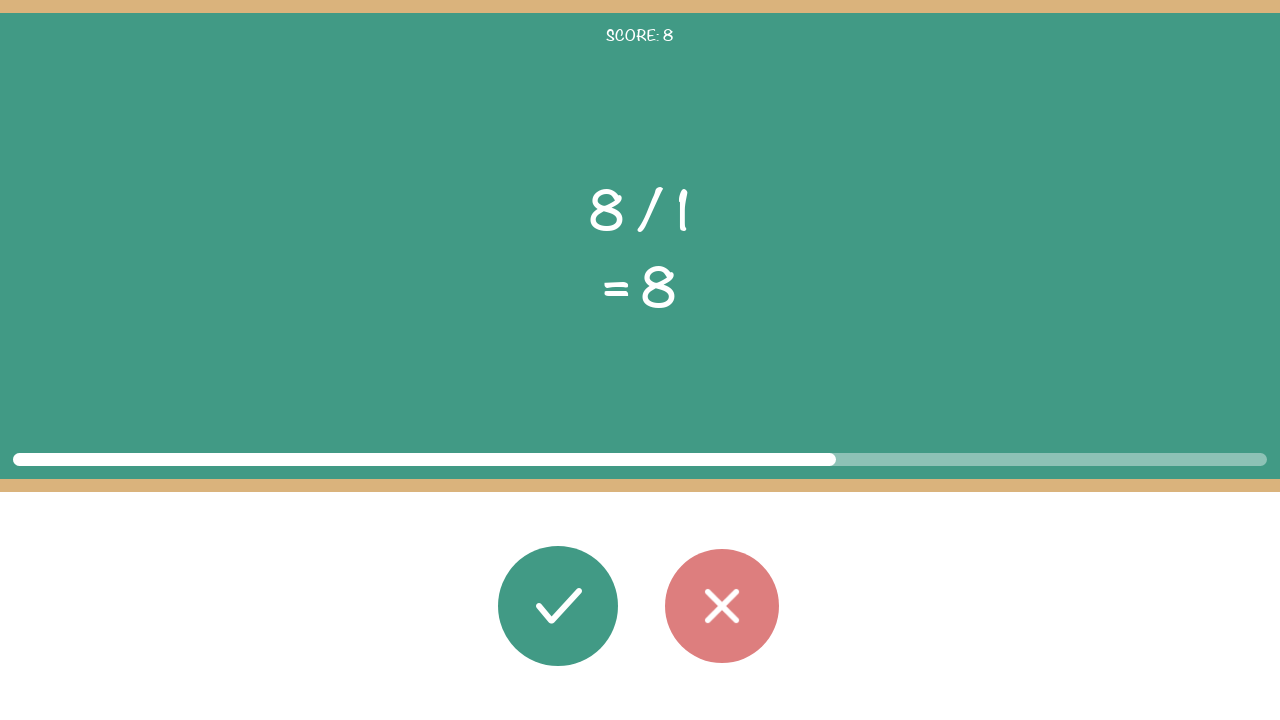

Read operator: /
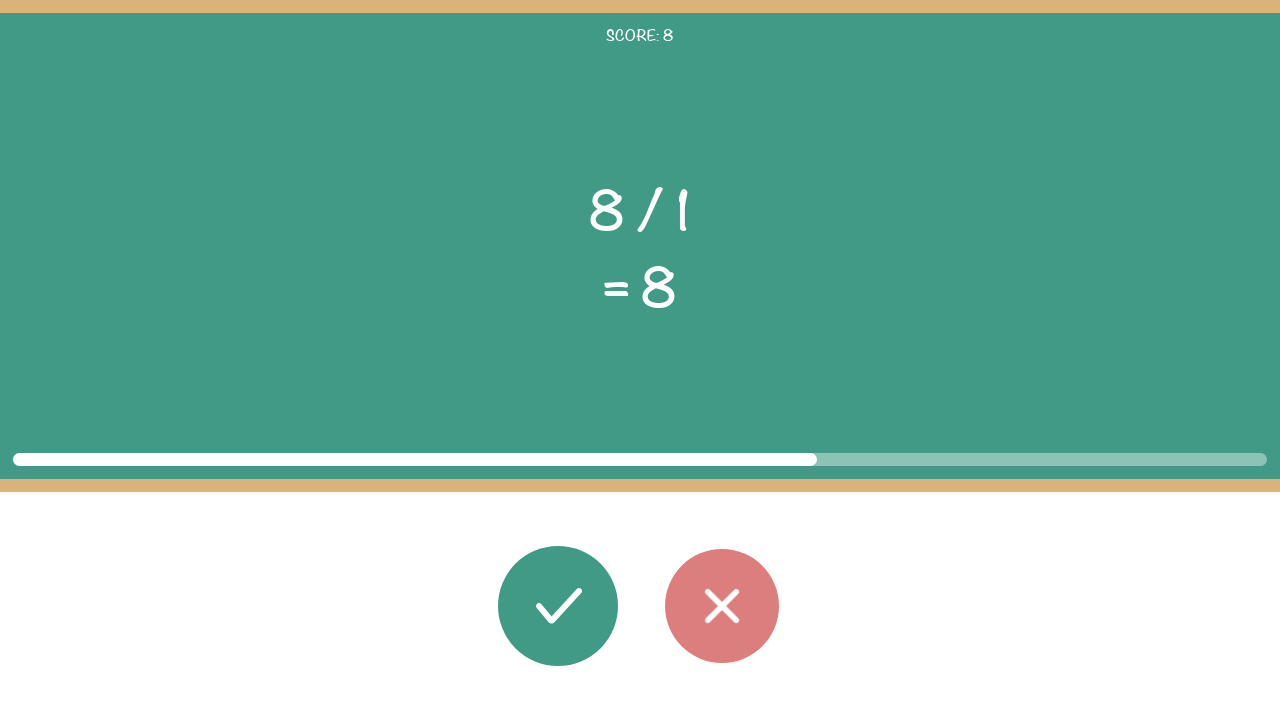

Read second operand: 1
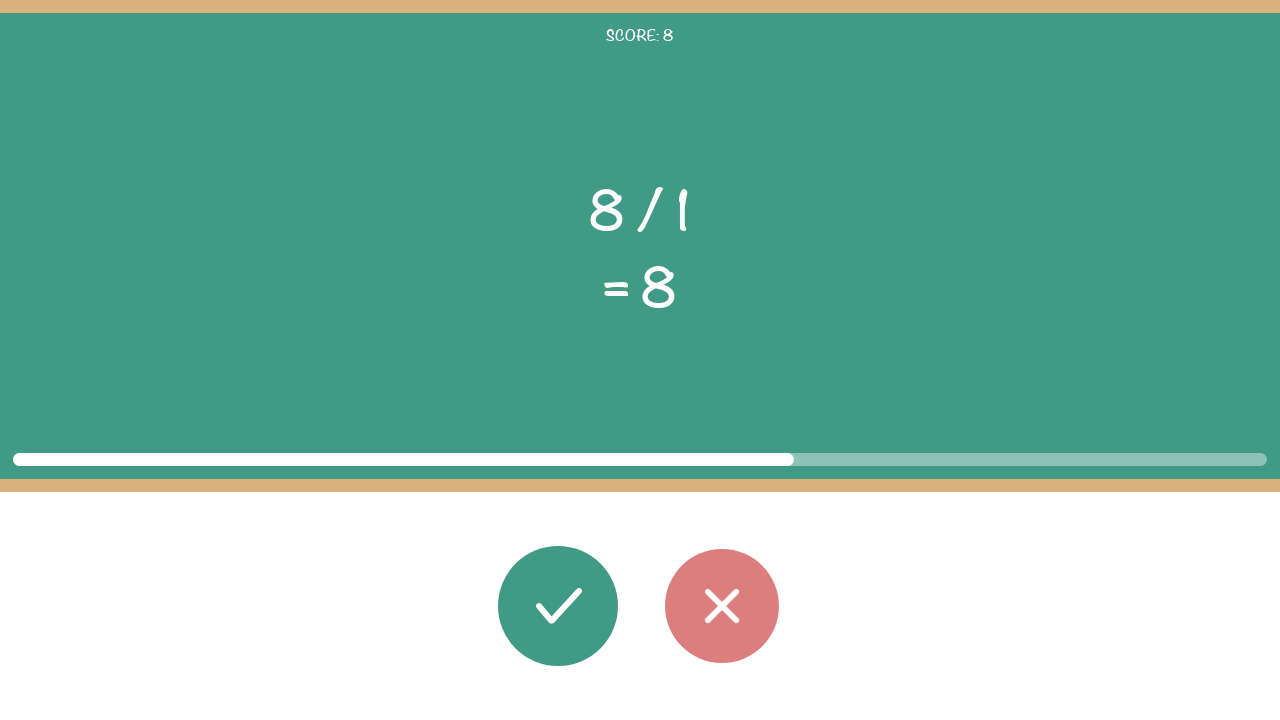

Read displayed result: 8
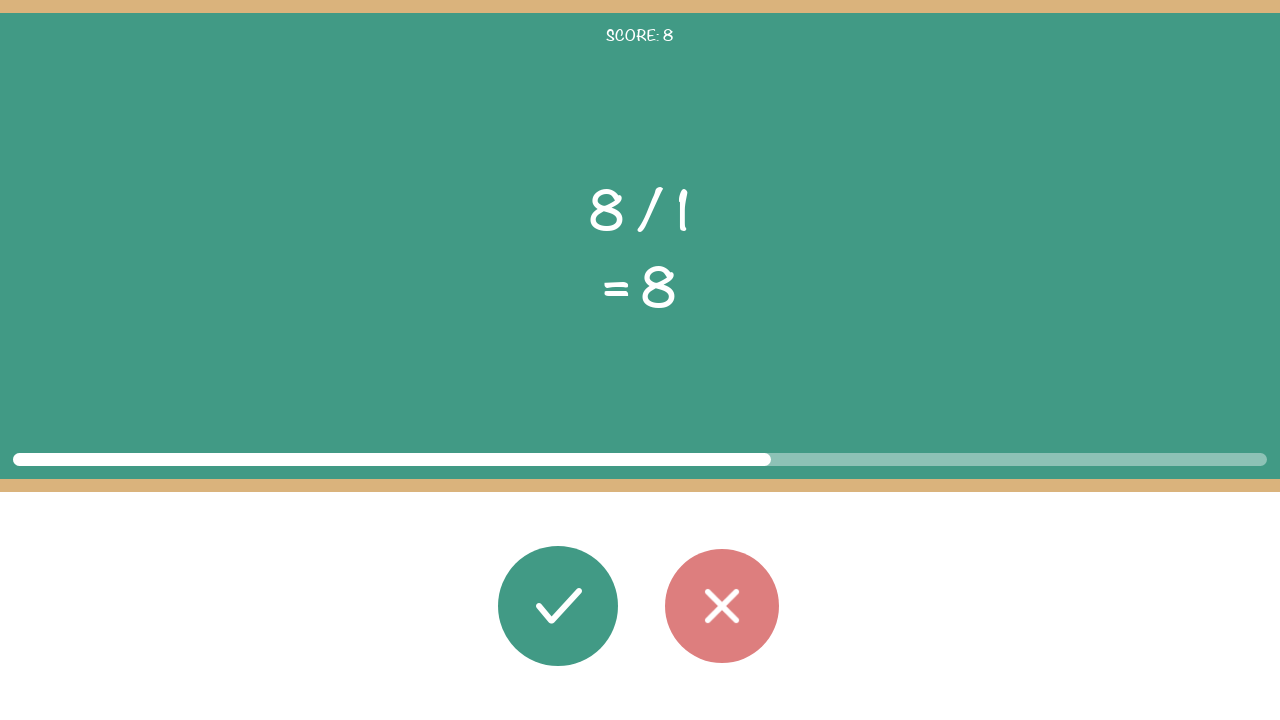

Calculated correct result: 8 / 1 = 8
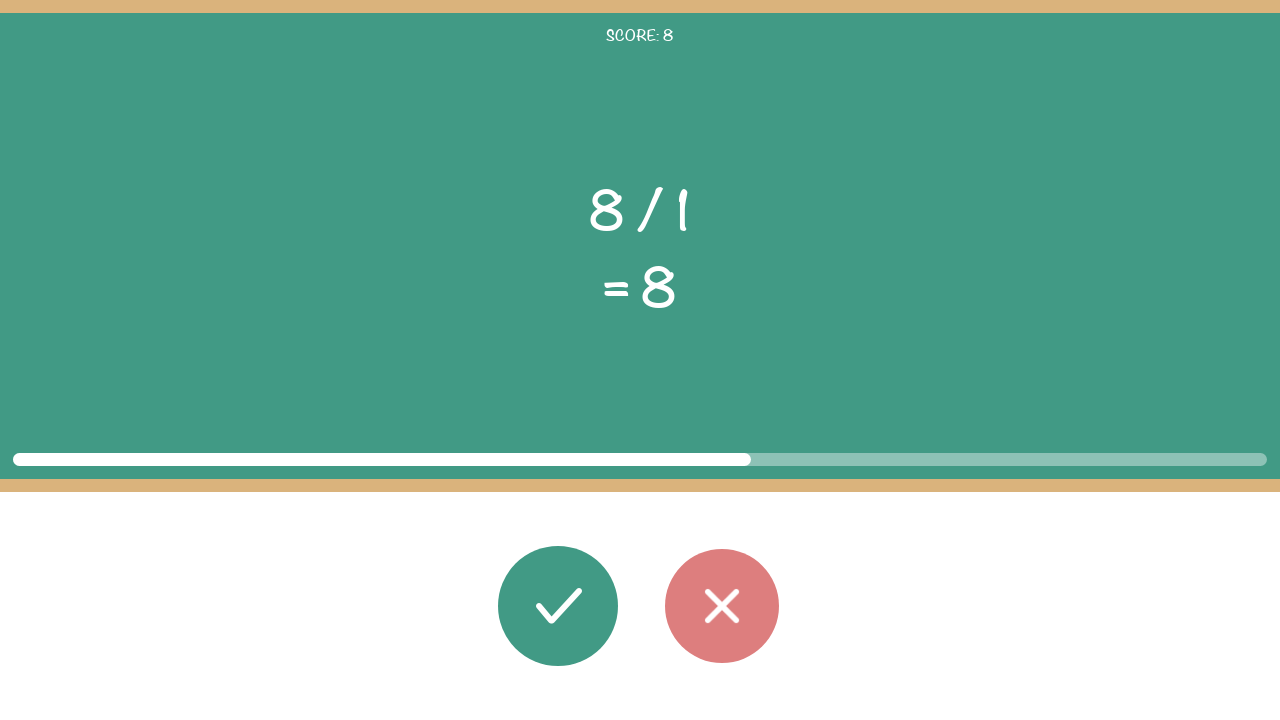

Displayed result matches calculated result (8), clicked correct button at (558, 606) on #button_correct
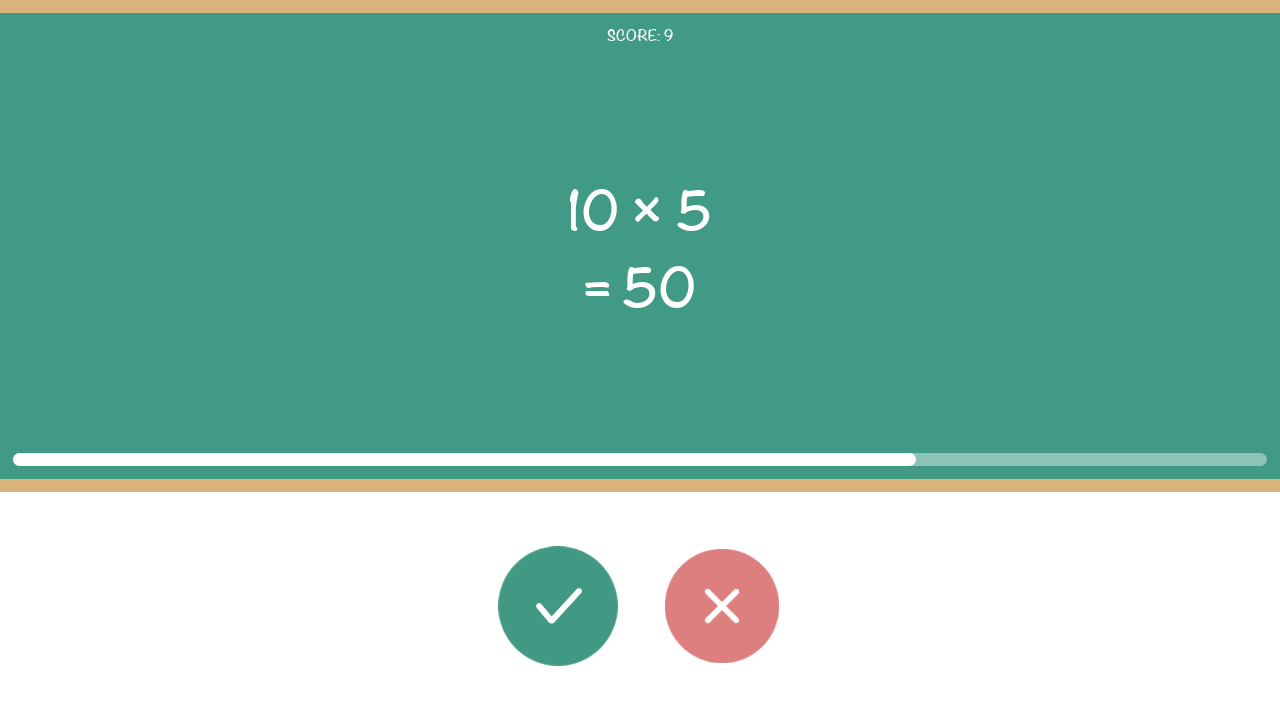

Waited 500ms for next question to load
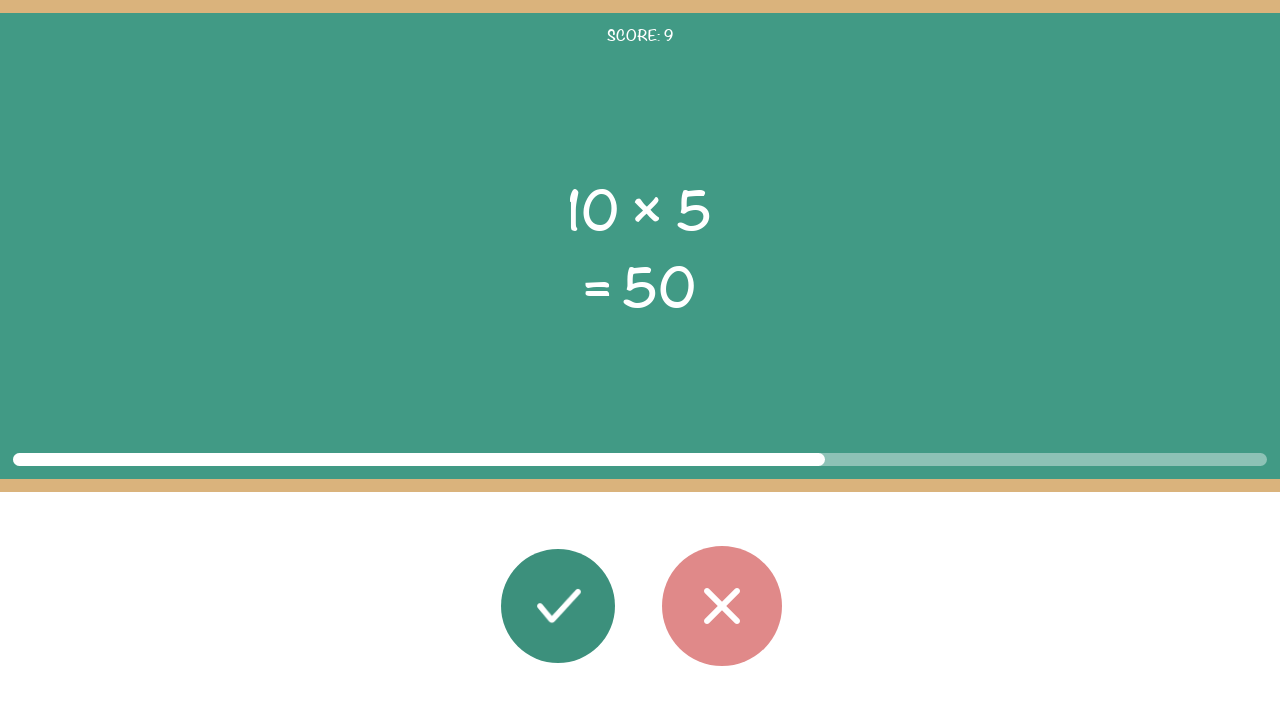

Math problem elements loaded and visible
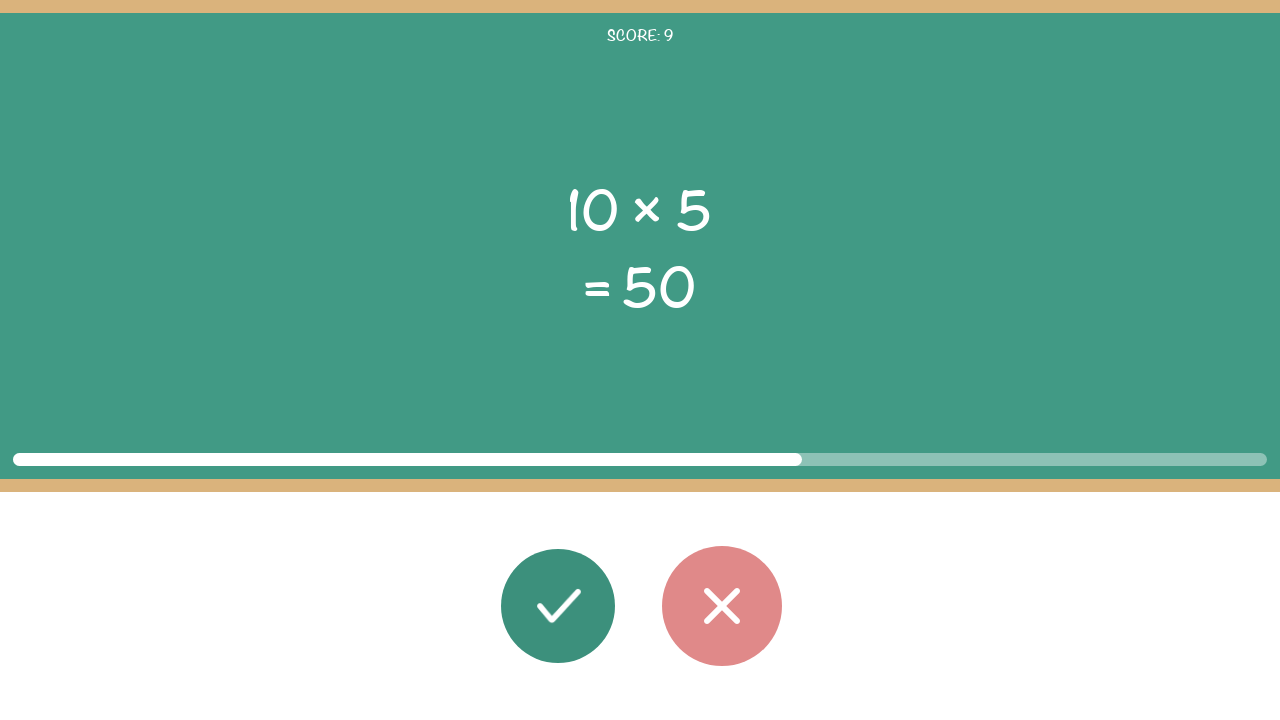

Read first operand: 10
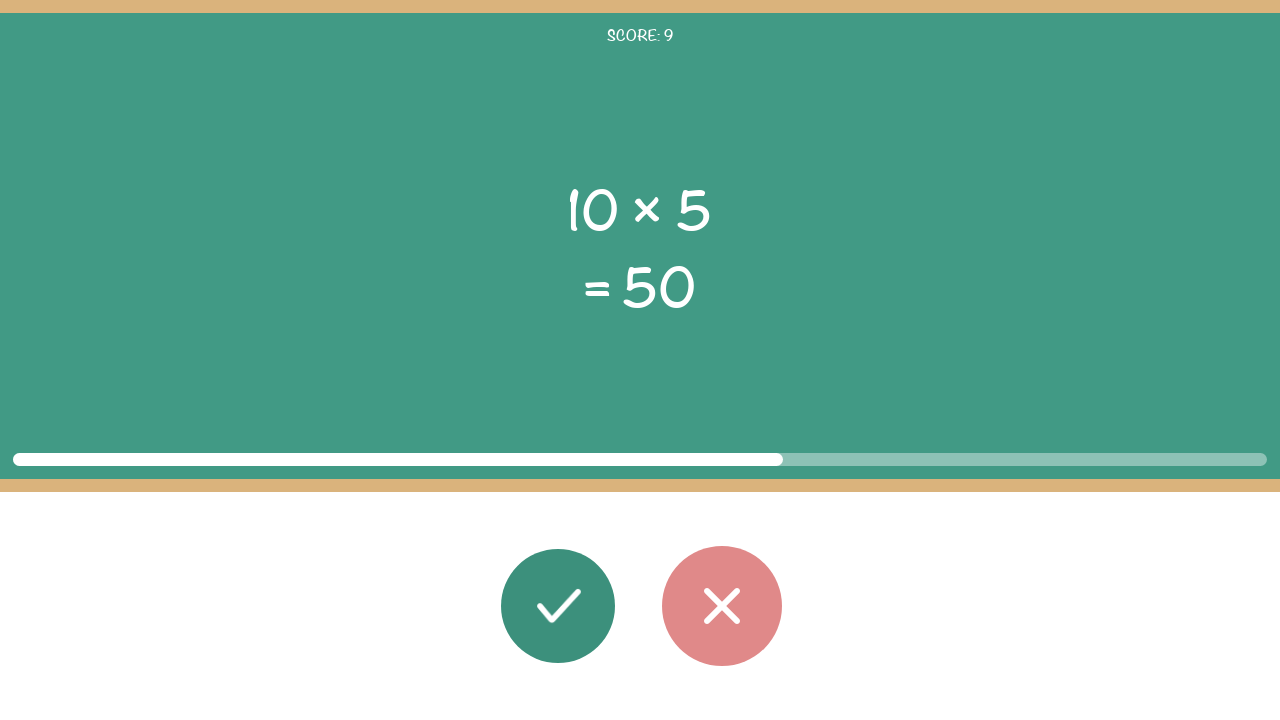

Read operator: ×
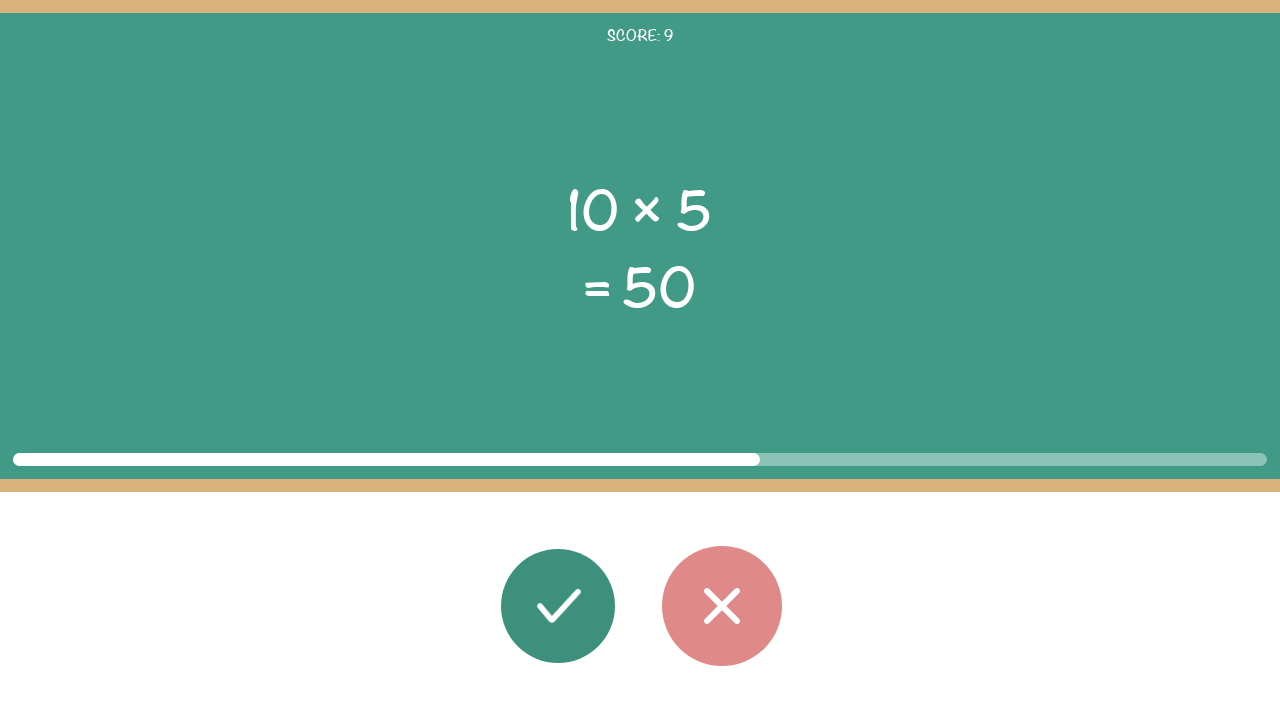

Read second operand: 5
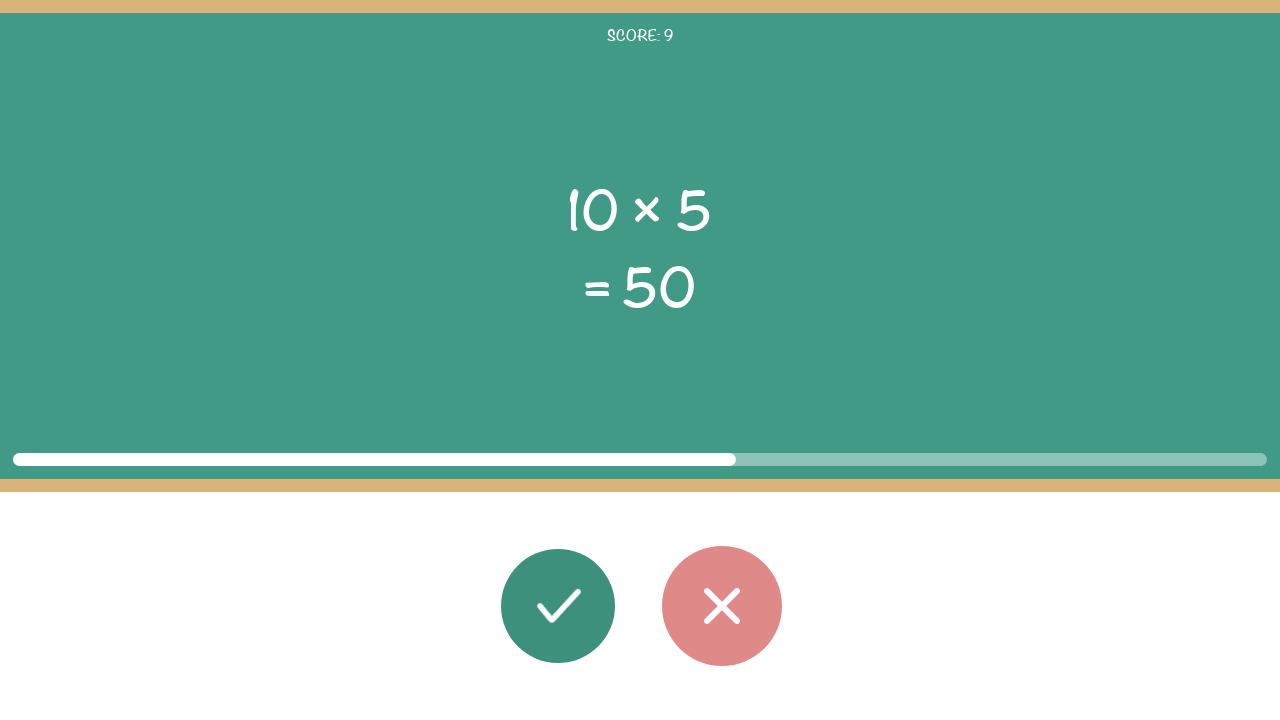

Read displayed result: 50
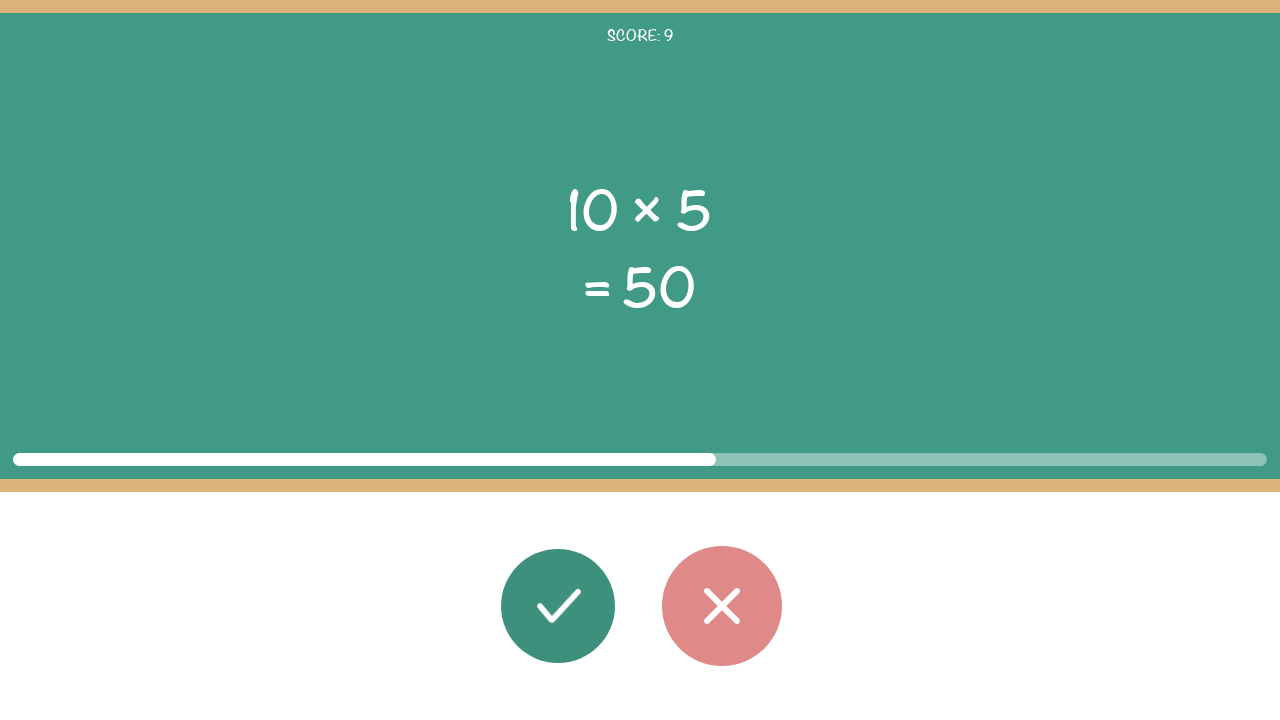

Calculated correct result: 10 × 5 = 50
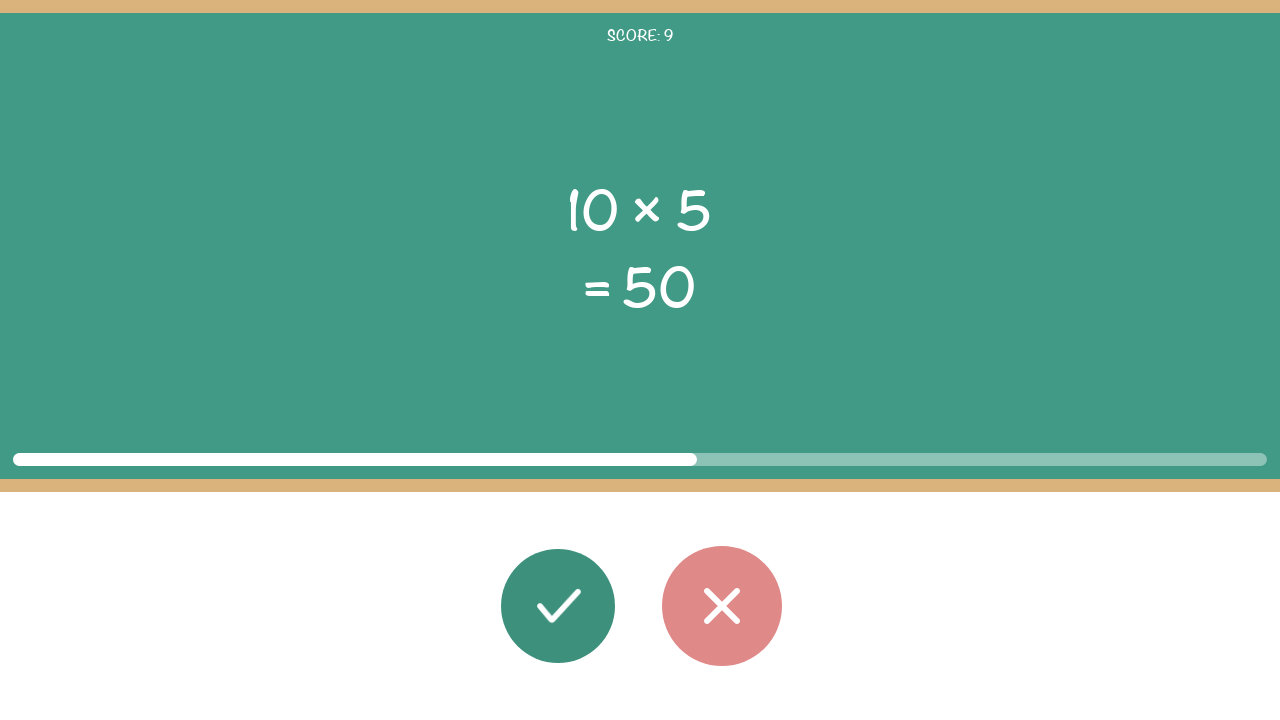

Displayed result matches calculated result (50), clicked correct button at (558, 606) on #button_correct
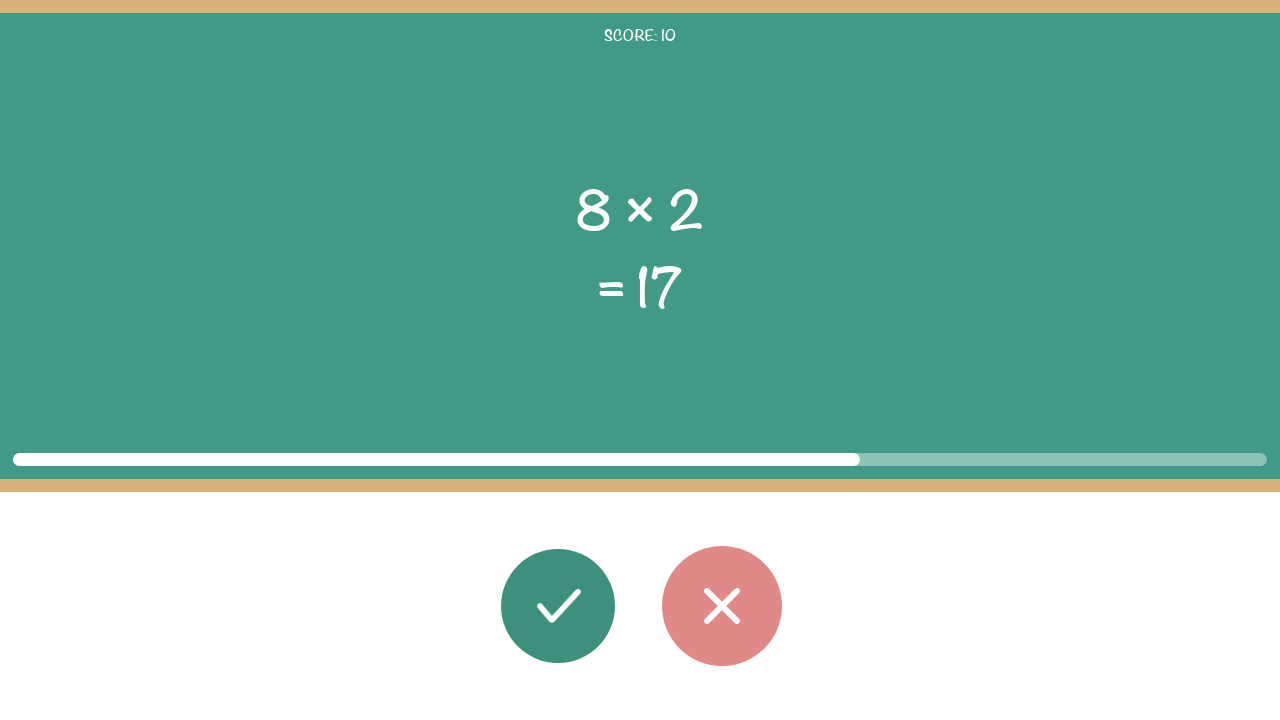

Waited 500ms for next question to load
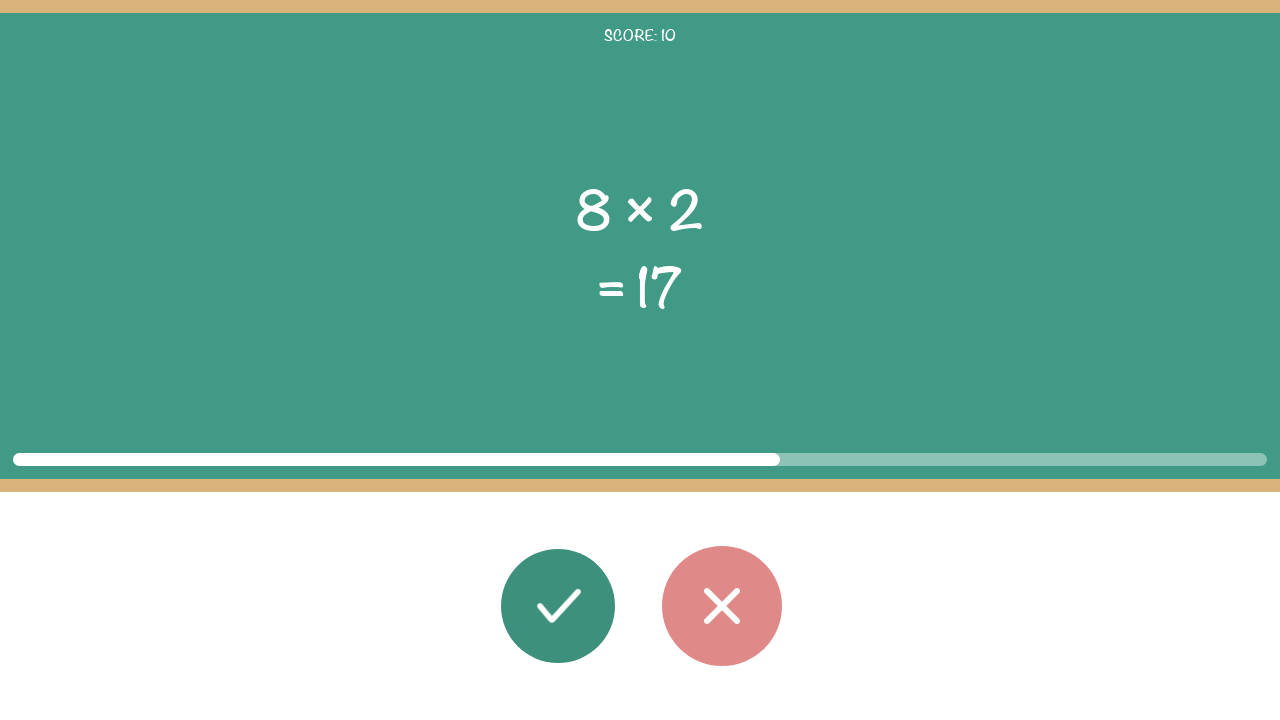

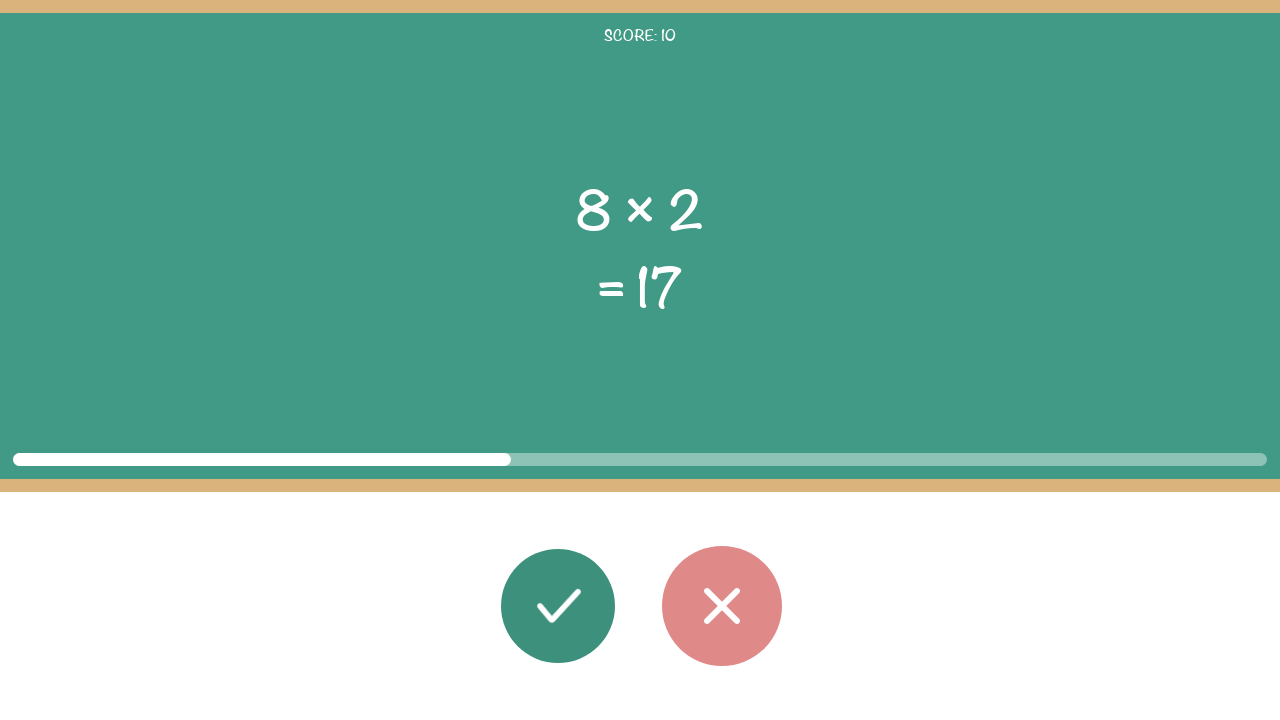